Tests filling out a large form by populating all input fields with test data and submitting the form by clicking the submit button.

Starting URL: http://suninjuly.github.io/huge_form.html

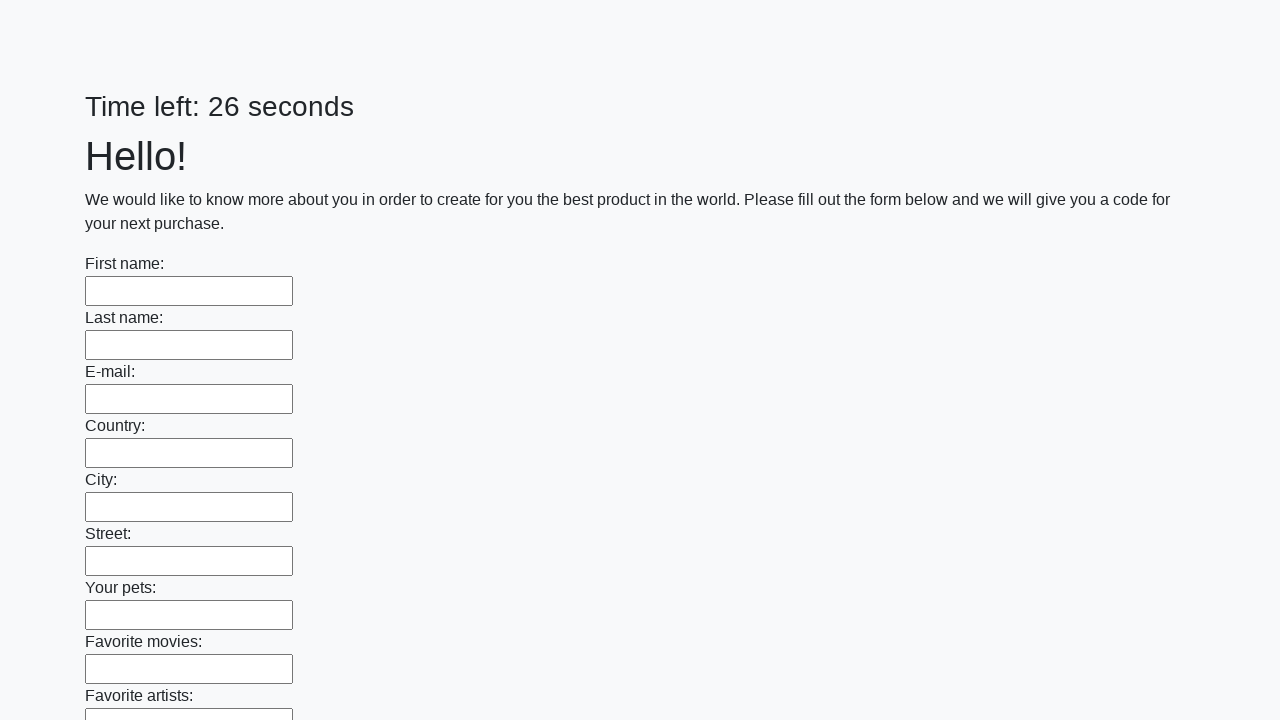

Located all input elements on the form
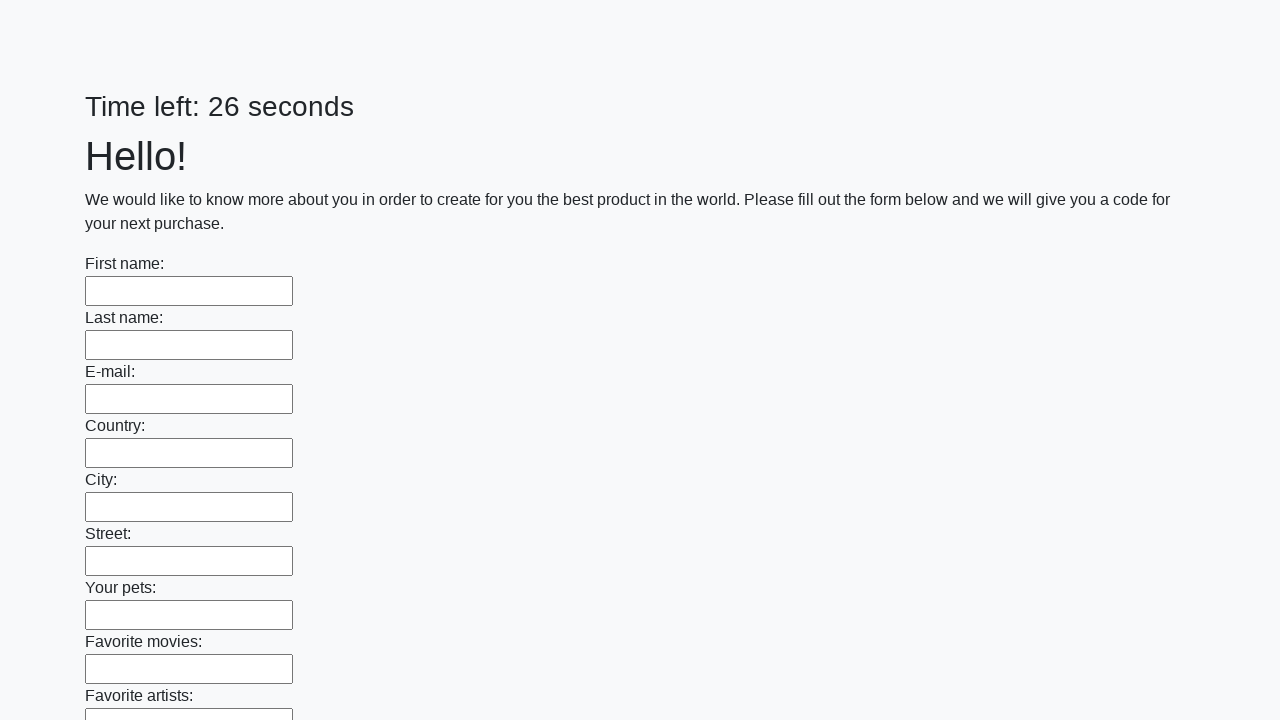

Filled input field with test data 'Test' on input >> nth=0
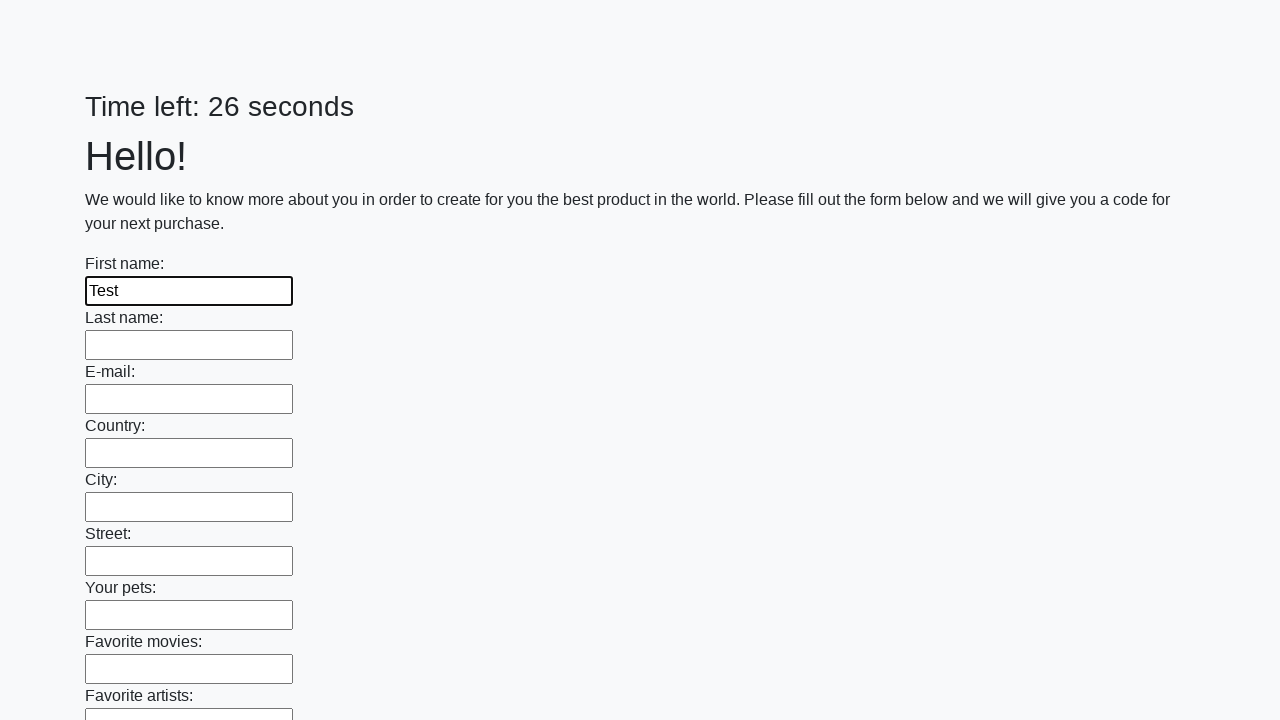

Filled input field with test data 'Test' on input >> nth=1
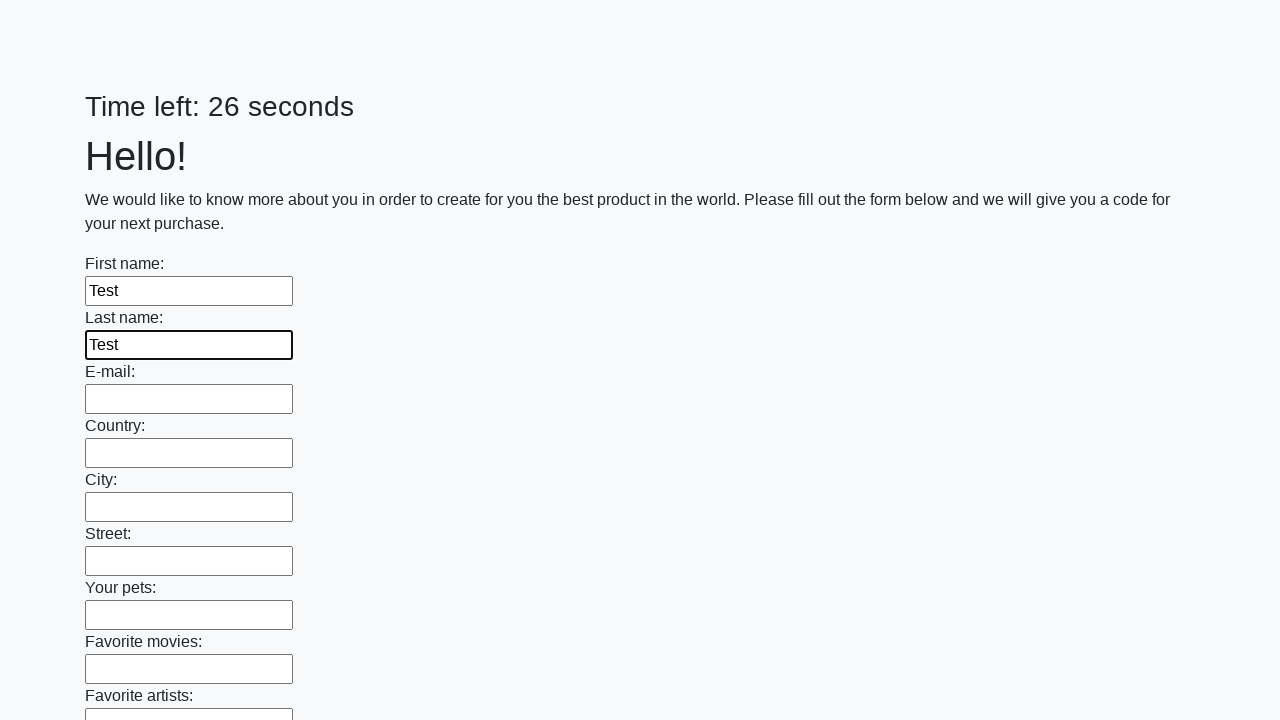

Filled input field with test data 'Test' on input >> nth=2
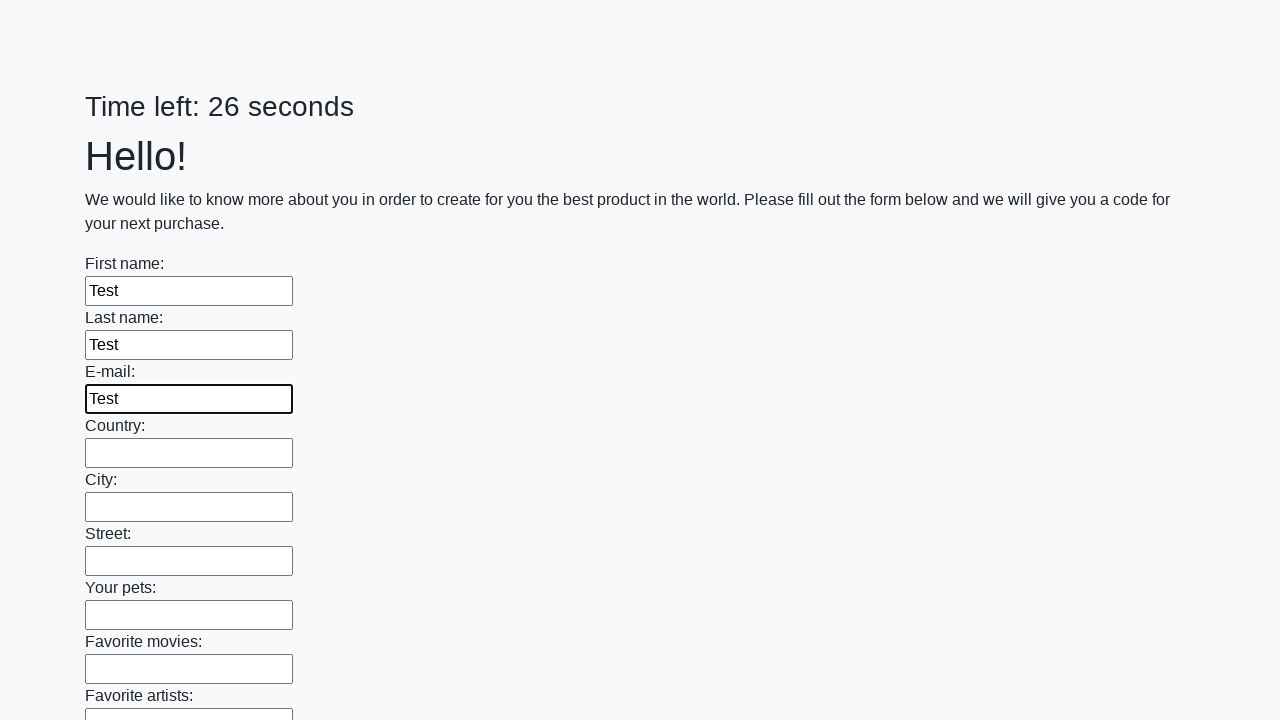

Filled input field with test data 'Test' on input >> nth=3
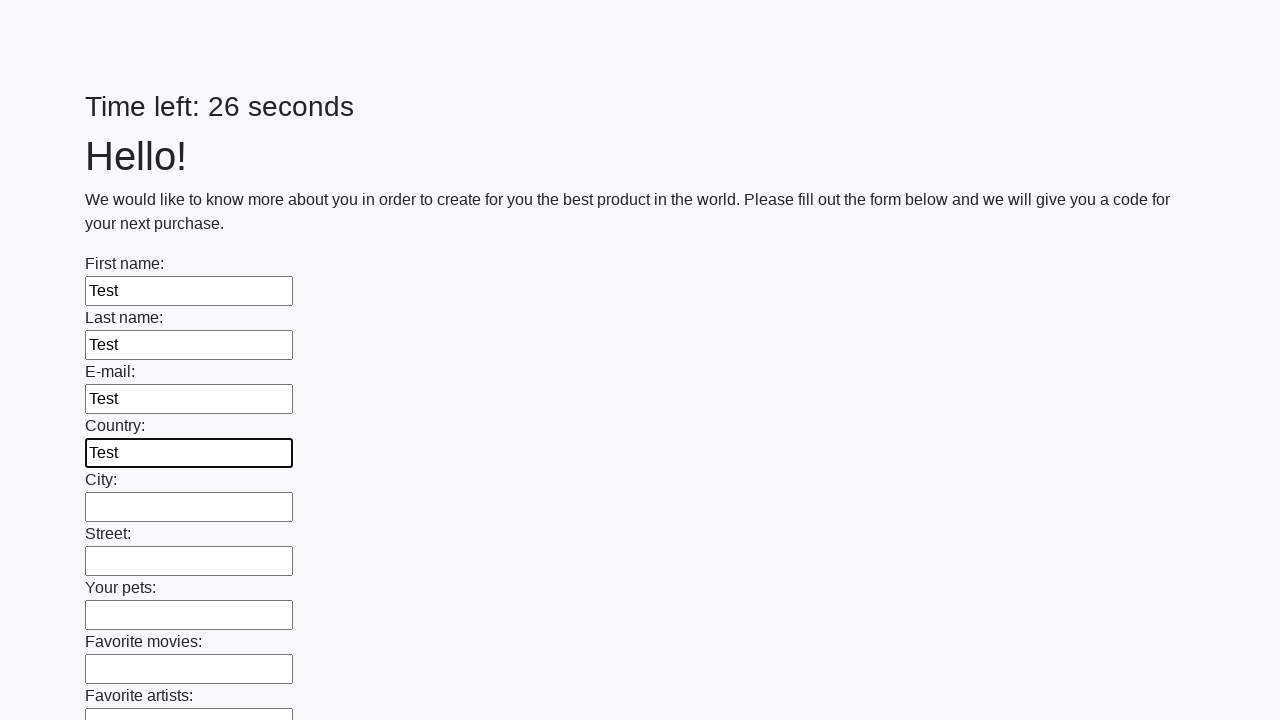

Filled input field with test data 'Test' on input >> nth=4
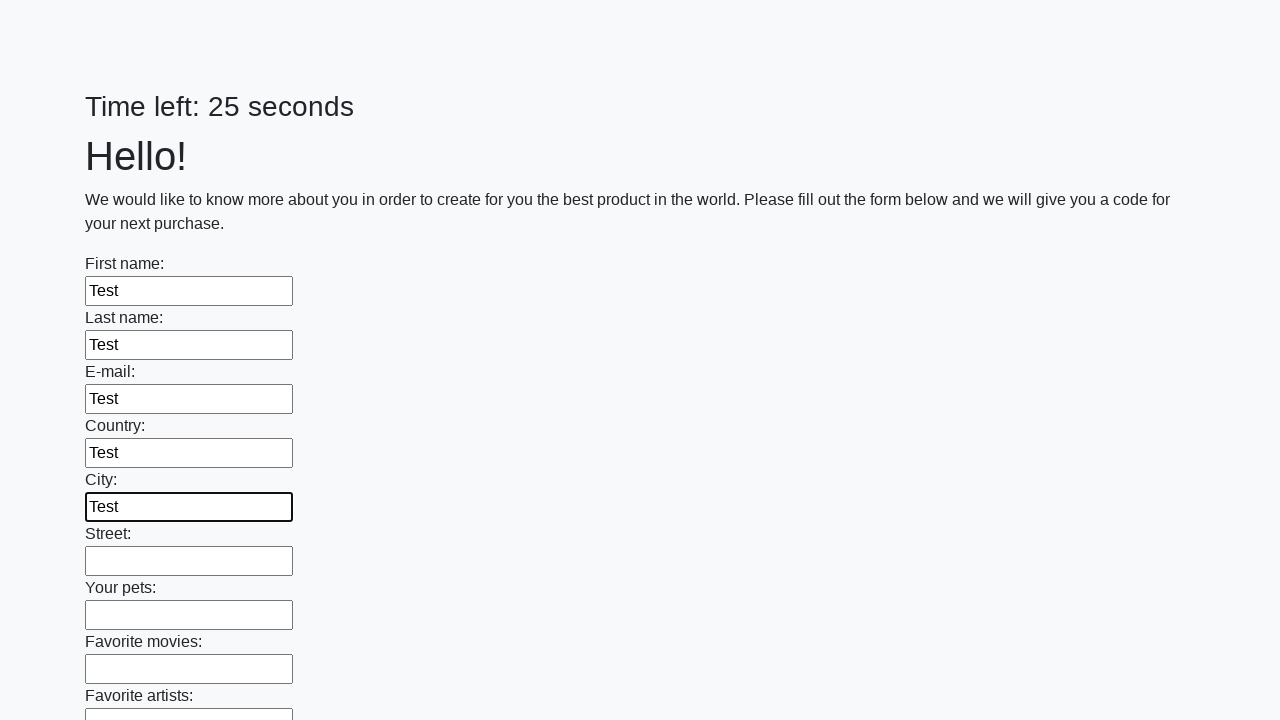

Filled input field with test data 'Test' on input >> nth=5
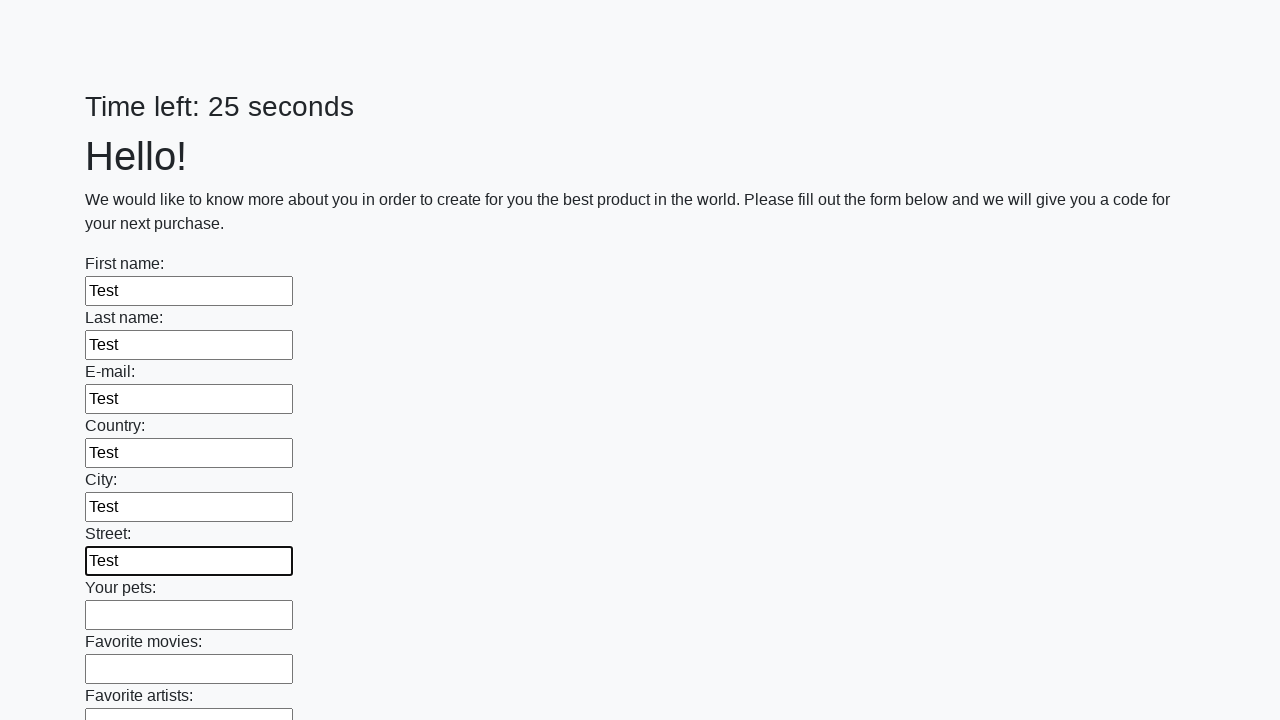

Filled input field with test data 'Test' on input >> nth=6
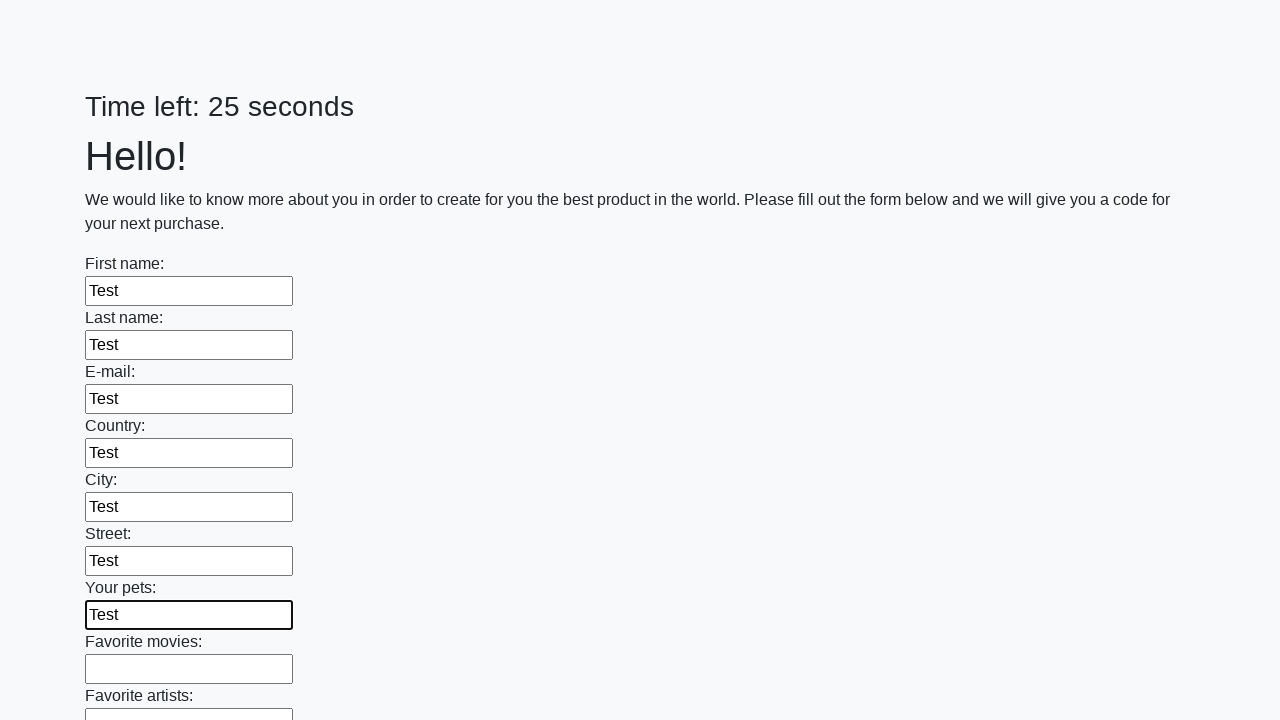

Filled input field with test data 'Test' on input >> nth=7
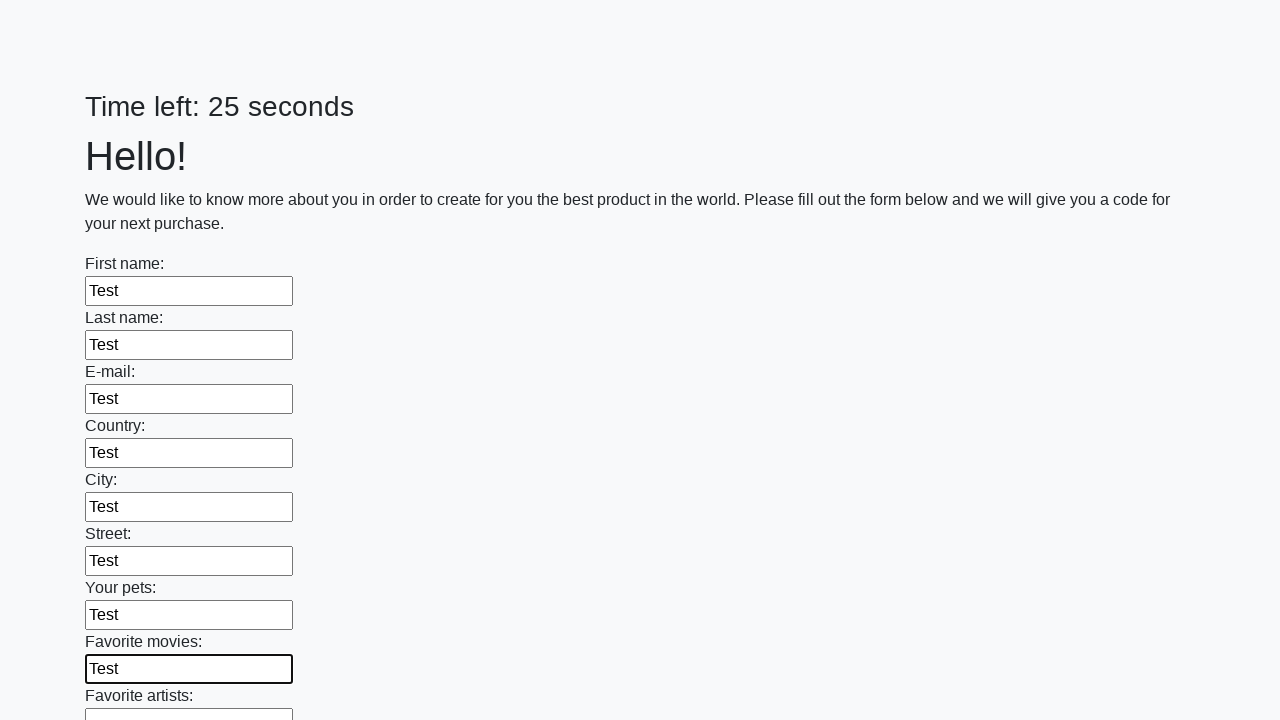

Filled input field with test data 'Test' on input >> nth=8
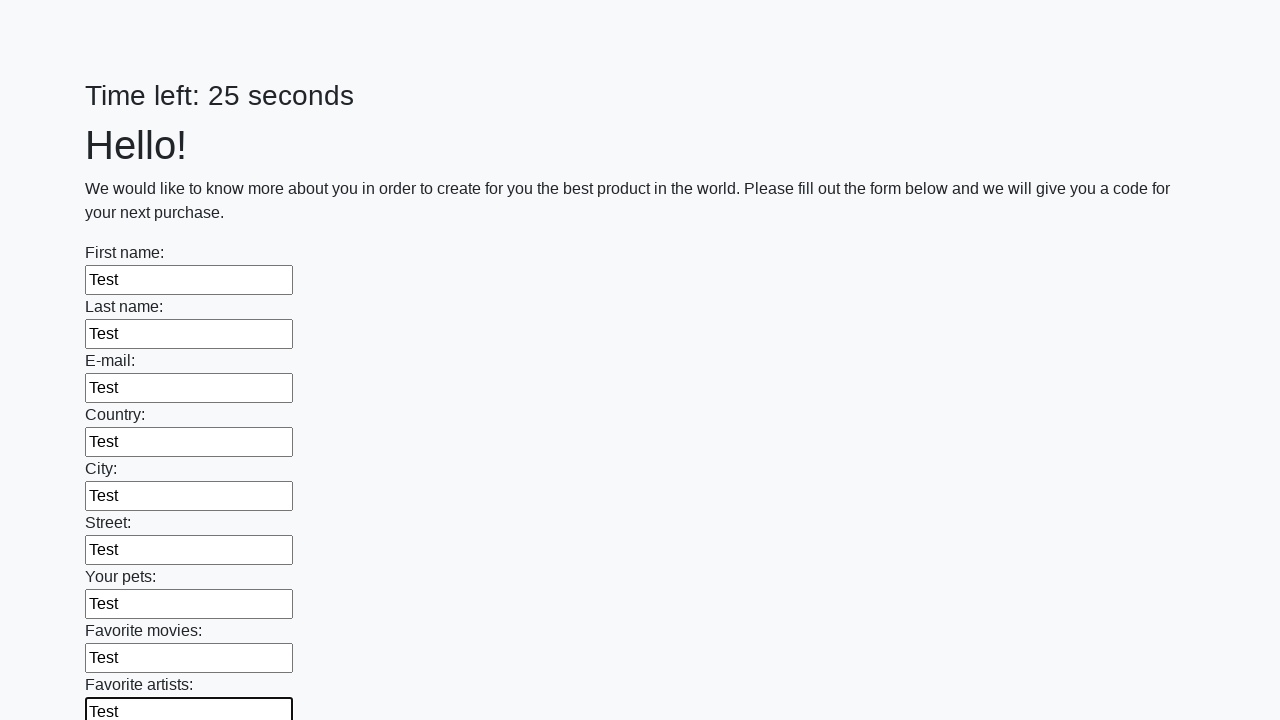

Filled input field with test data 'Test' on input >> nth=9
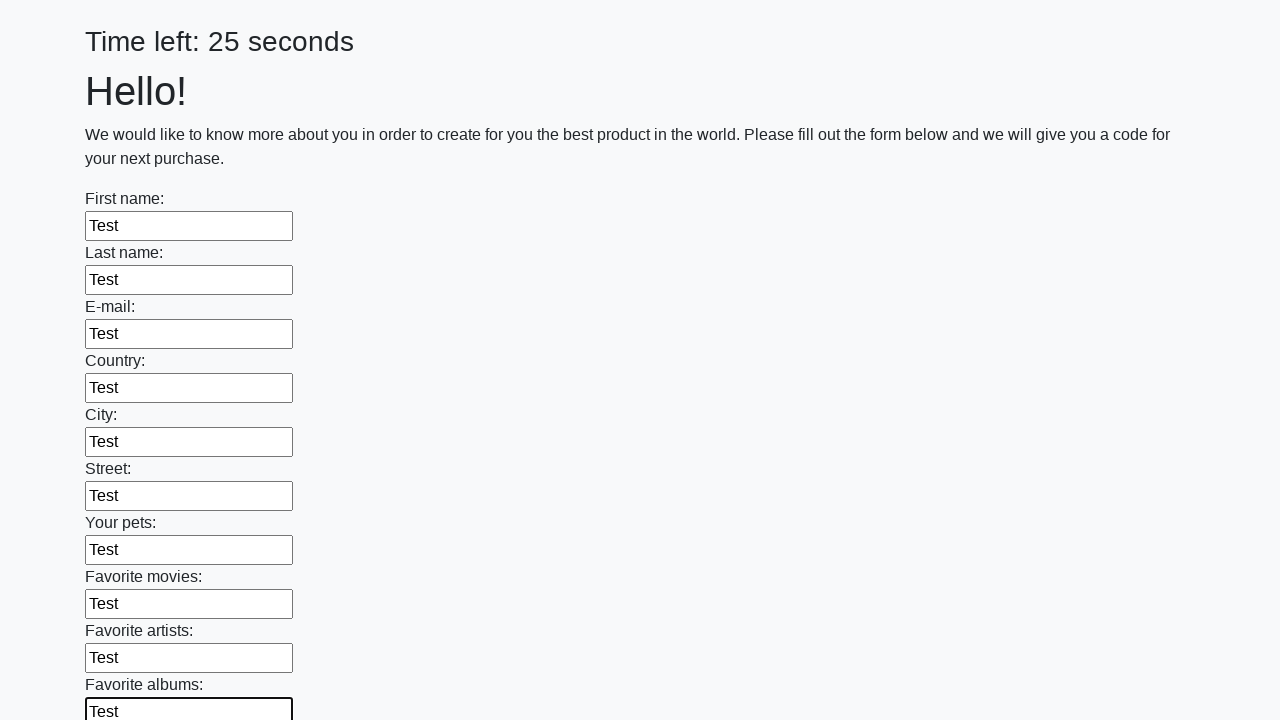

Filled input field with test data 'Test' on input >> nth=10
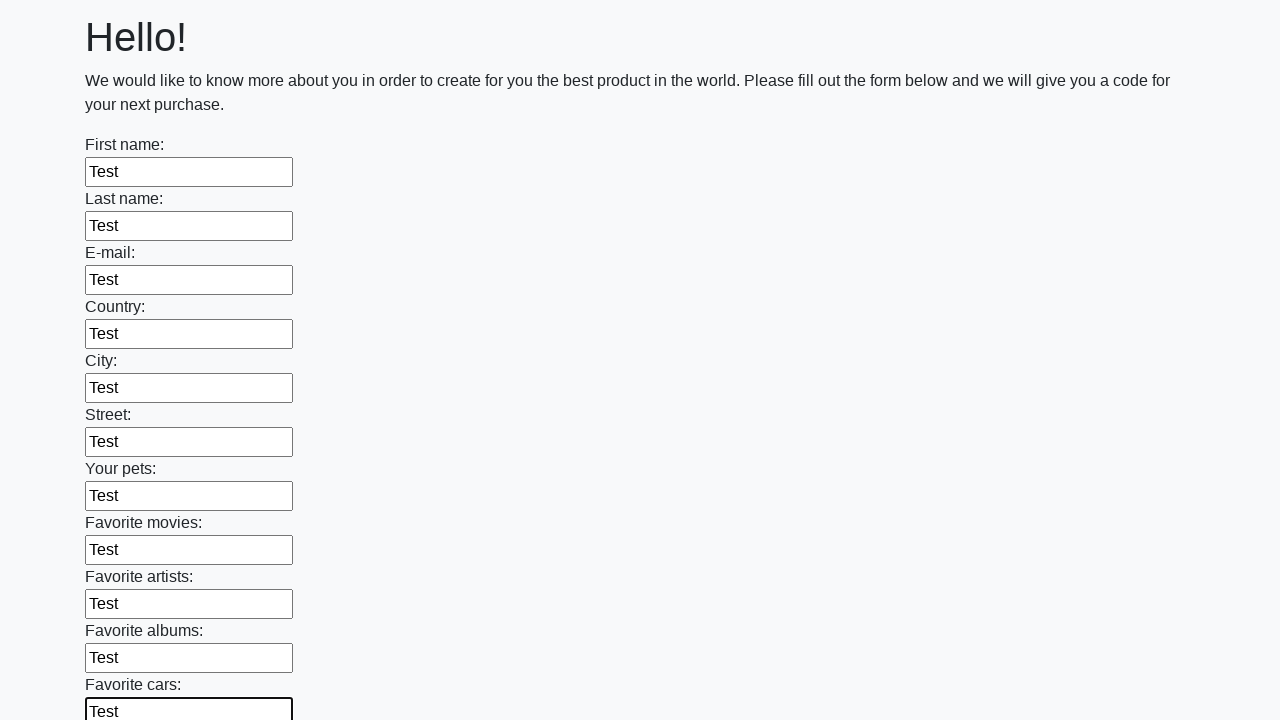

Filled input field with test data 'Test' on input >> nth=11
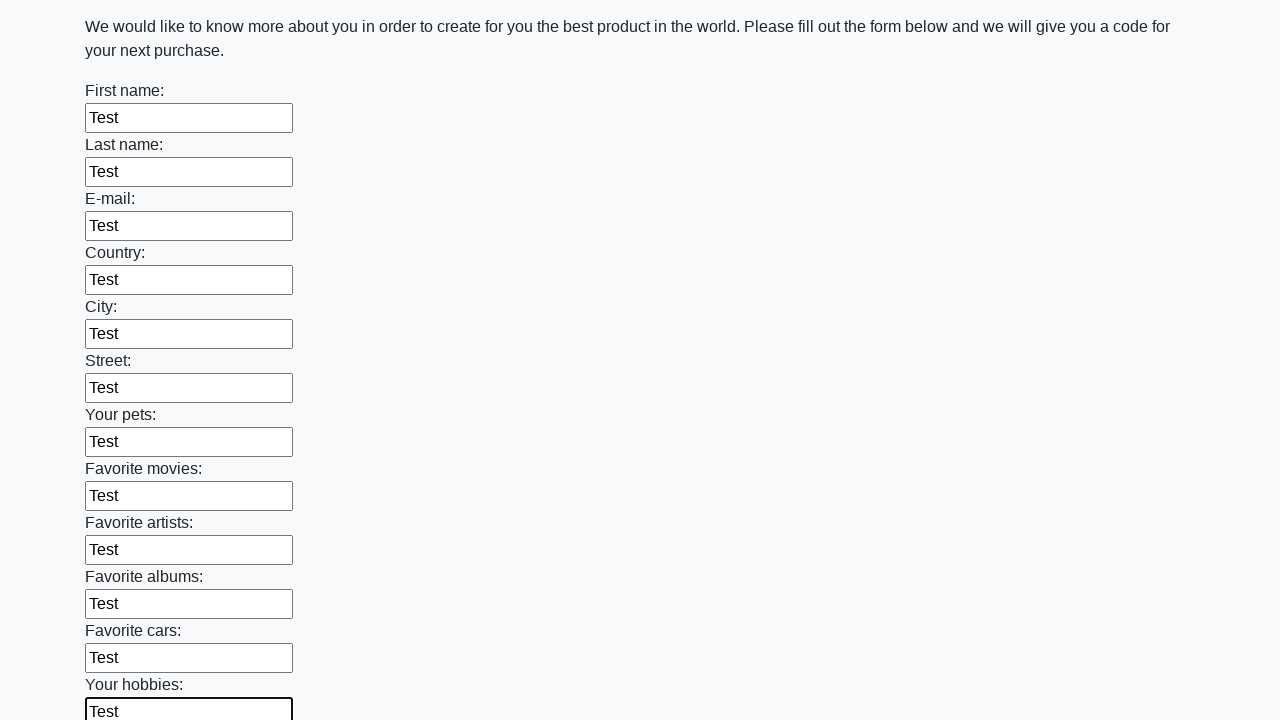

Filled input field with test data 'Test' on input >> nth=12
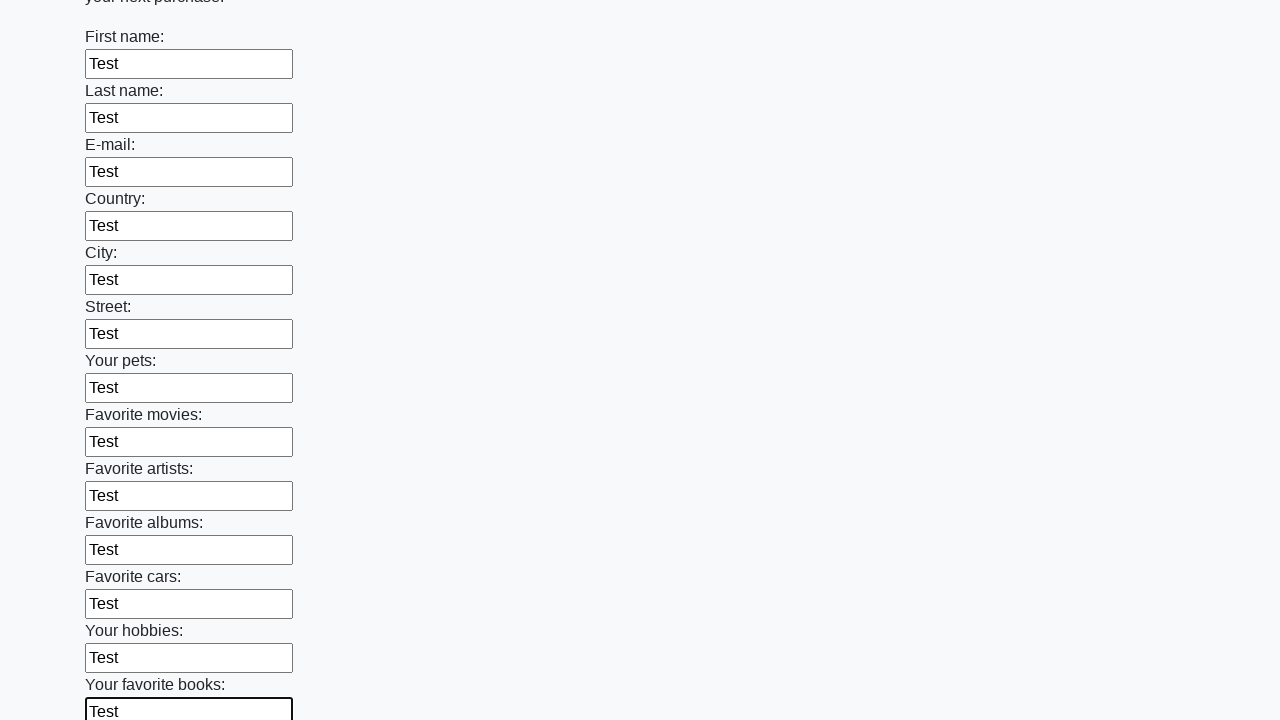

Filled input field with test data 'Test' on input >> nth=13
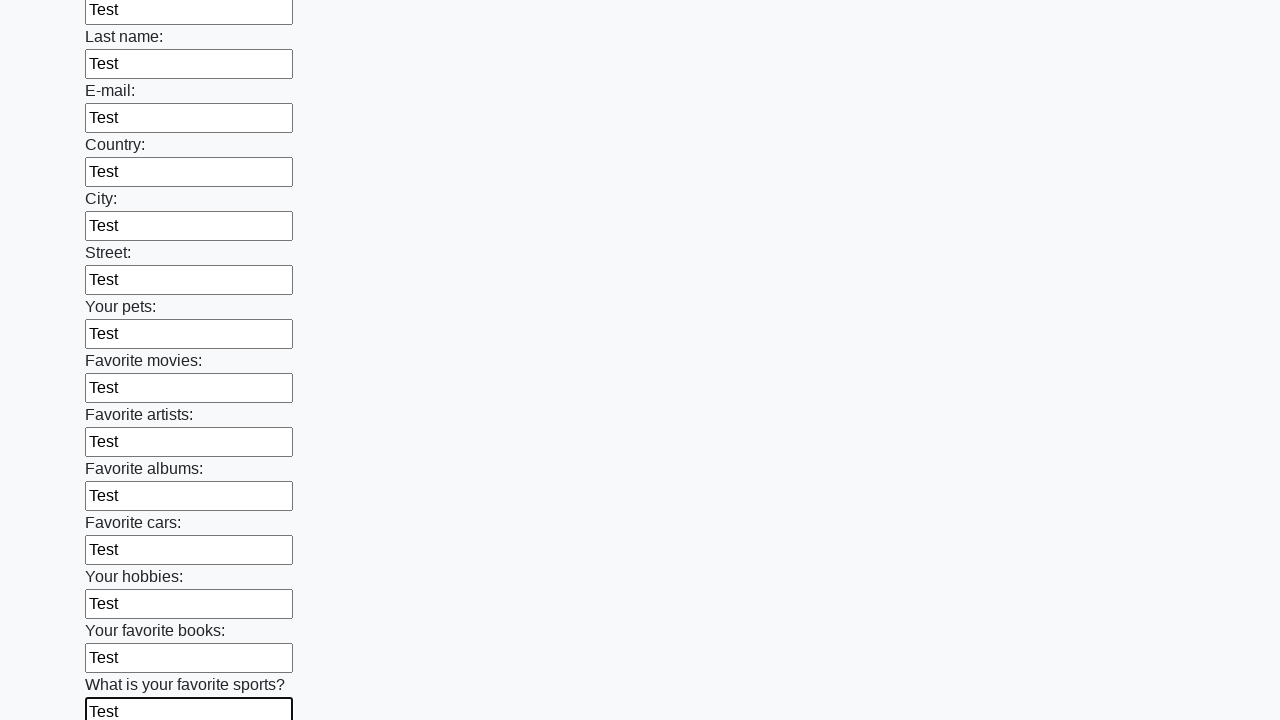

Filled input field with test data 'Test' on input >> nth=14
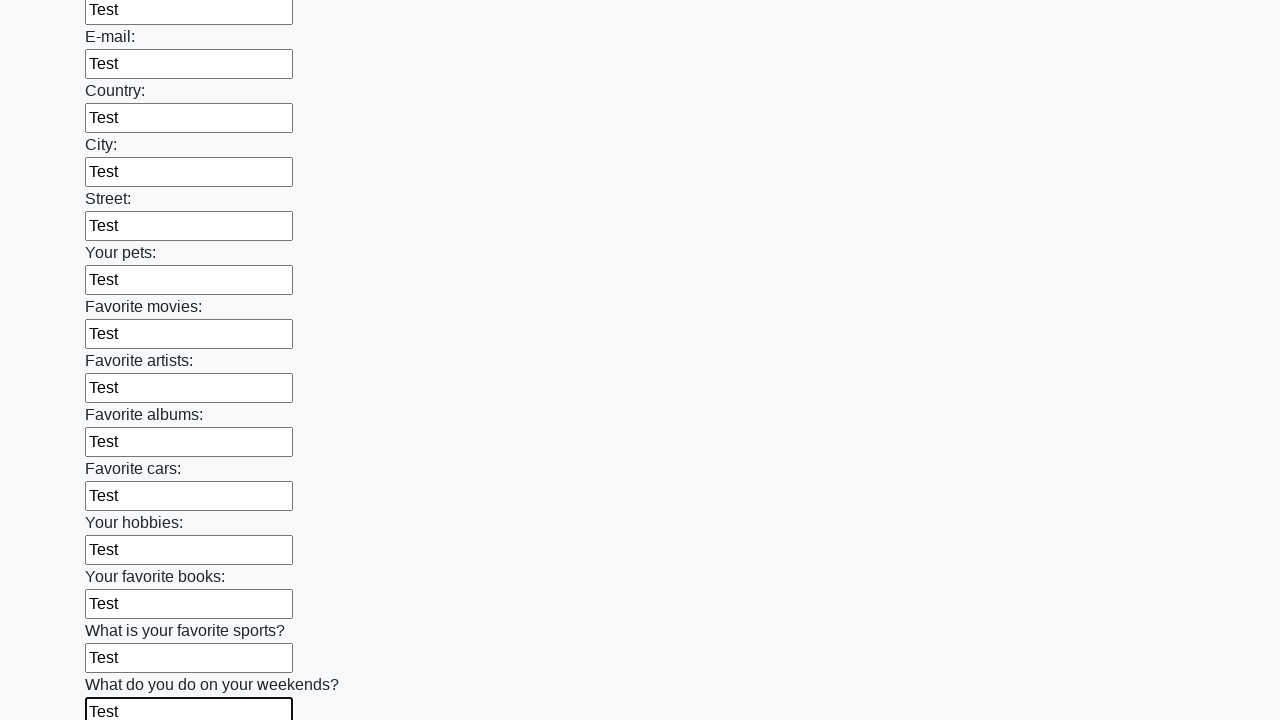

Filled input field with test data 'Test' on input >> nth=15
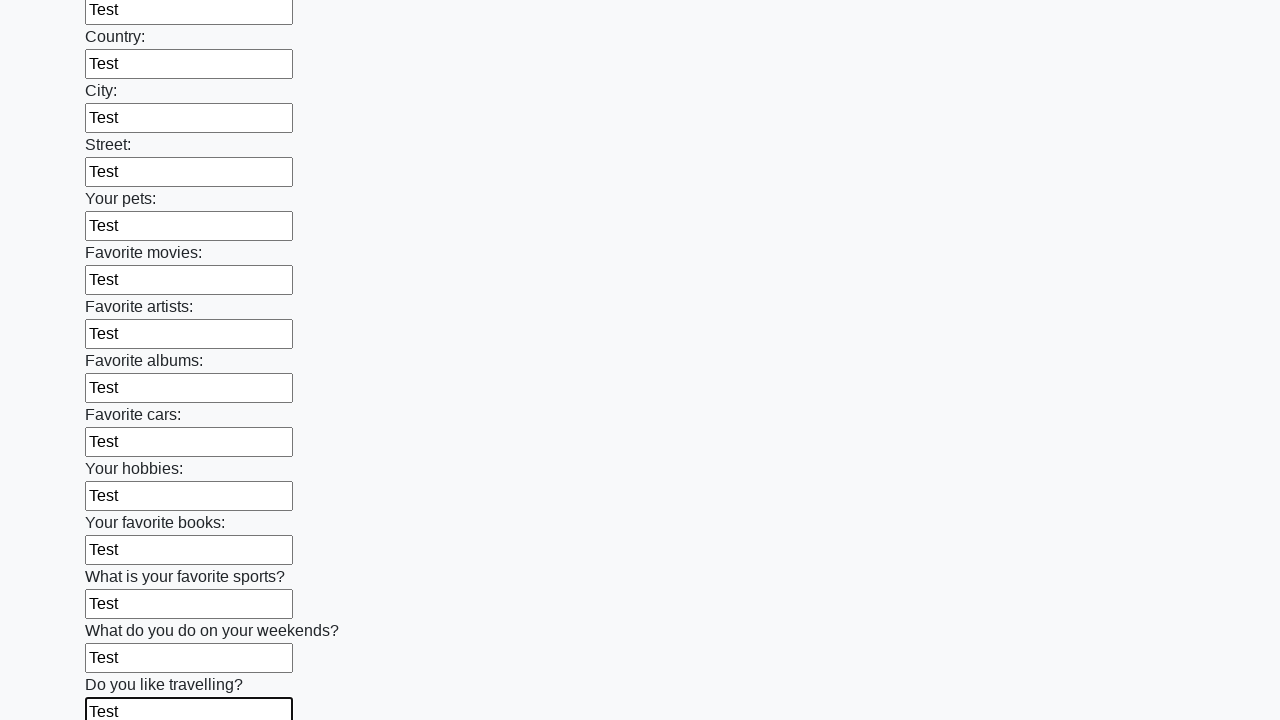

Filled input field with test data 'Test' on input >> nth=16
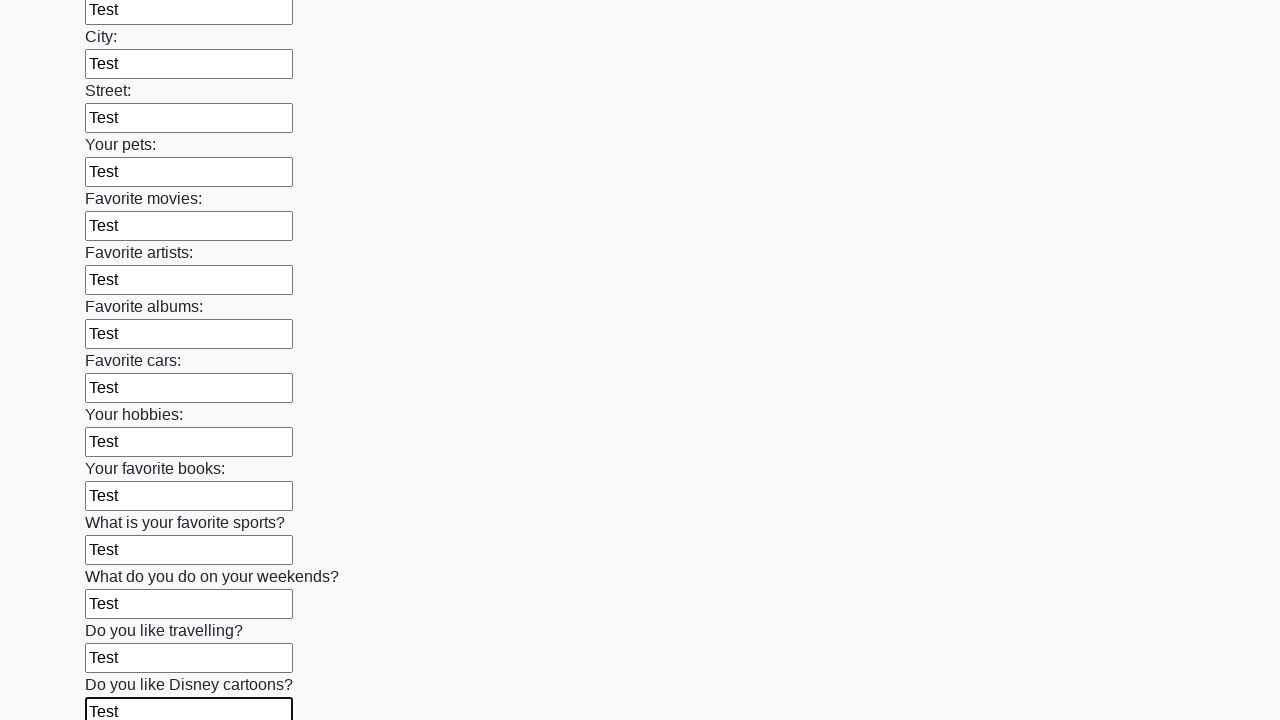

Filled input field with test data 'Test' on input >> nth=17
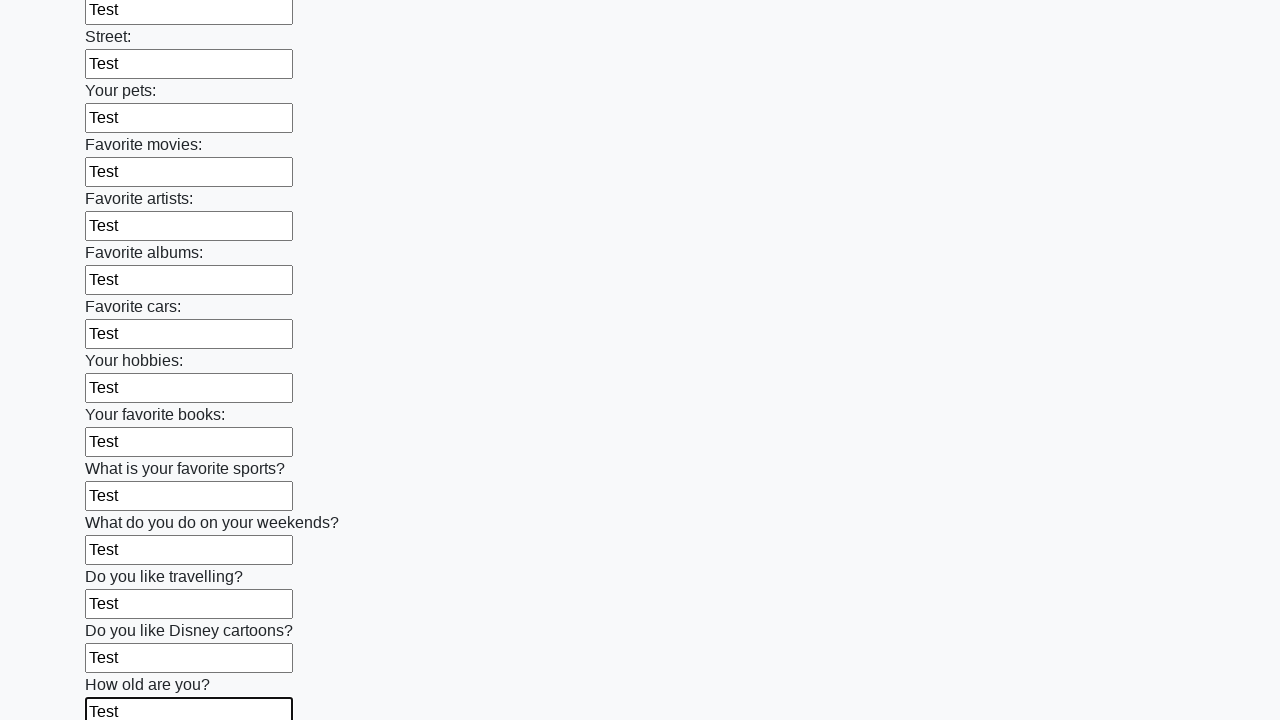

Filled input field with test data 'Test' on input >> nth=18
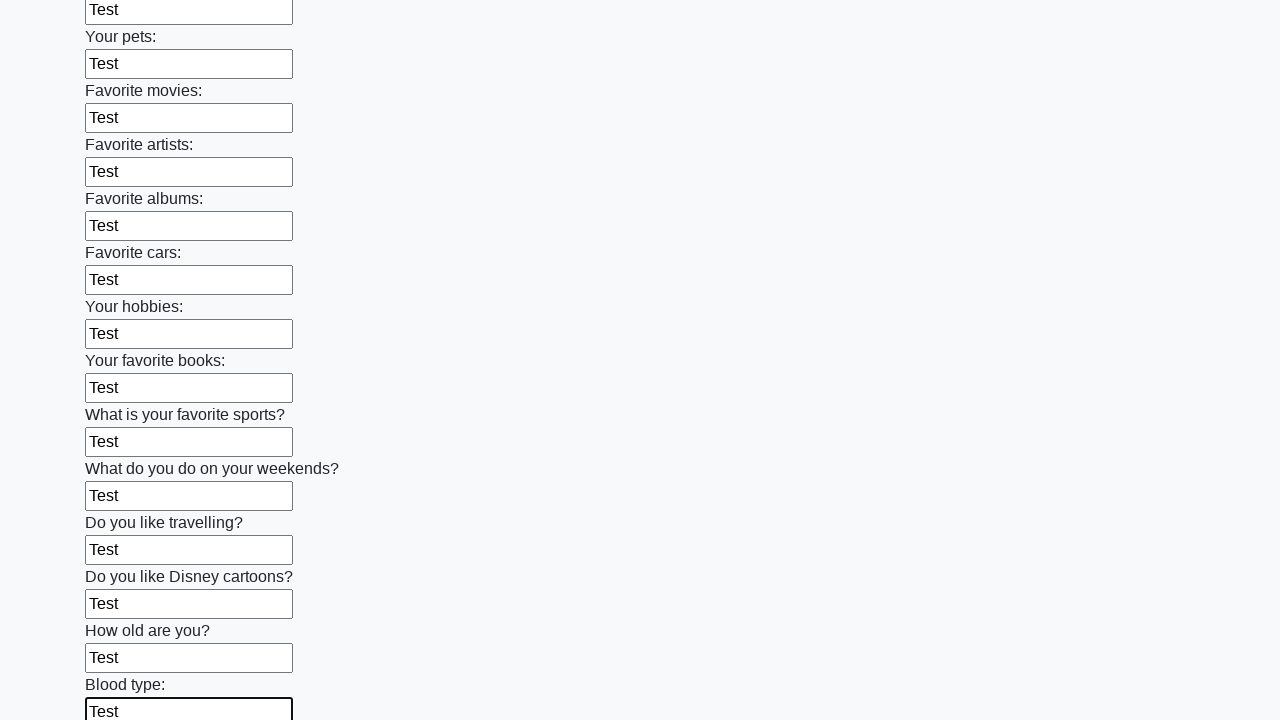

Filled input field with test data 'Test' on input >> nth=19
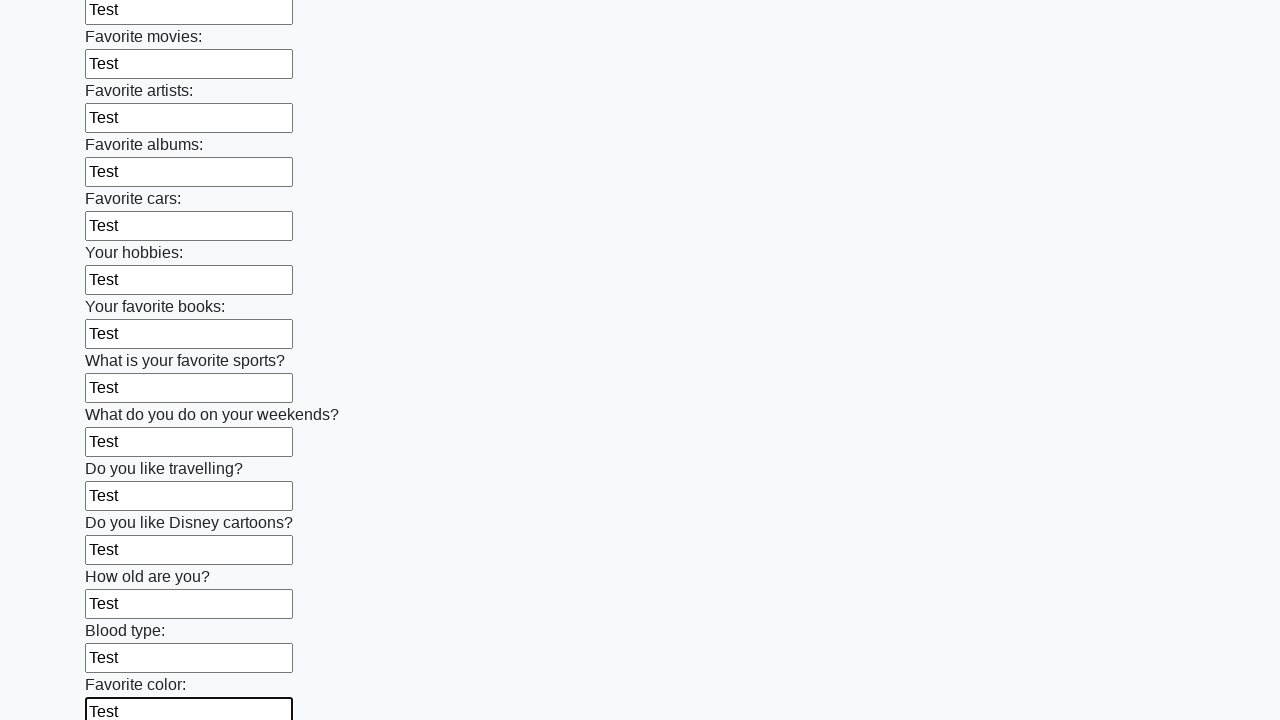

Filled input field with test data 'Test' on input >> nth=20
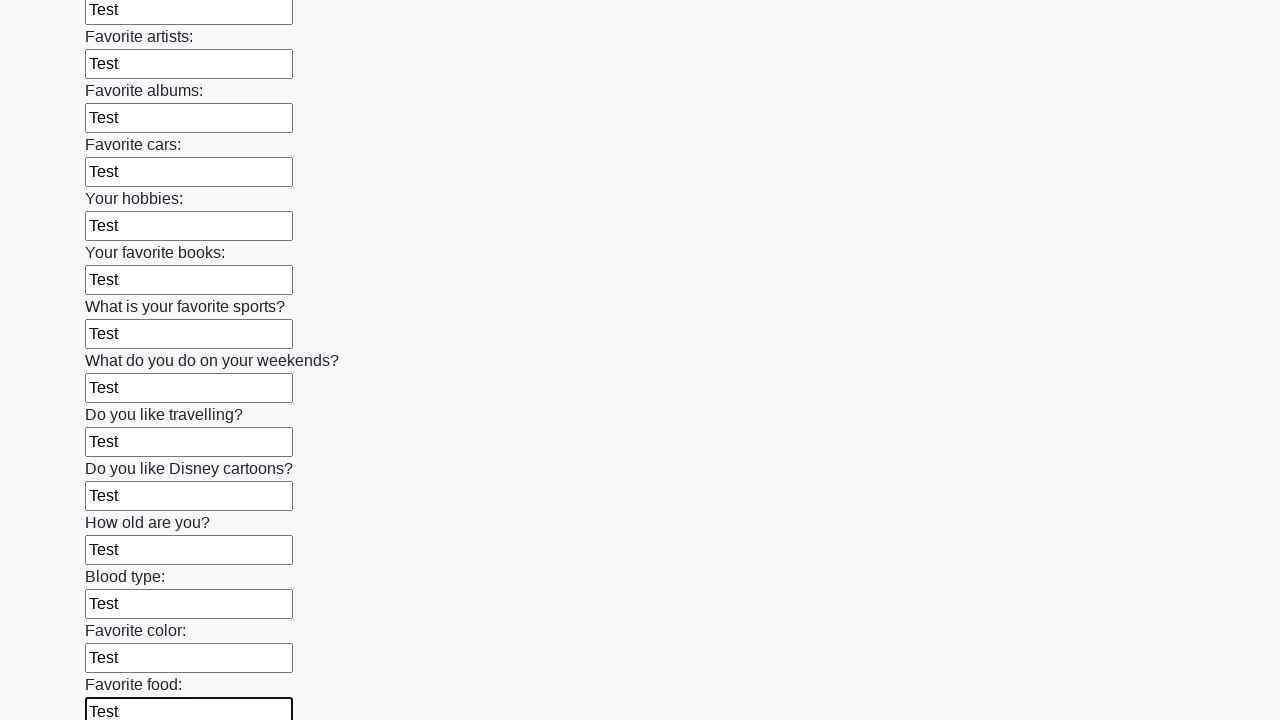

Filled input field with test data 'Test' on input >> nth=21
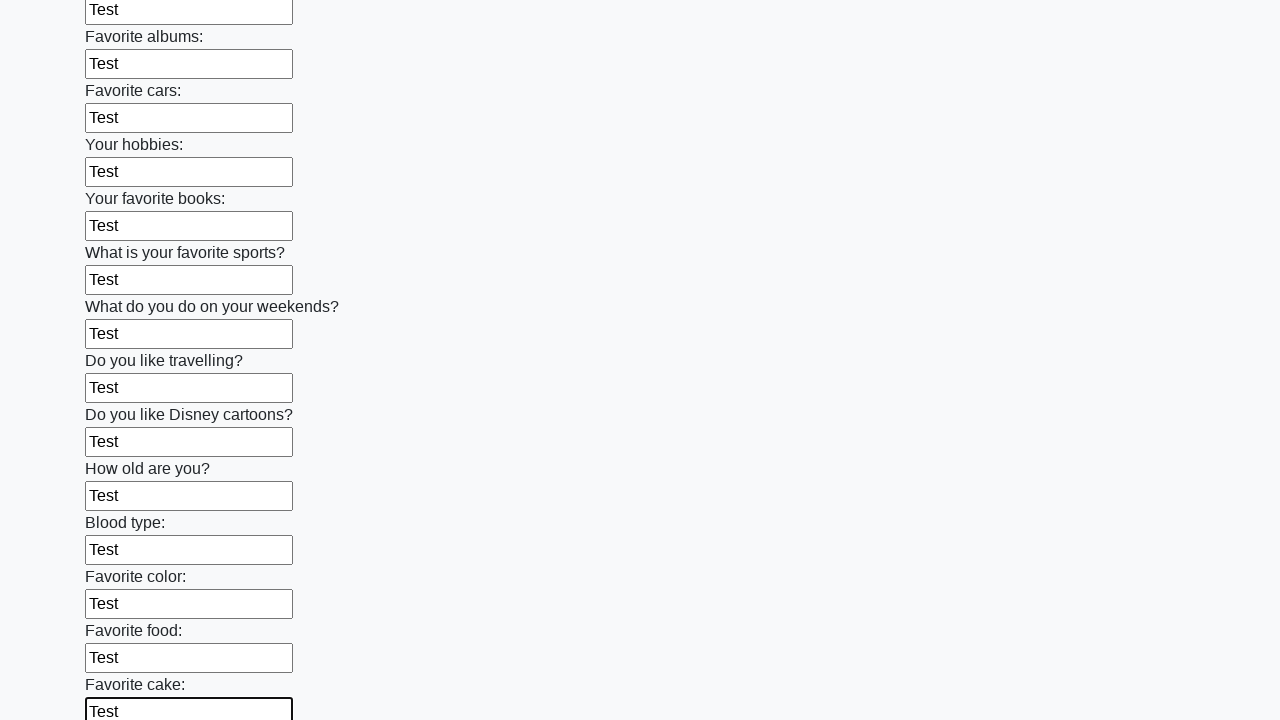

Filled input field with test data 'Test' on input >> nth=22
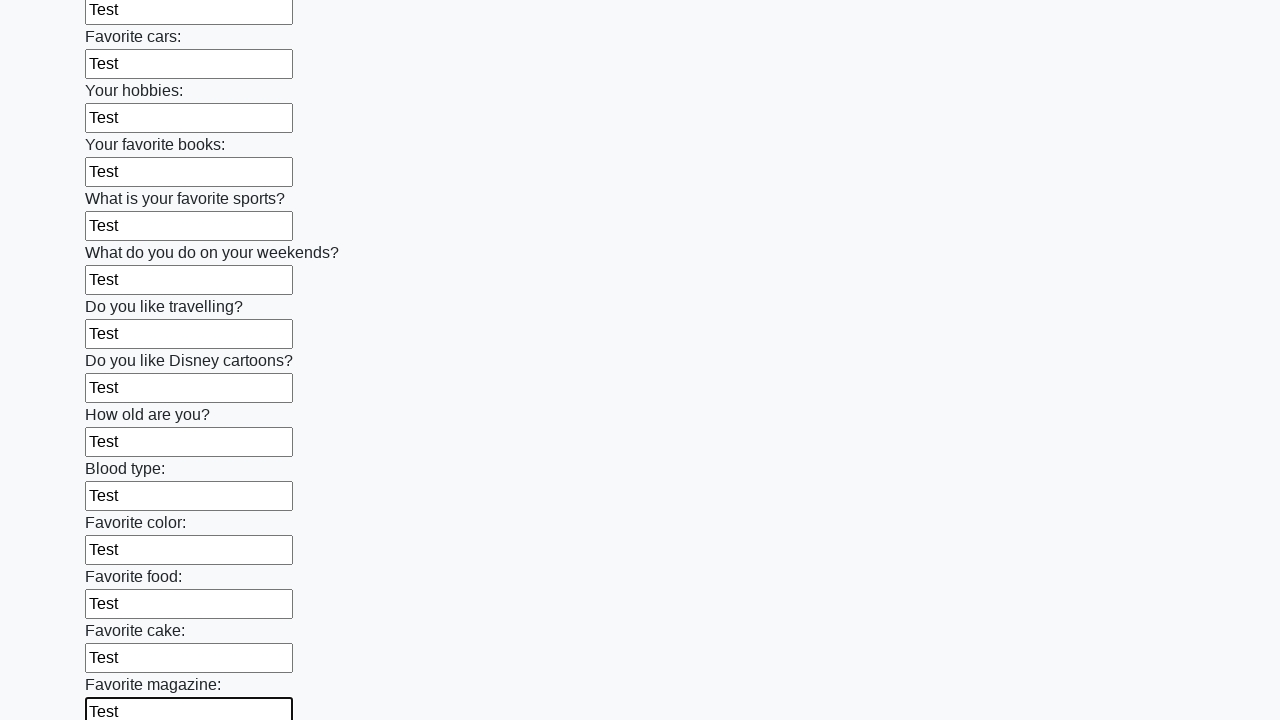

Filled input field with test data 'Test' on input >> nth=23
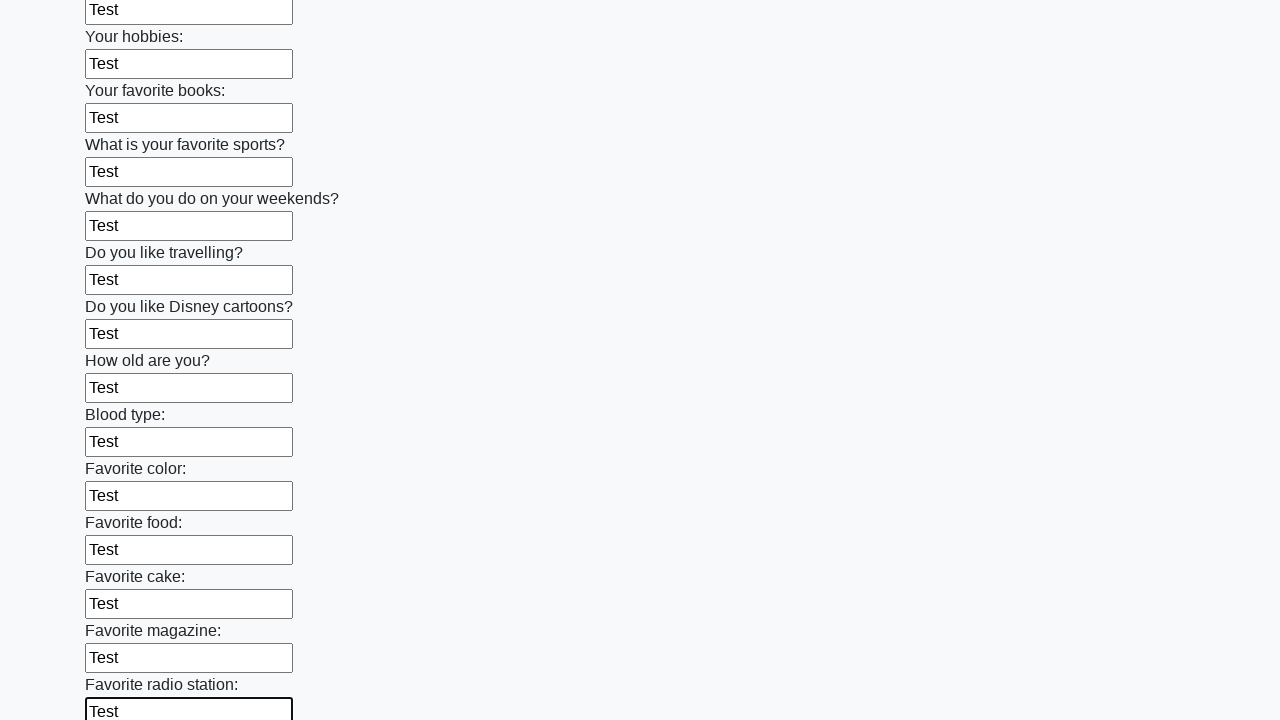

Filled input field with test data 'Test' on input >> nth=24
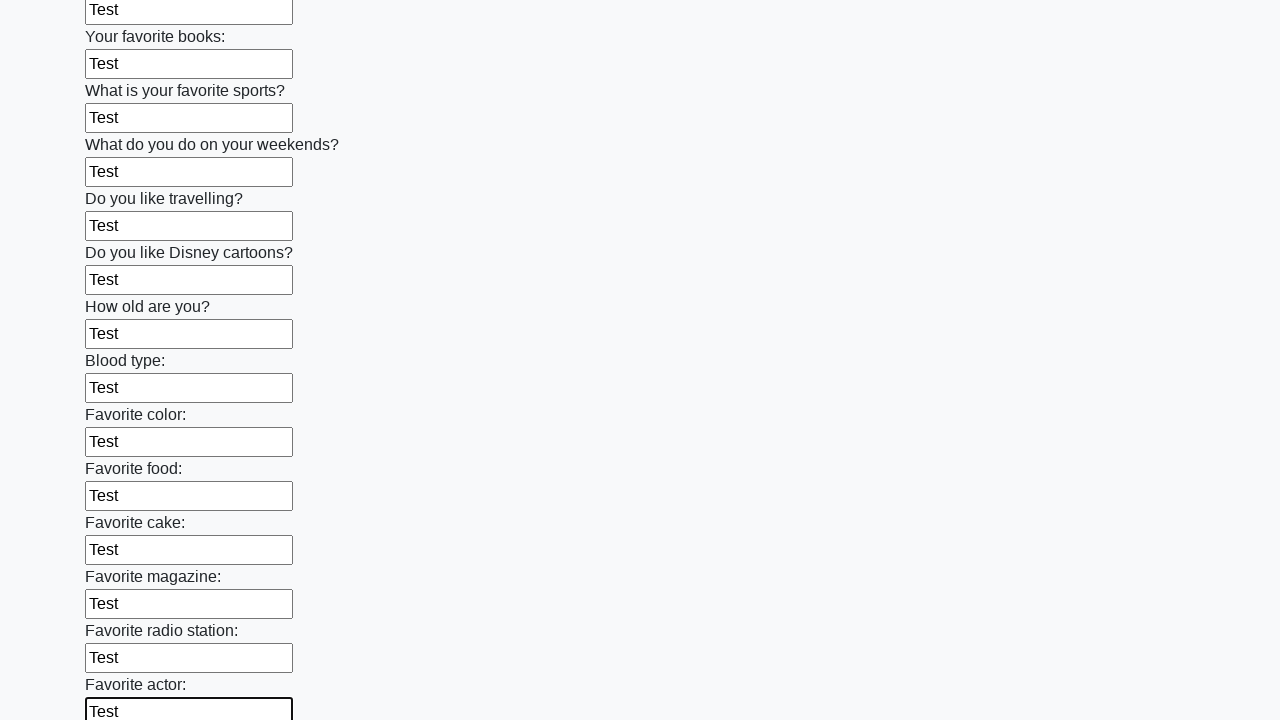

Filled input field with test data 'Test' on input >> nth=25
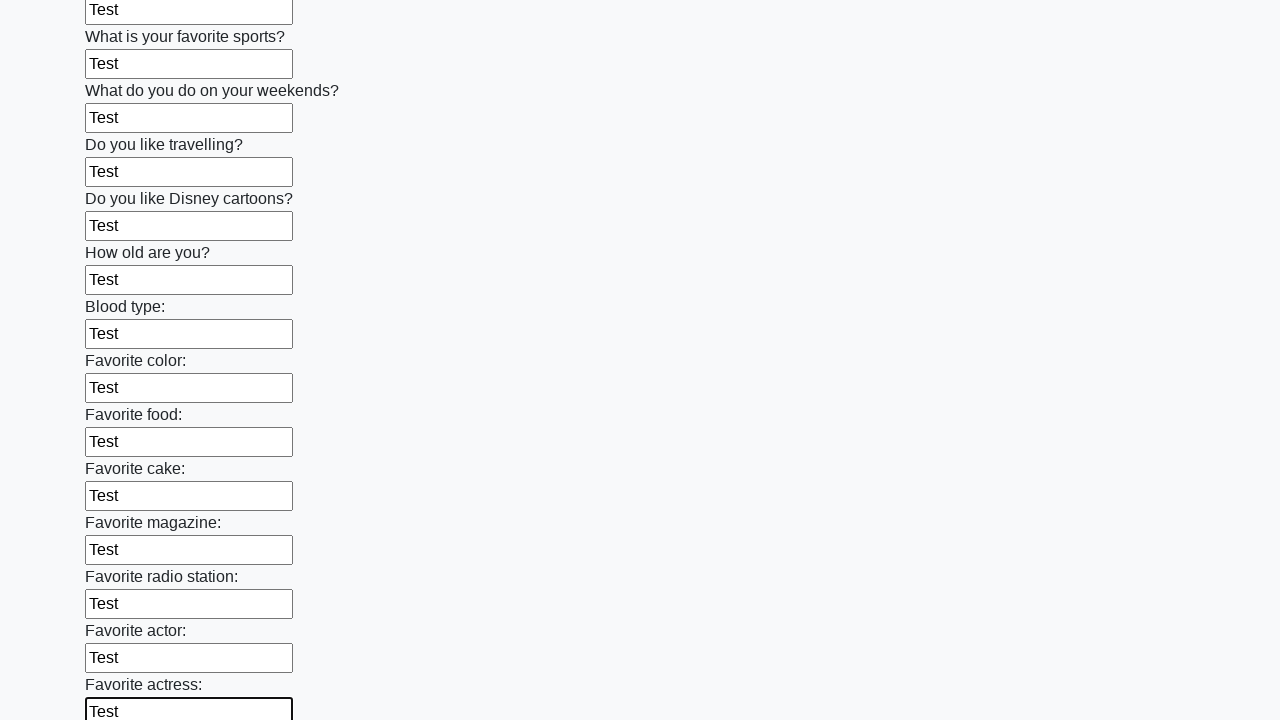

Filled input field with test data 'Test' on input >> nth=26
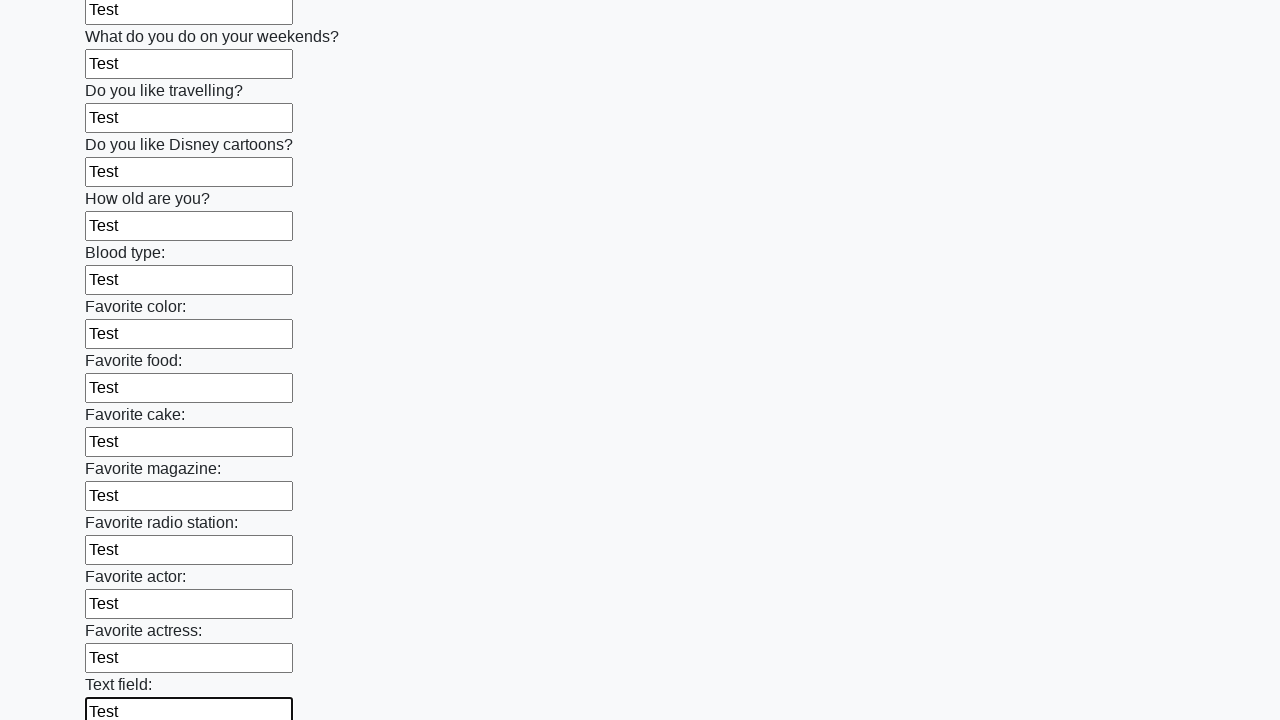

Filled input field with test data 'Test' on input >> nth=27
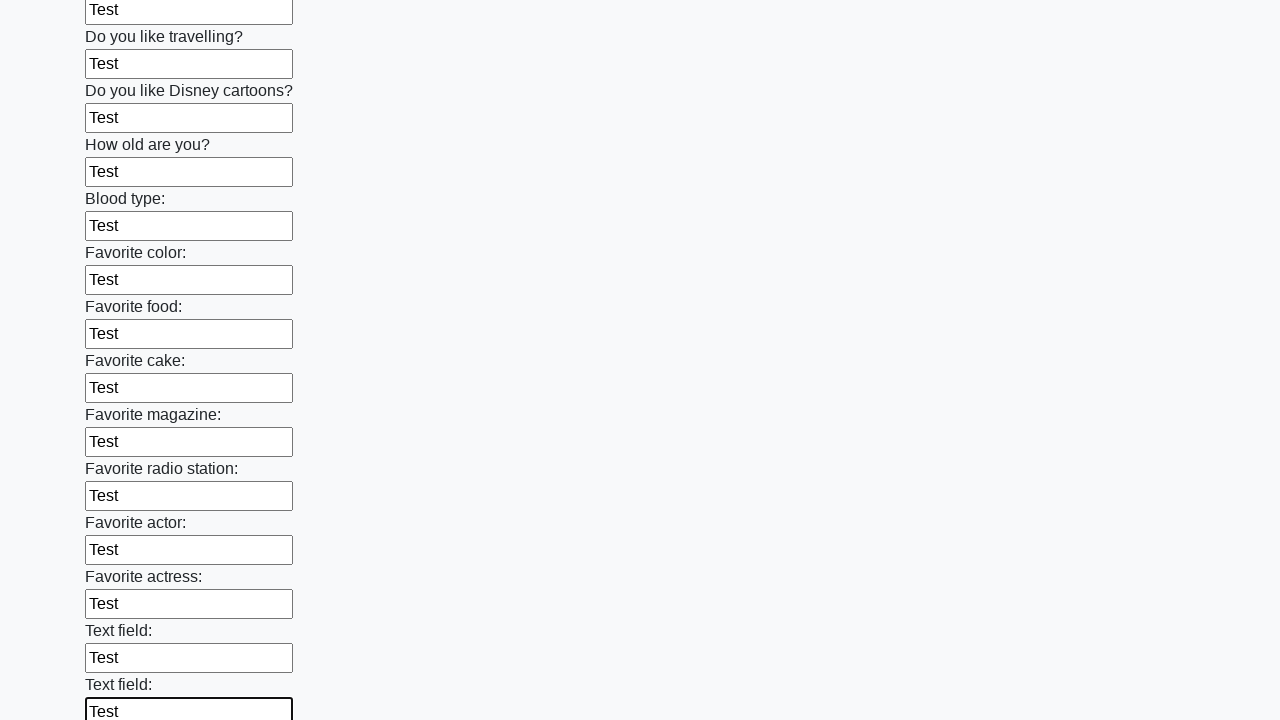

Filled input field with test data 'Test' on input >> nth=28
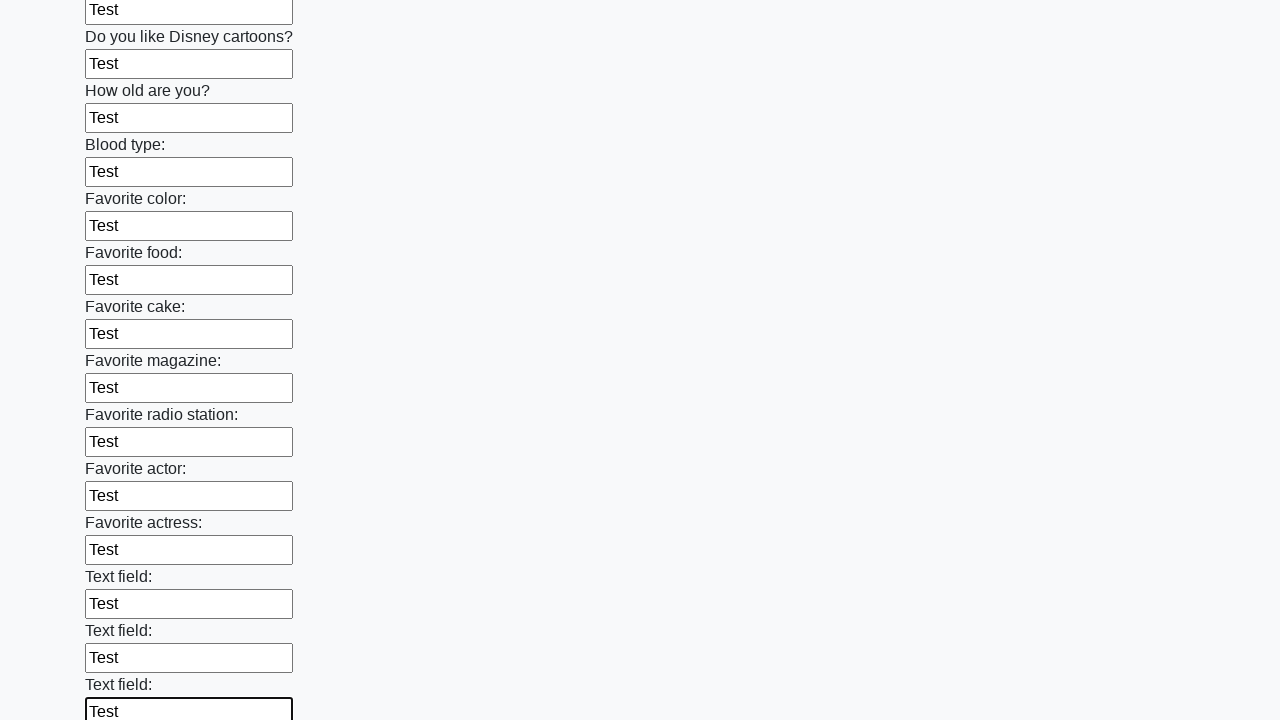

Filled input field with test data 'Test' on input >> nth=29
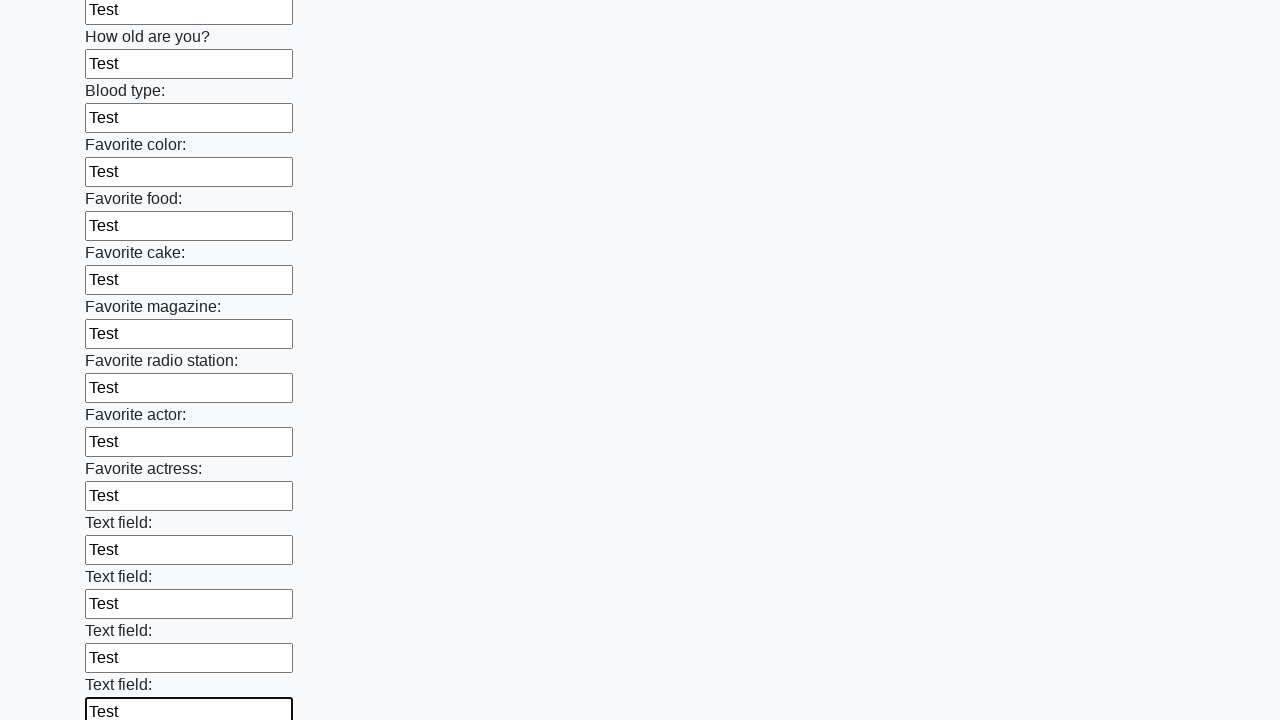

Filled input field with test data 'Test' on input >> nth=30
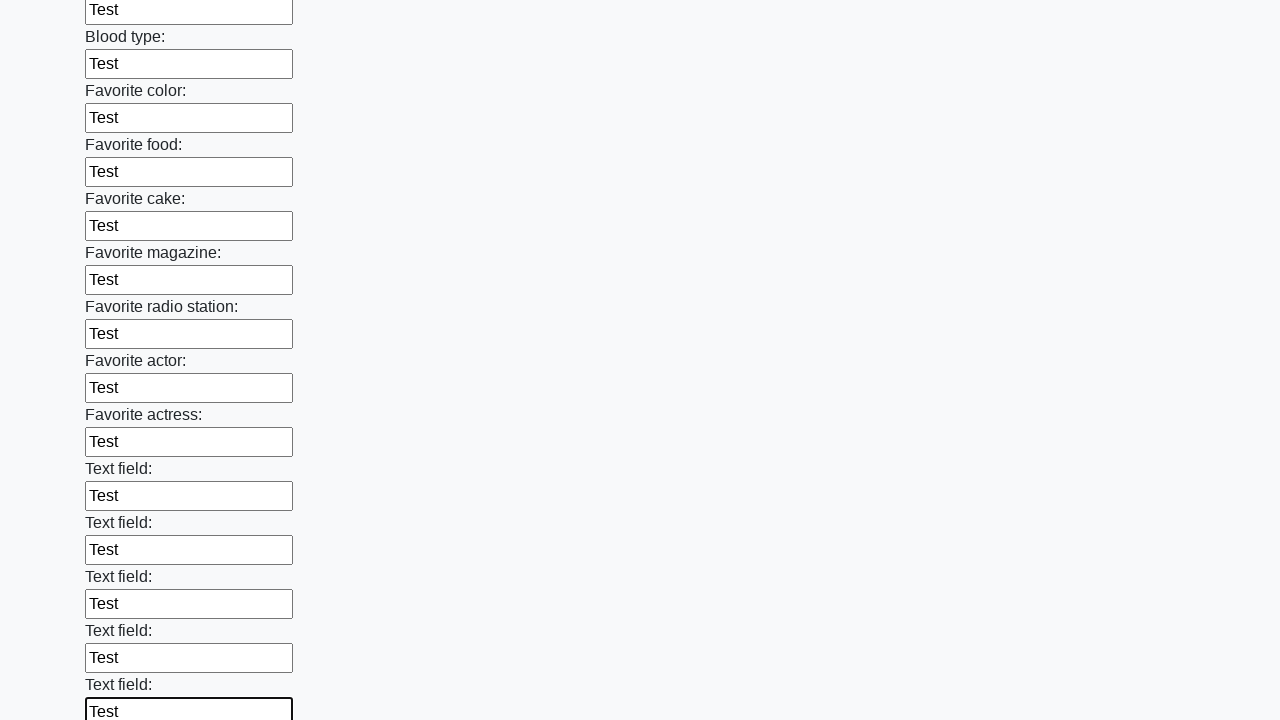

Filled input field with test data 'Test' on input >> nth=31
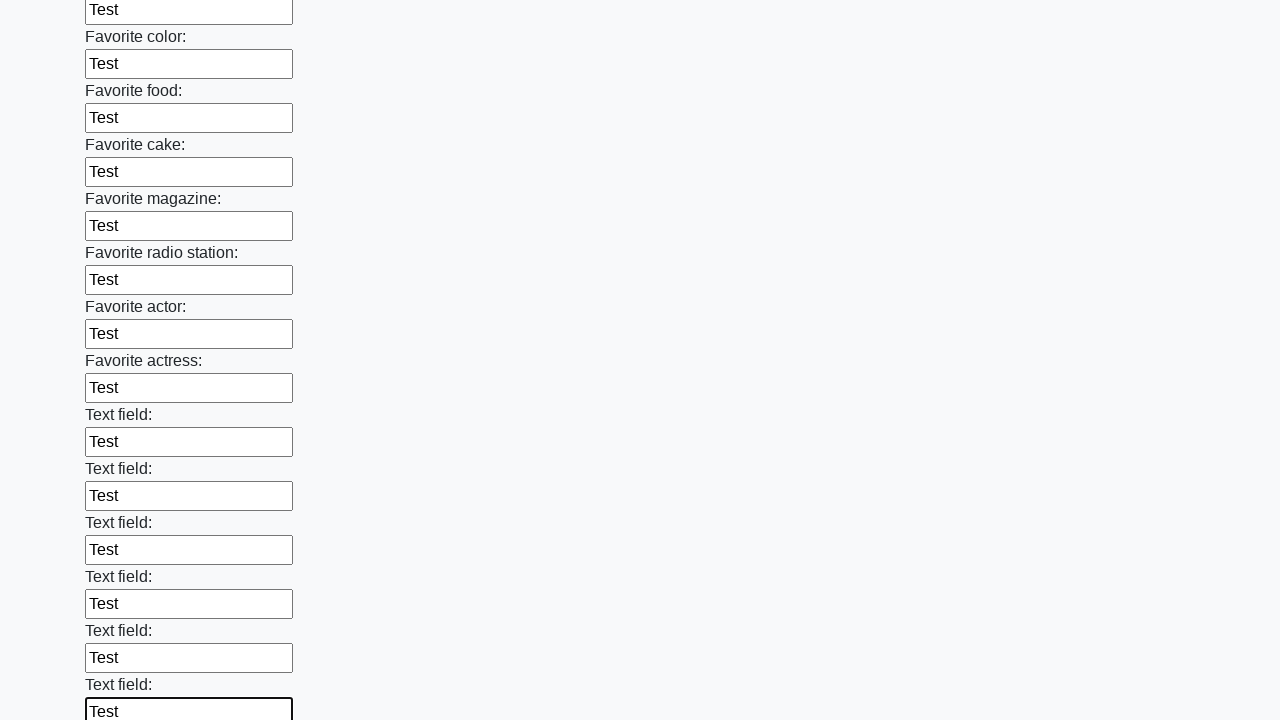

Filled input field with test data 'Test' on input >> nth=32
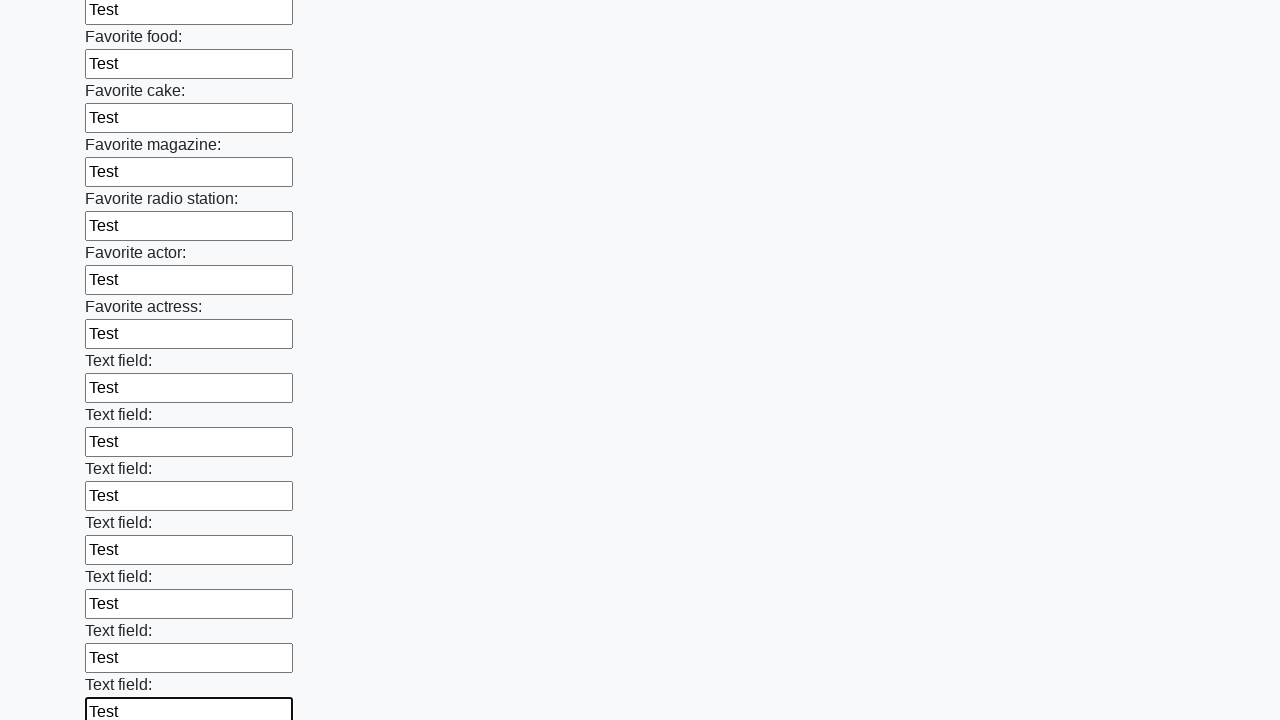

Filled input field with test data 'Test' on input >> nth=33
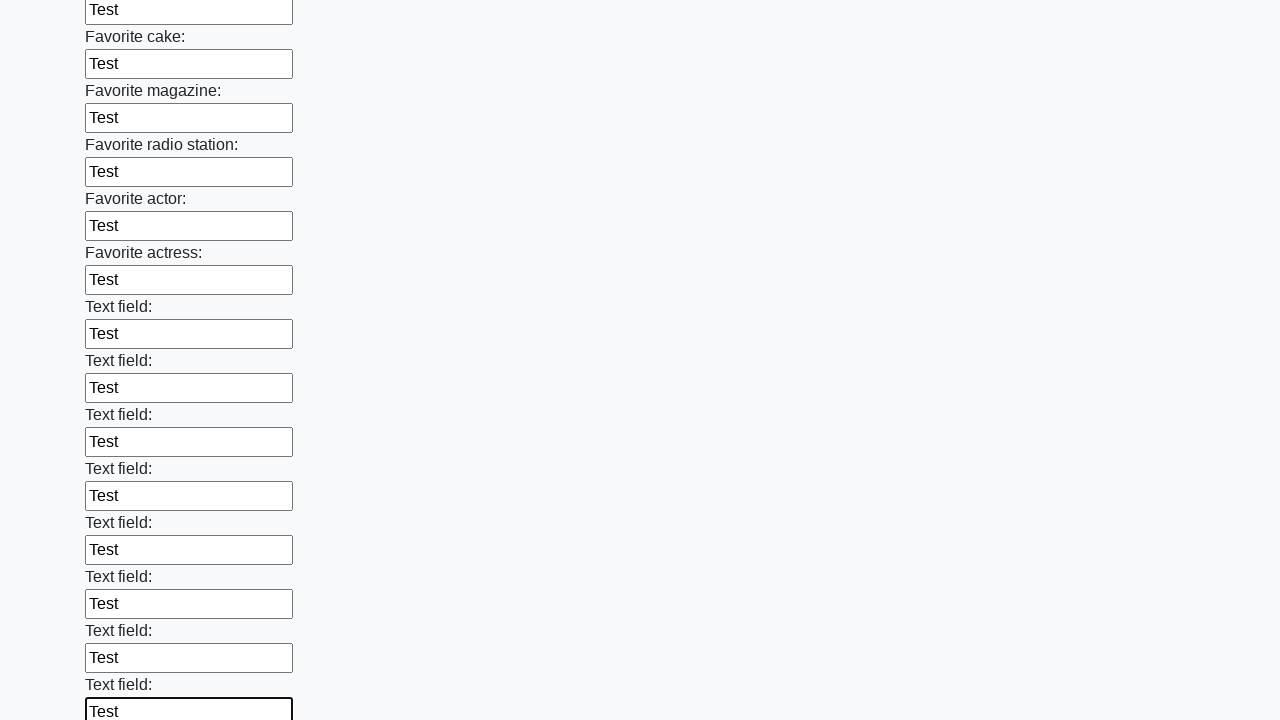

Filled input field with test data 'Test' on input >> nth=34
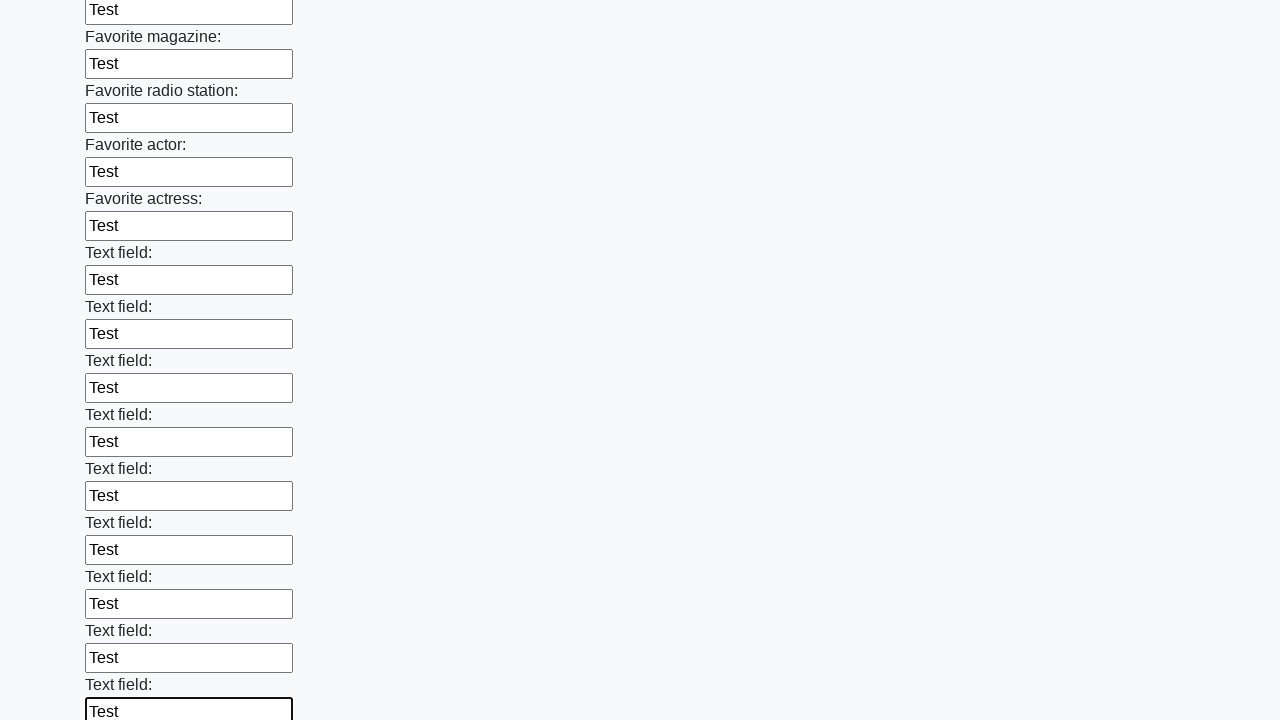

Filled input field with test data 'Test' on input >> nth=35
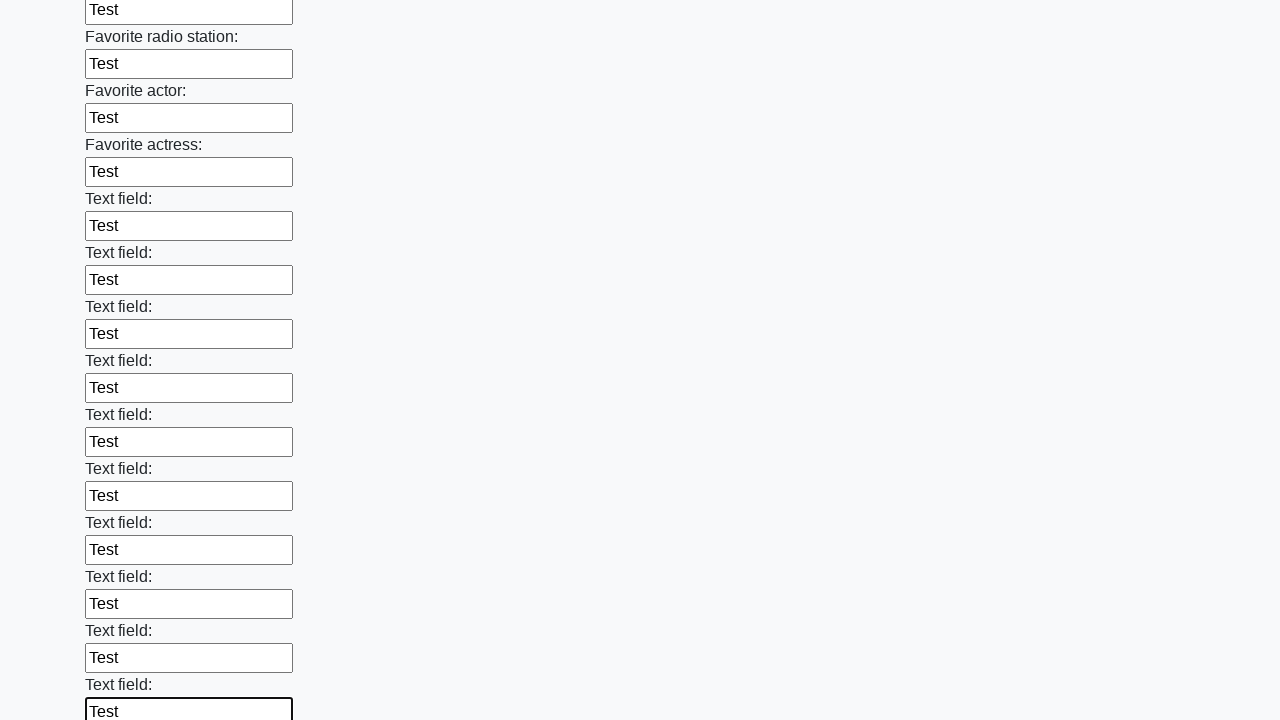

Filled input field with test data 'Test' on input >> nth=36
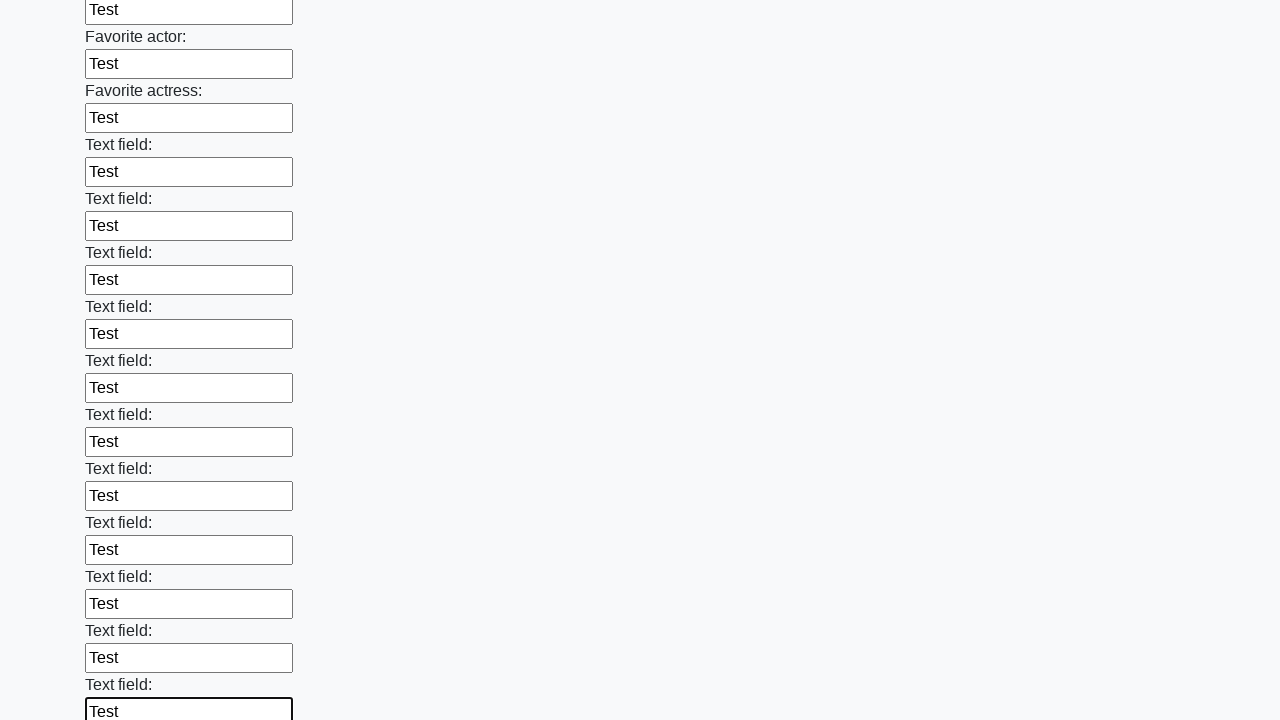

Filled input field with test data 'Test' on input >> nth=37
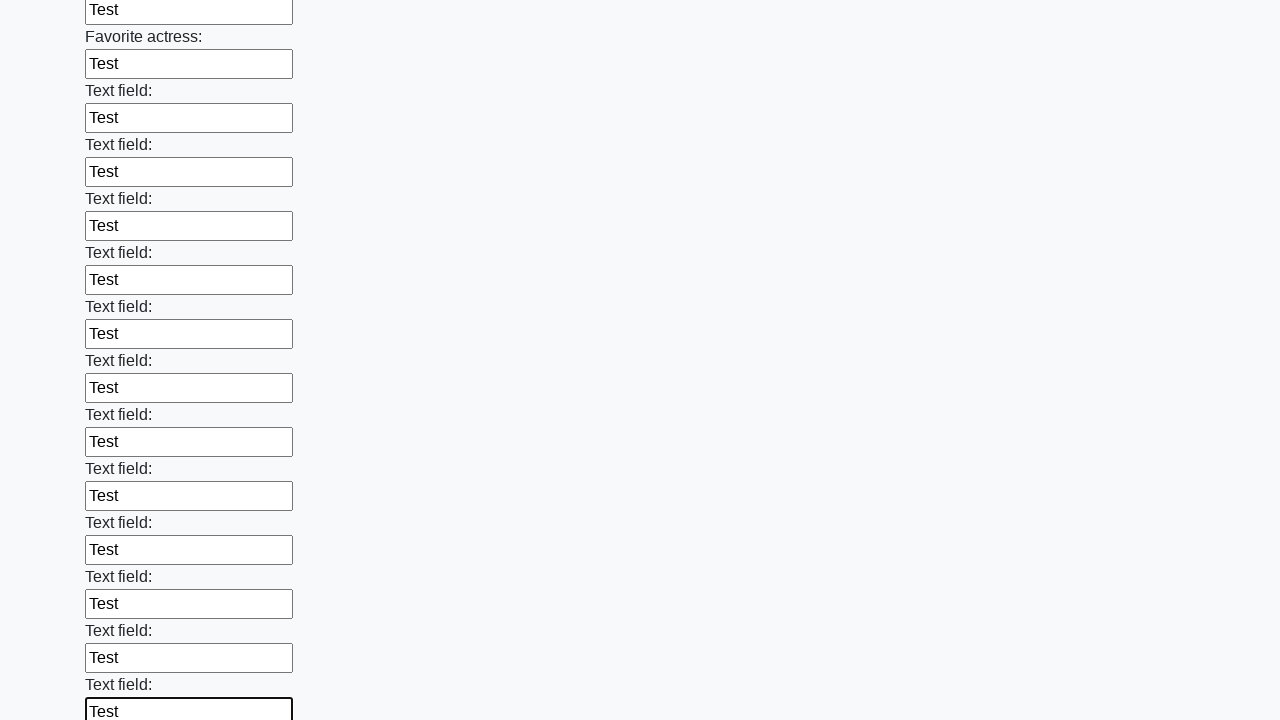

Filled input field with test data 'Test' on input >> nth=38
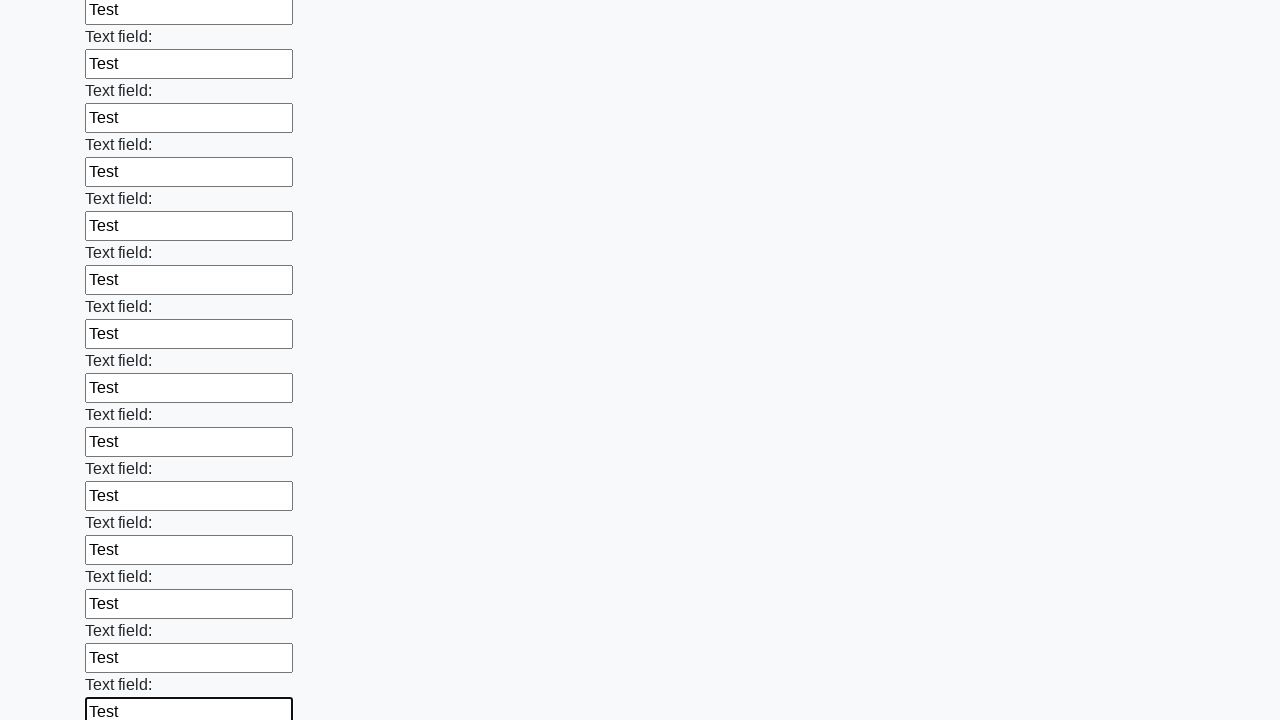

Filled input field with test data 'Test' on input >> nth=39
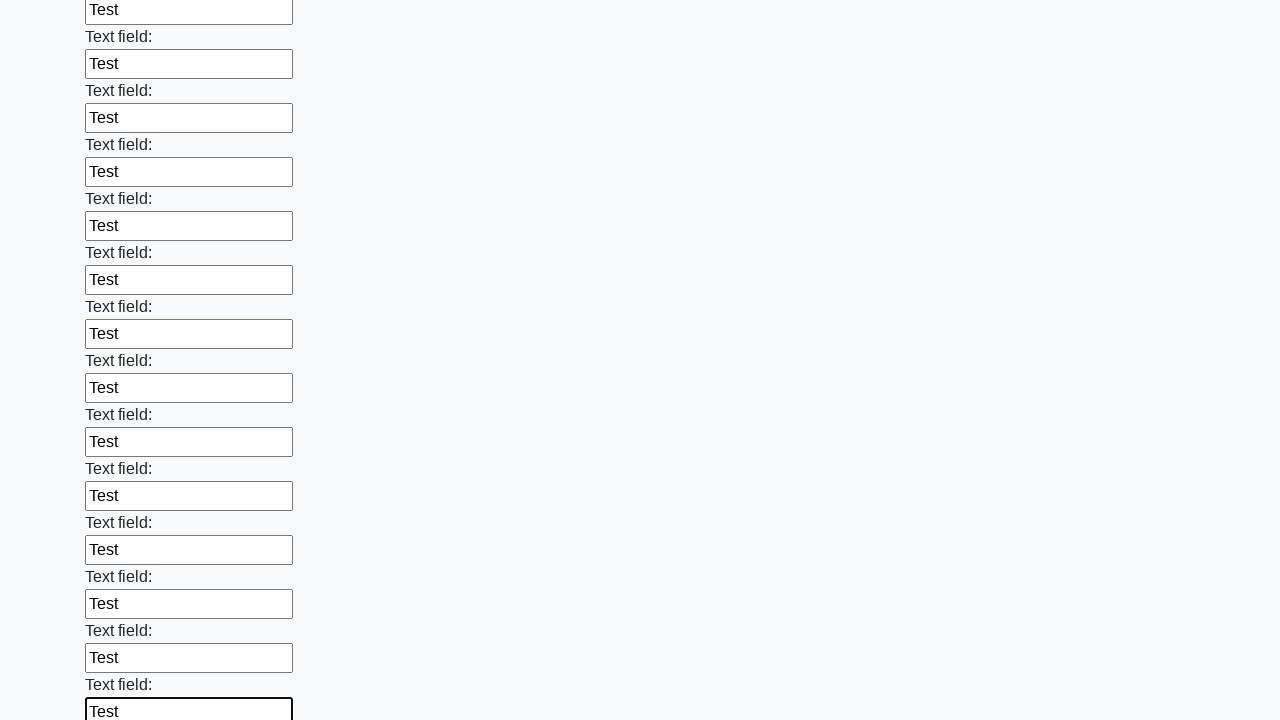

Filled input field with test data 'Test' on input >> nth=40
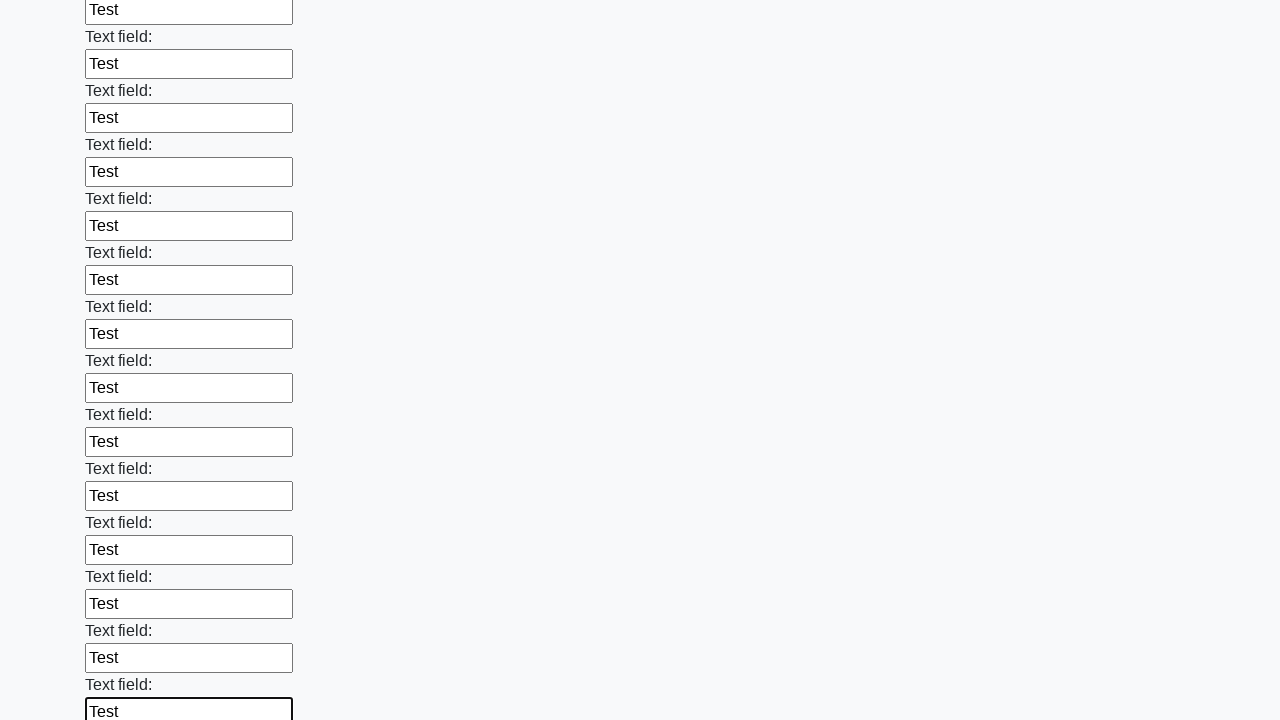

Filled input field with test data 'Test' on input >> nth=41
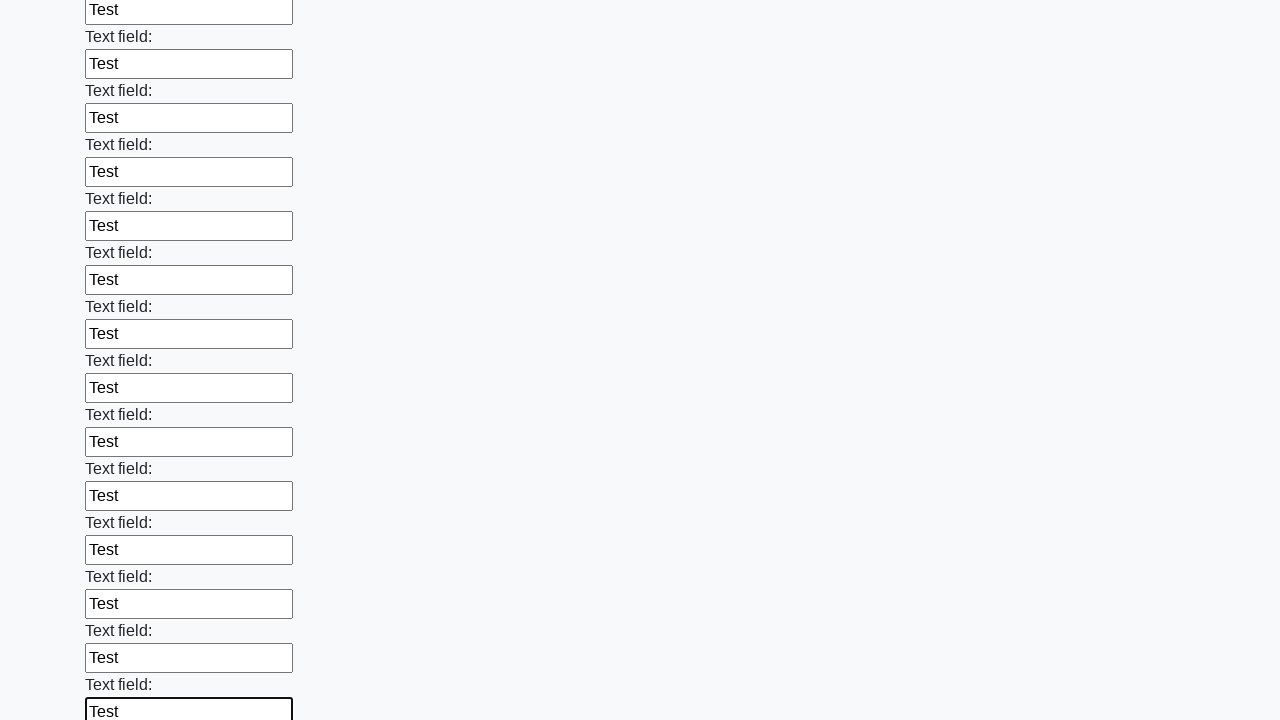

Filled input field with test data 'Test' on input >> nth=42
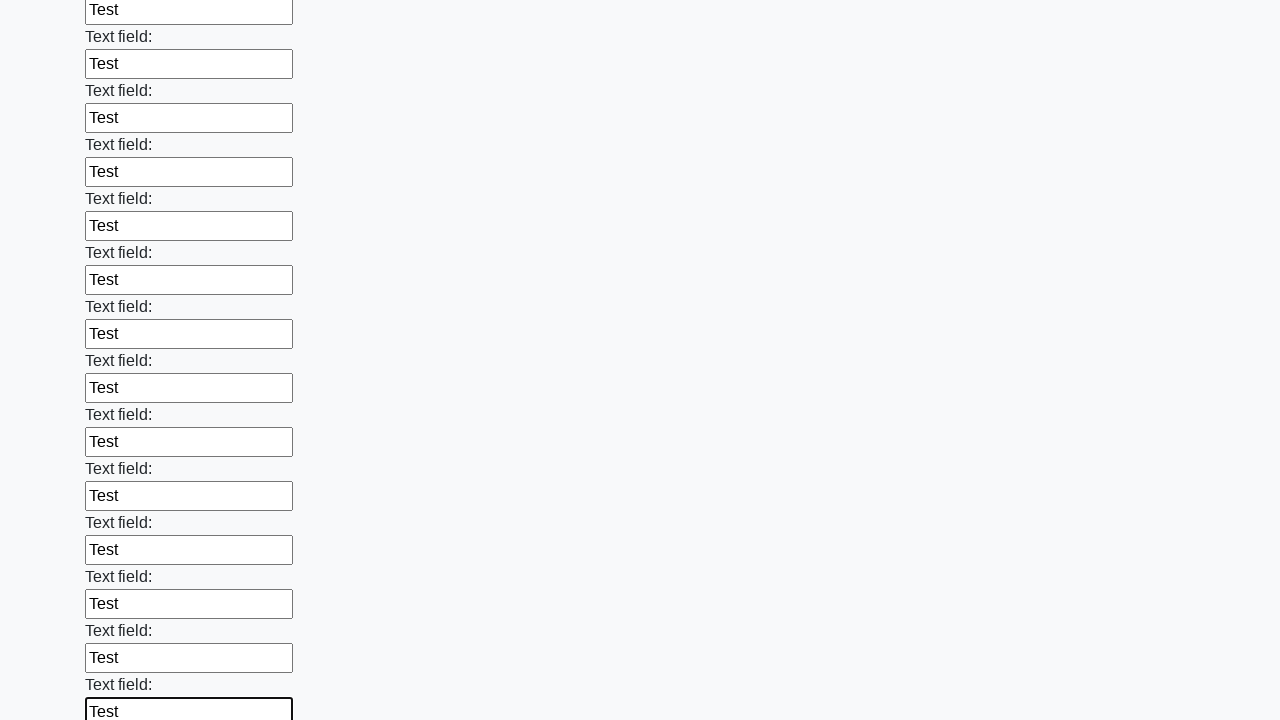

Filled input field with test data 'Test' on input >> nth=43
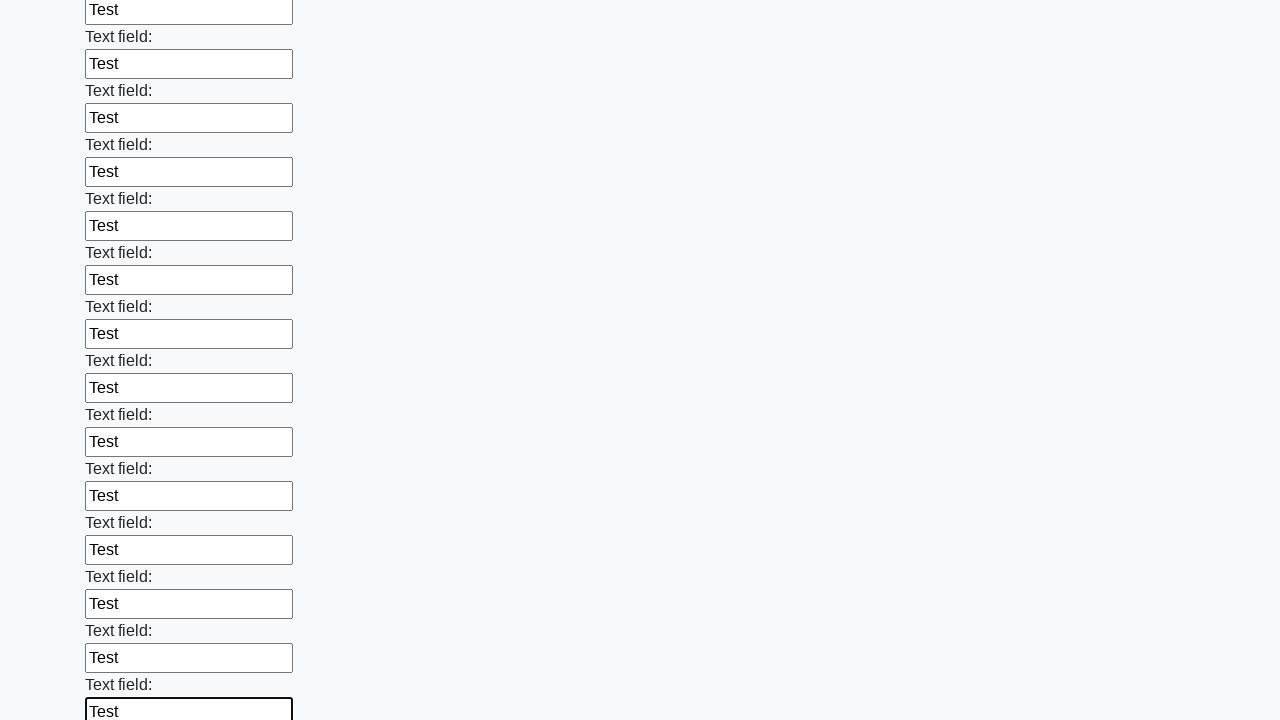

Filled input field with test data 'Test' on input >> nth=44
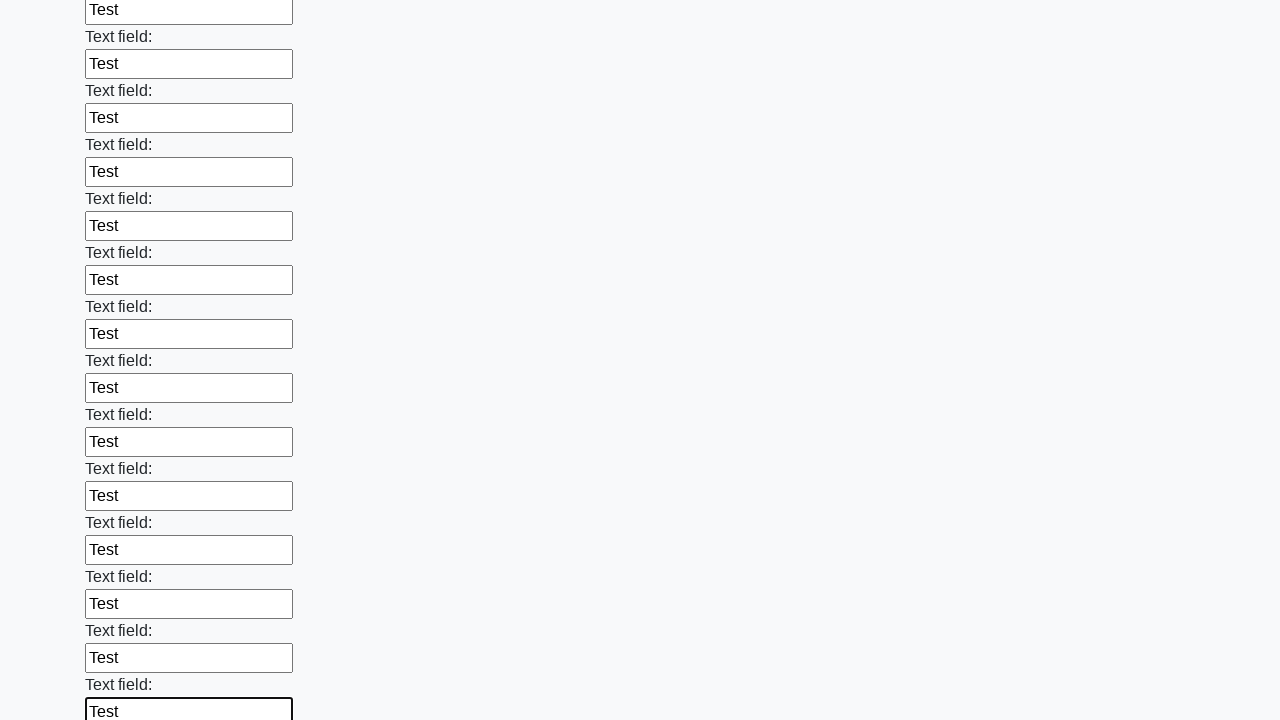

Filled input field with test data 'Test' on input >> nth=45
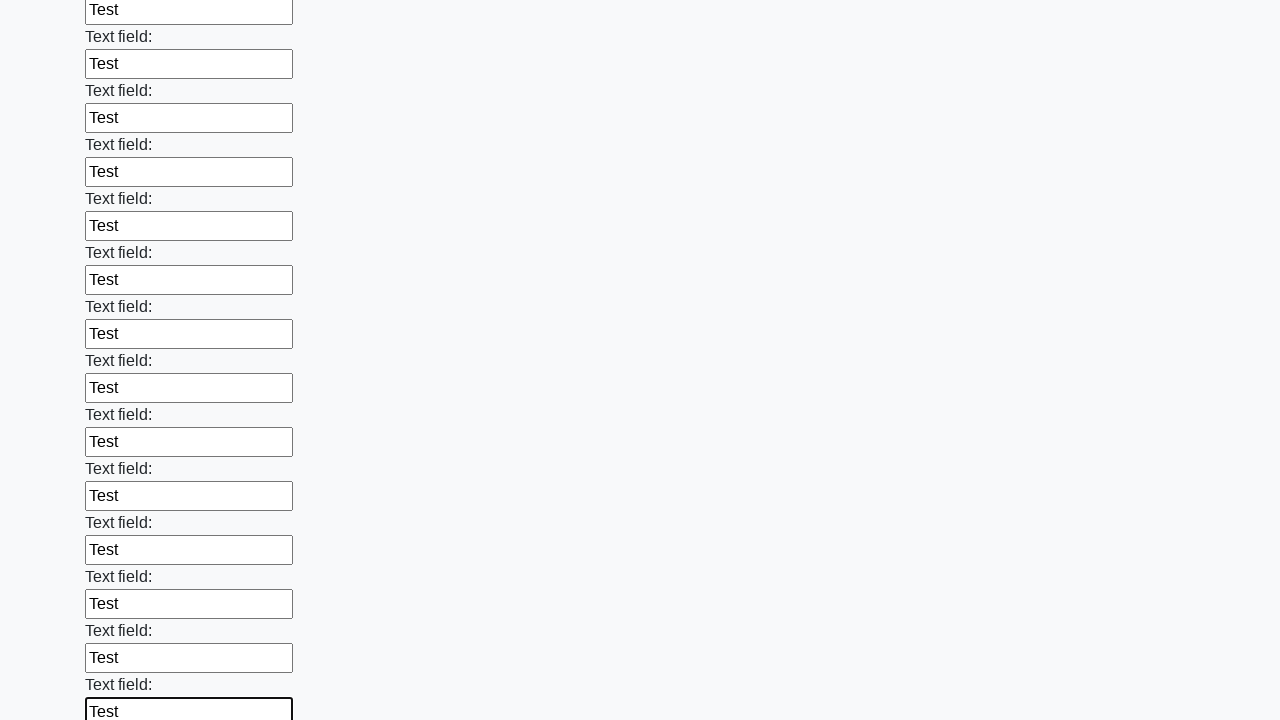

Filled input field with test data 'Test' on input >> nth=46
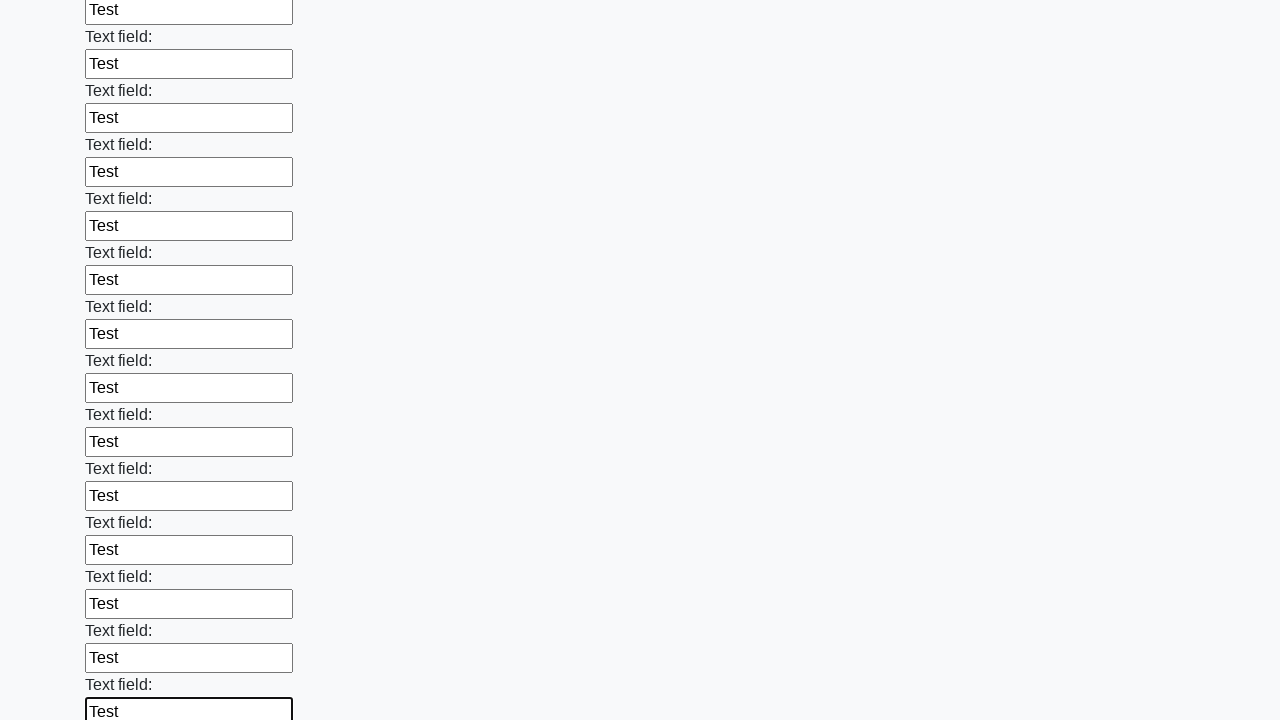

Filled input field with test data 'Test' on input >> nth=47
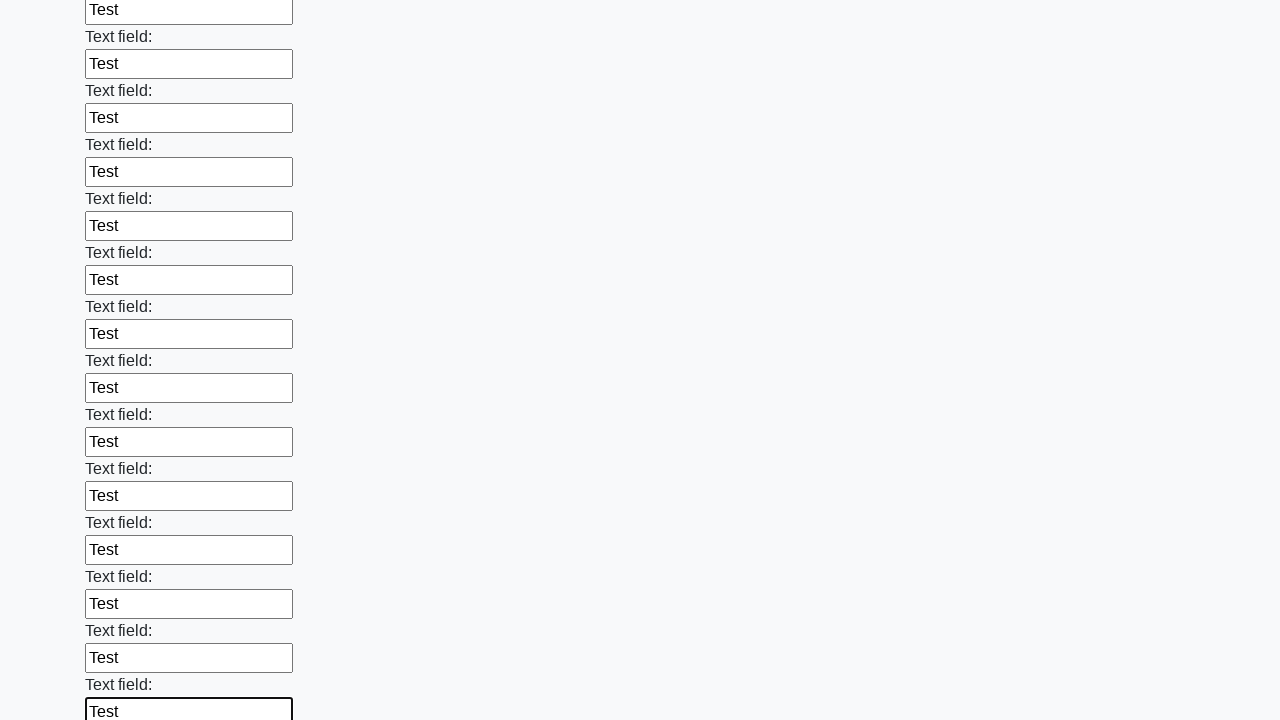

Filled input field with test data 'Test' on input >> nth=48
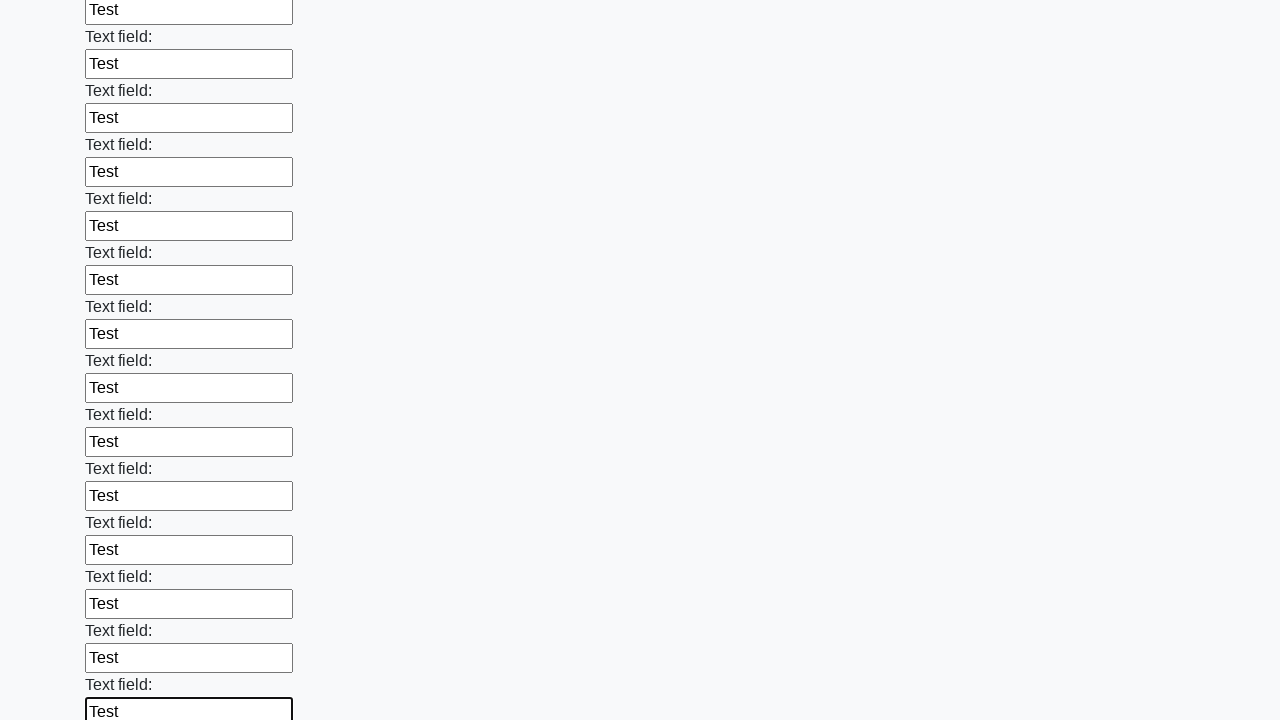

Filled input field with test data 'Test' on input >> nth=49
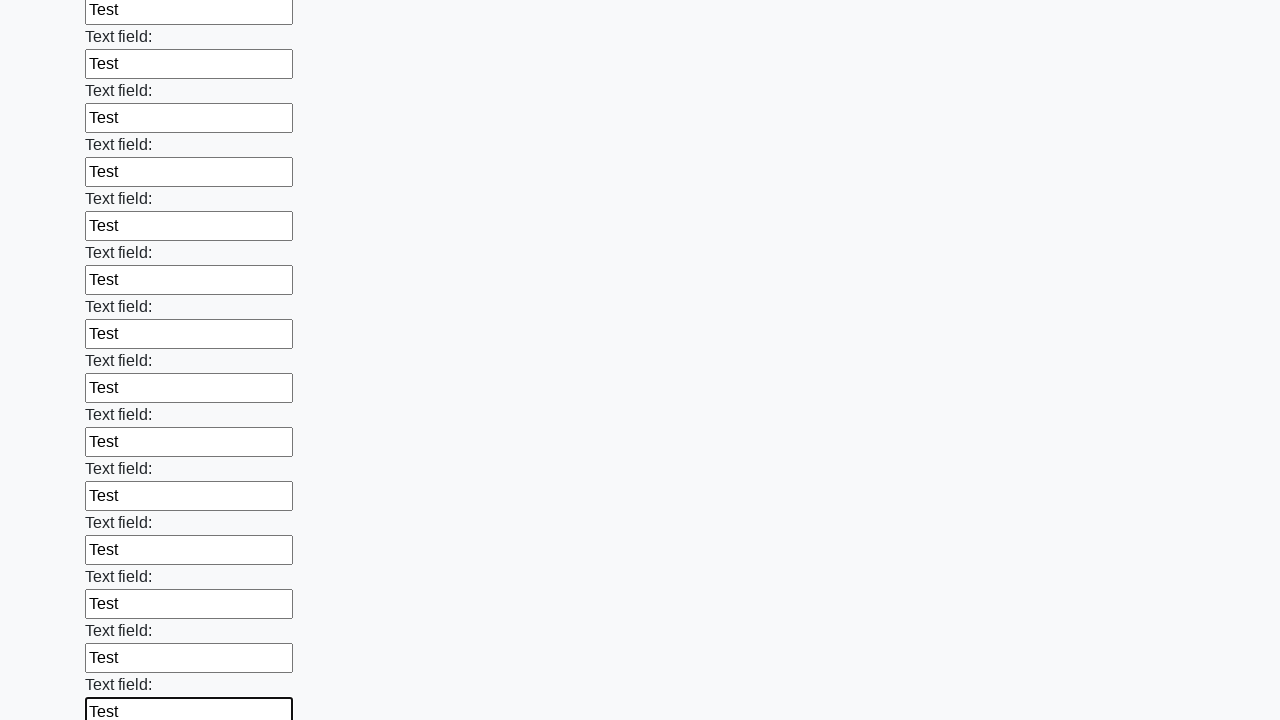

Filled input field with test data 'Test' on input >> nth=50
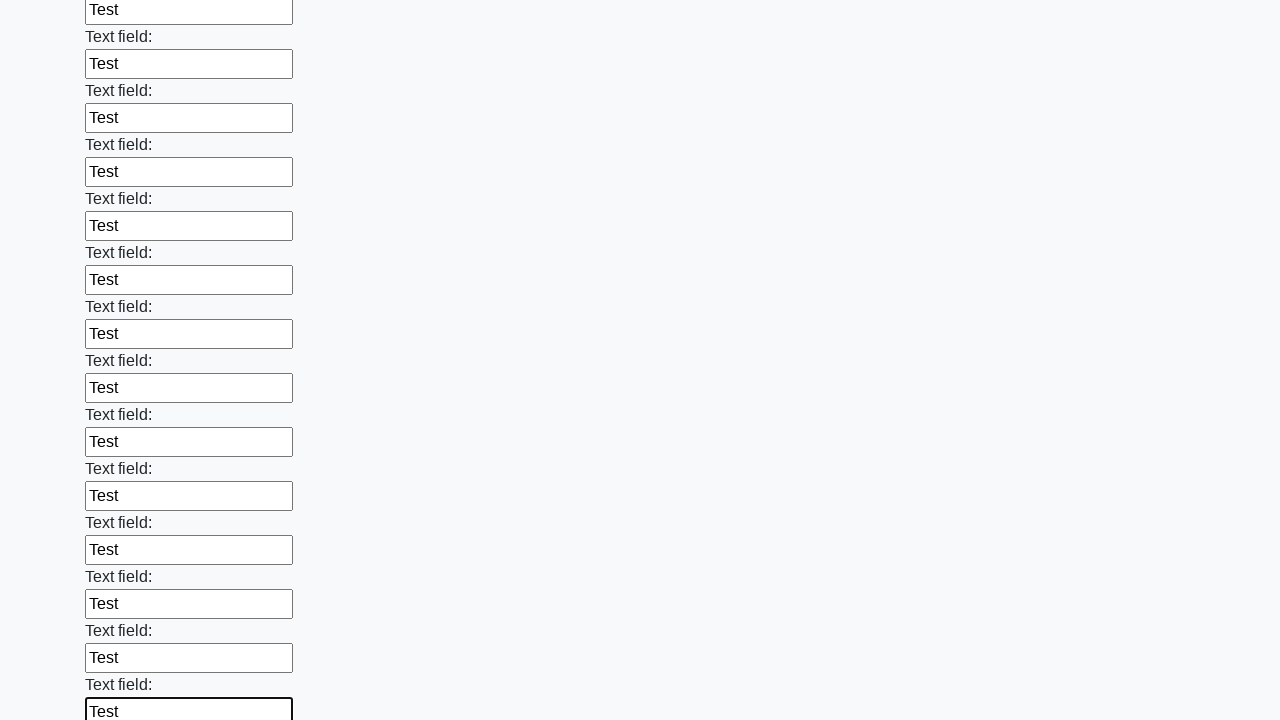

Filled input field with test data 'Test' on input >> nth=51
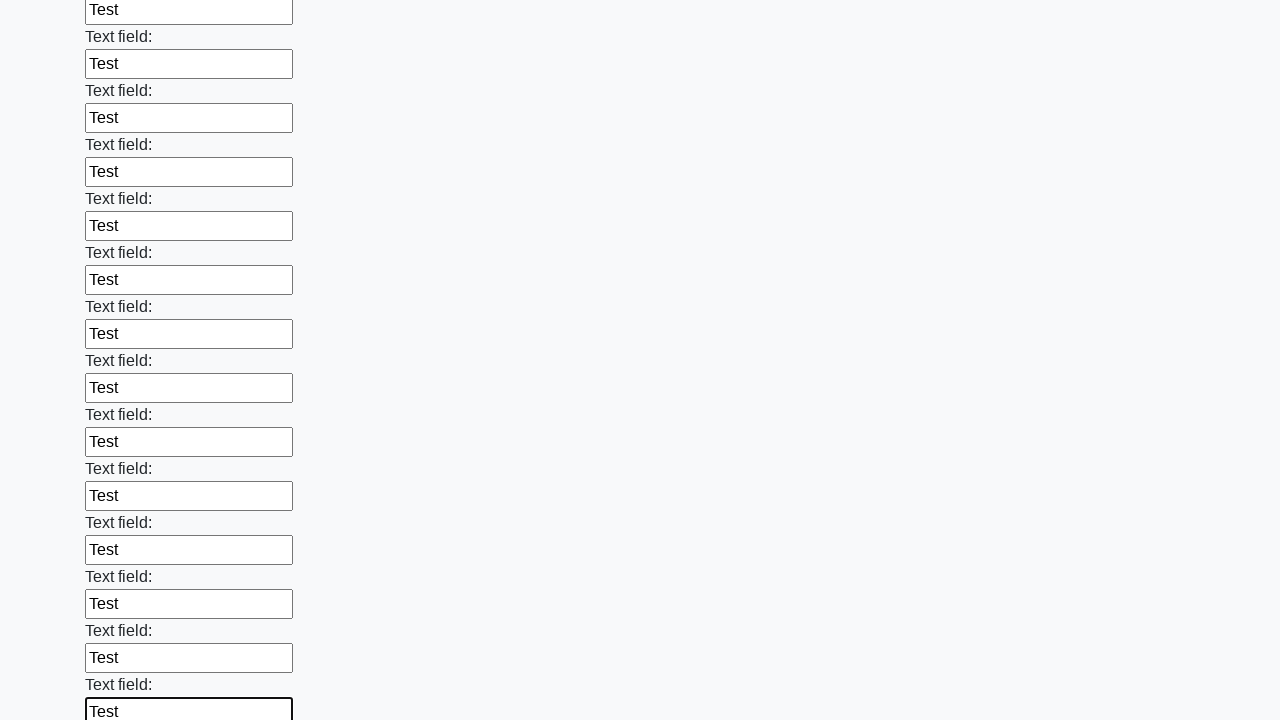

Filled input field with test data 'Test' on input >> nth=52
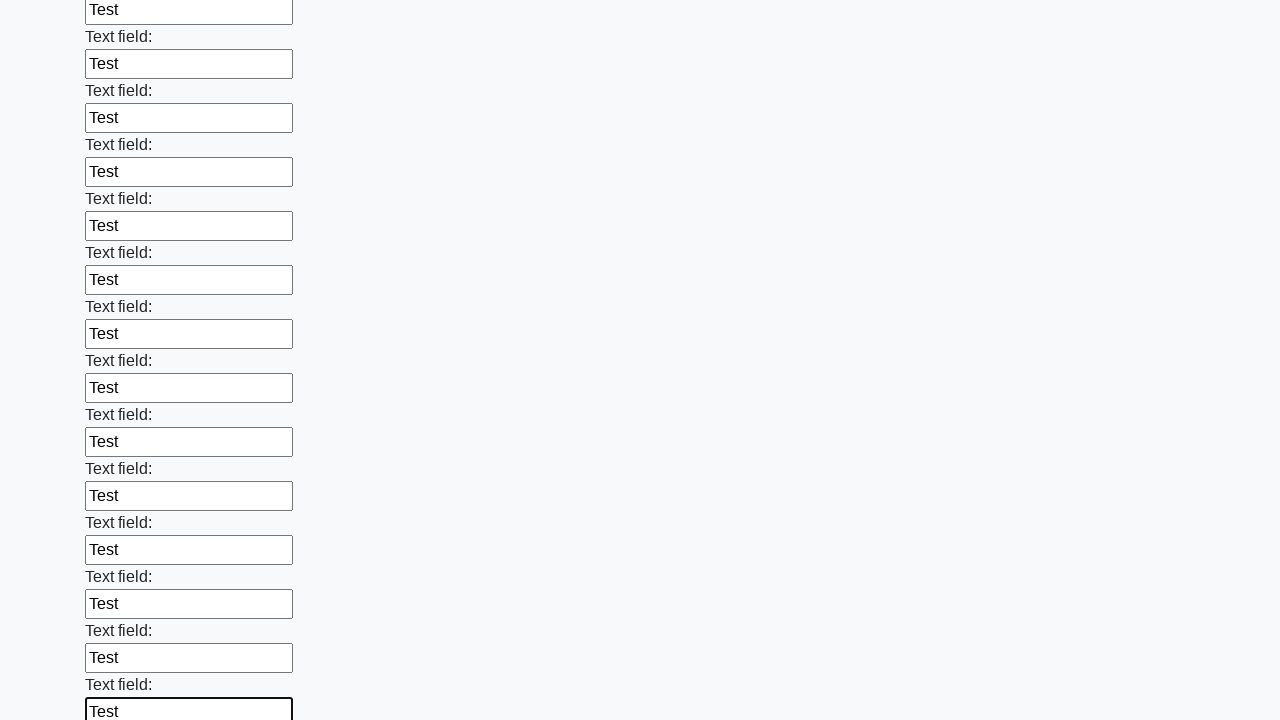

Filled input field with test data 'Test' on input >> nth=53
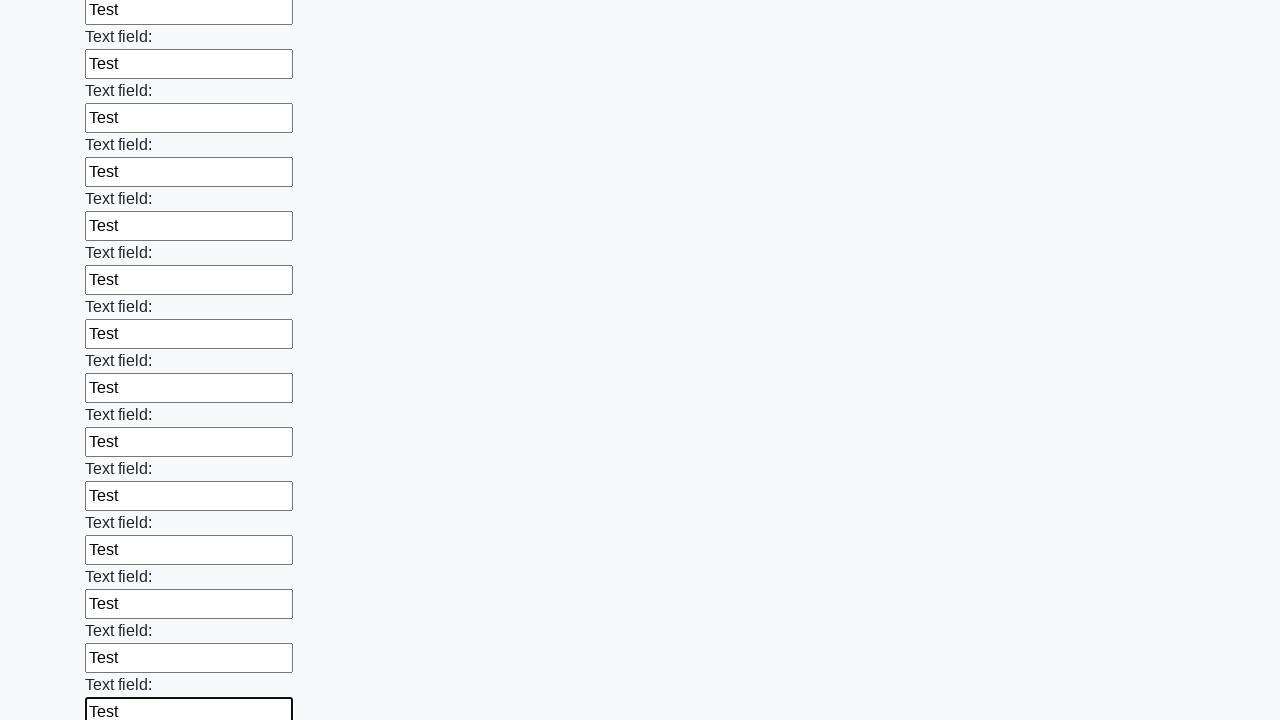

Filled input field with test data 'Test' on input >> nth=54
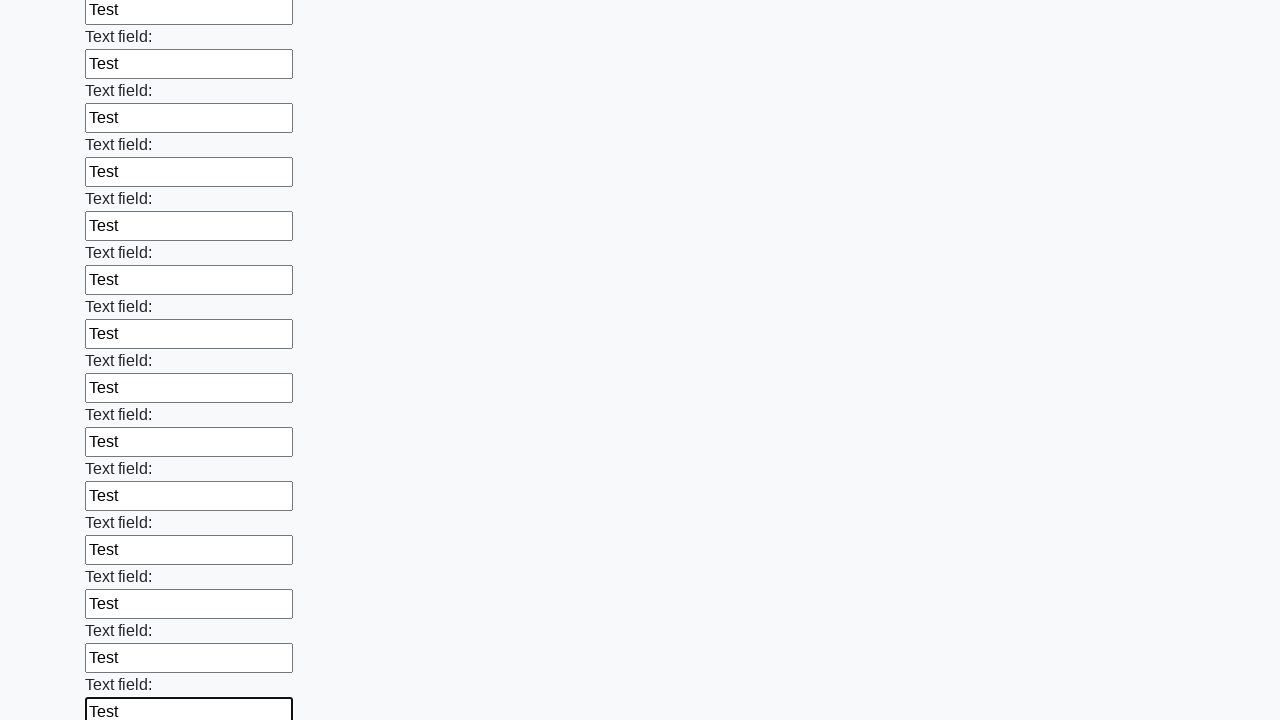

Filled input field with test data 'Test' on input >> nth=55
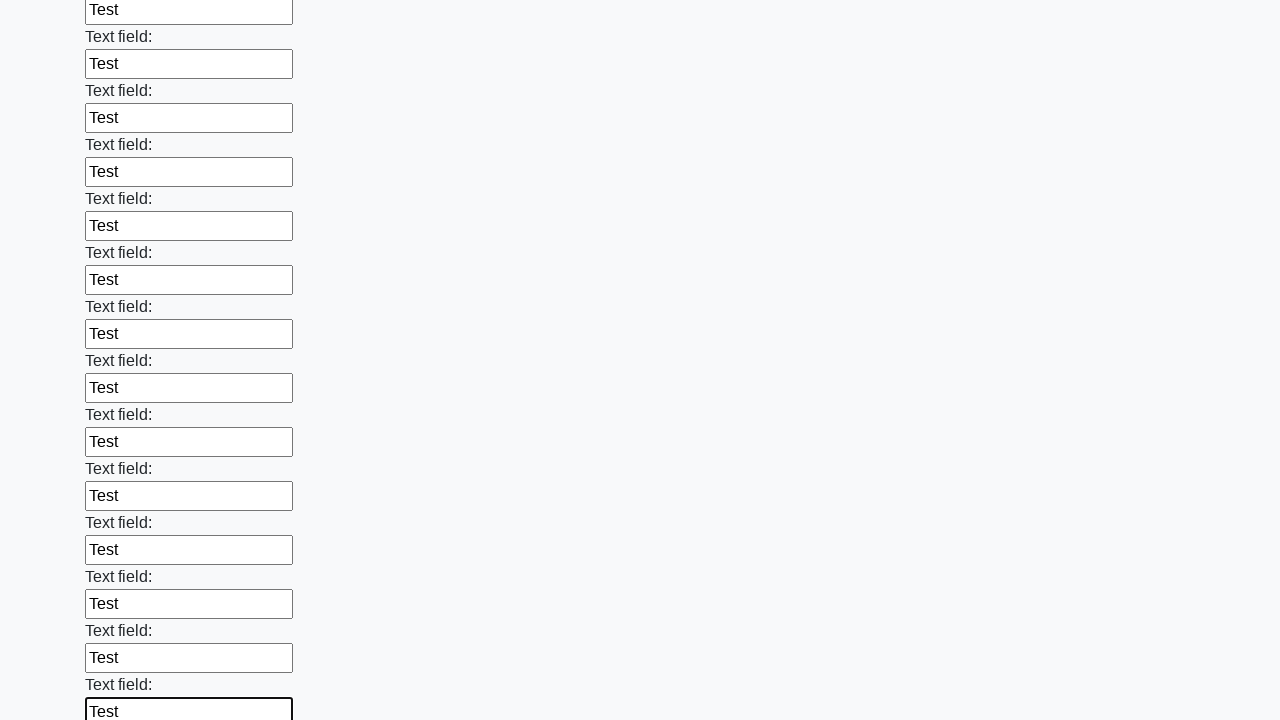

Filled input field with test data 'Test' on input >> nth=56
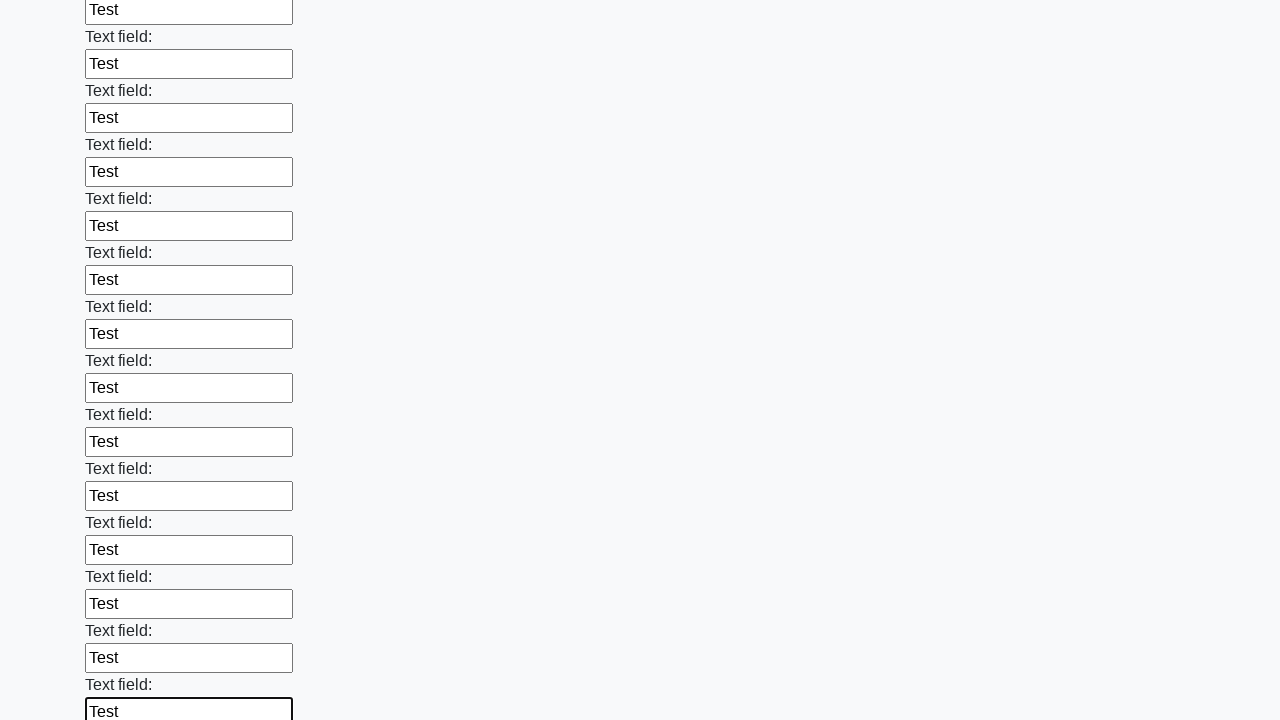

Filled input field with test data 'Test' on input >> nth=57
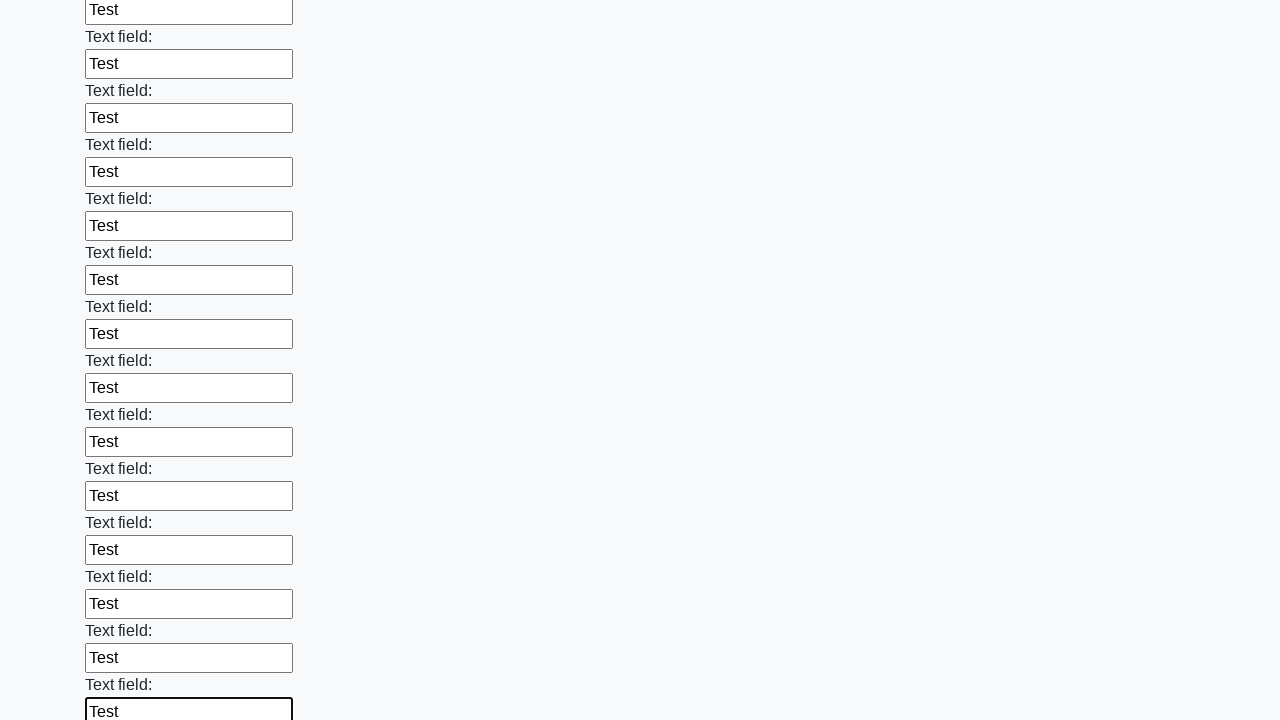

Filled input field with test data 'Test' on input >> nth=58
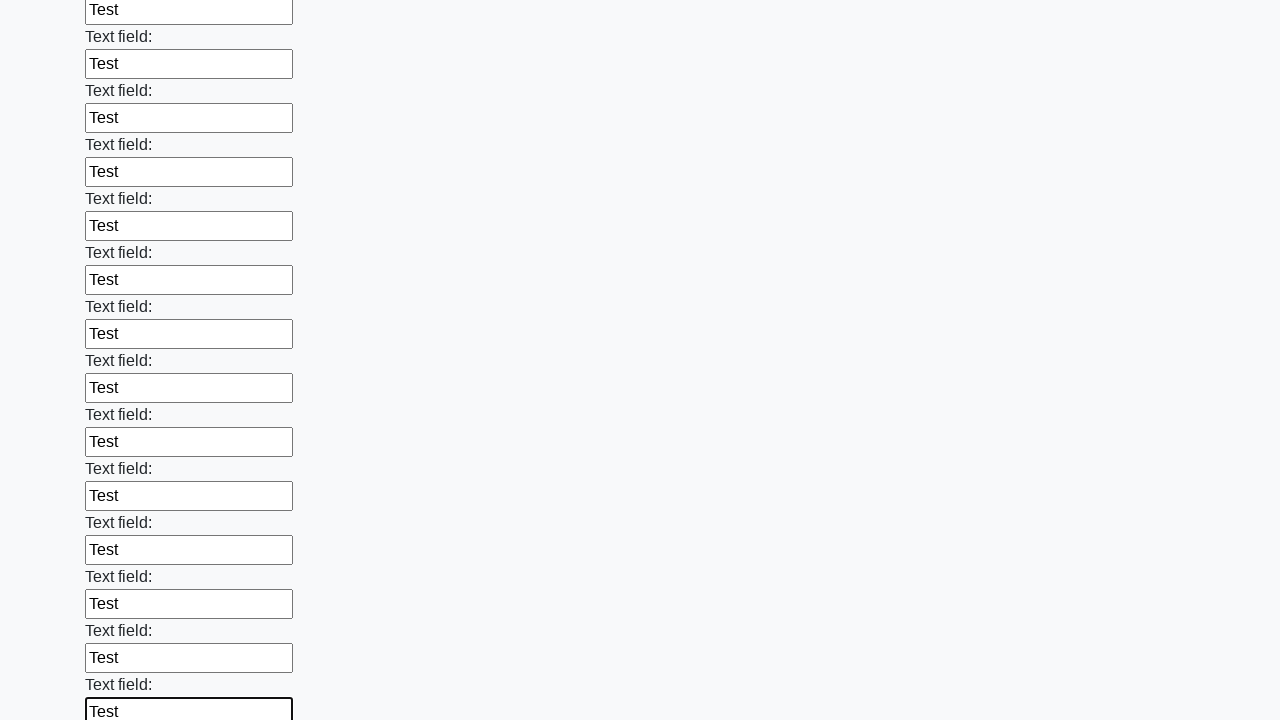

Filled input field with test data 'Test' on input >> nth=59
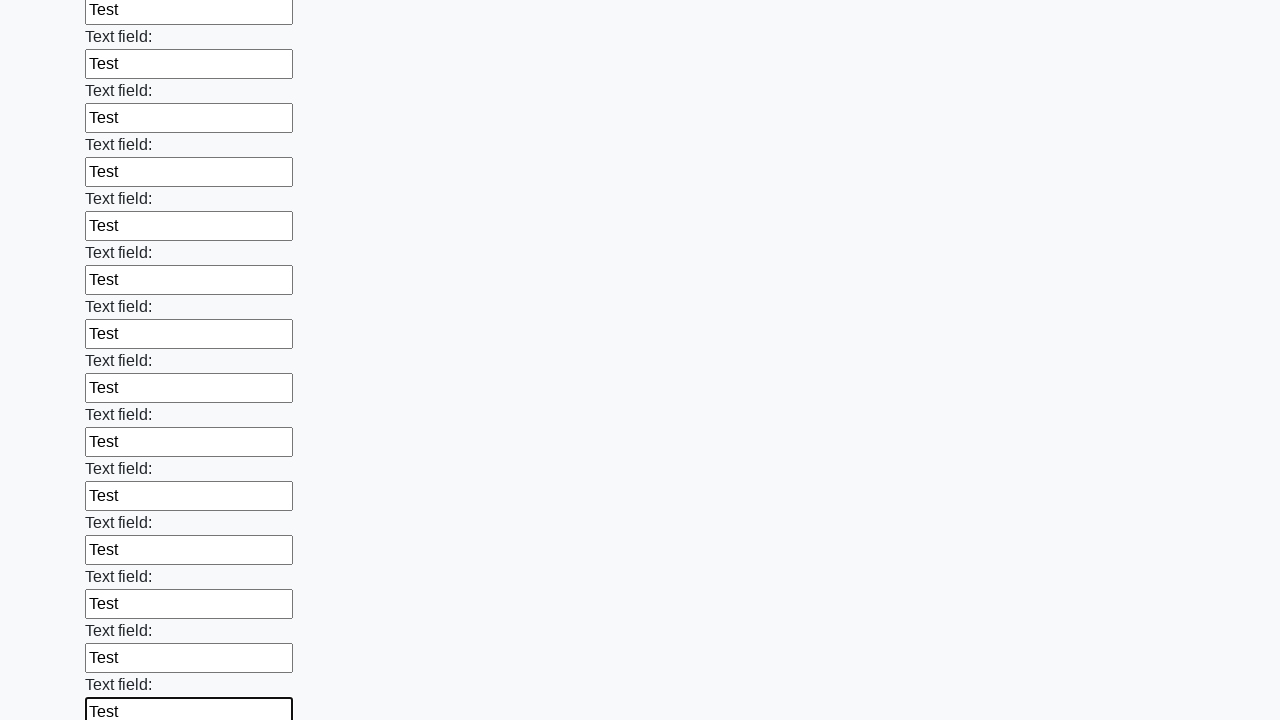

Filled input field with test data 'Test' on input >> nth=60
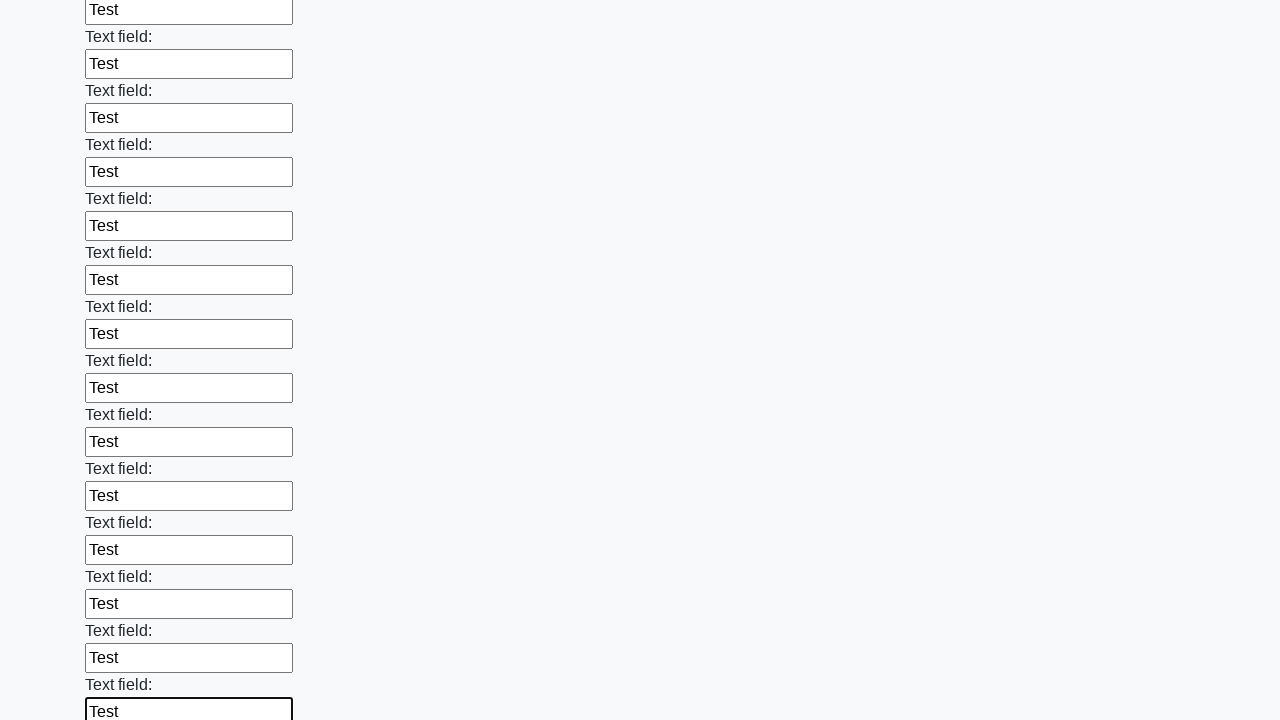

Filled input field with test data 'Test' on input >> nth=61
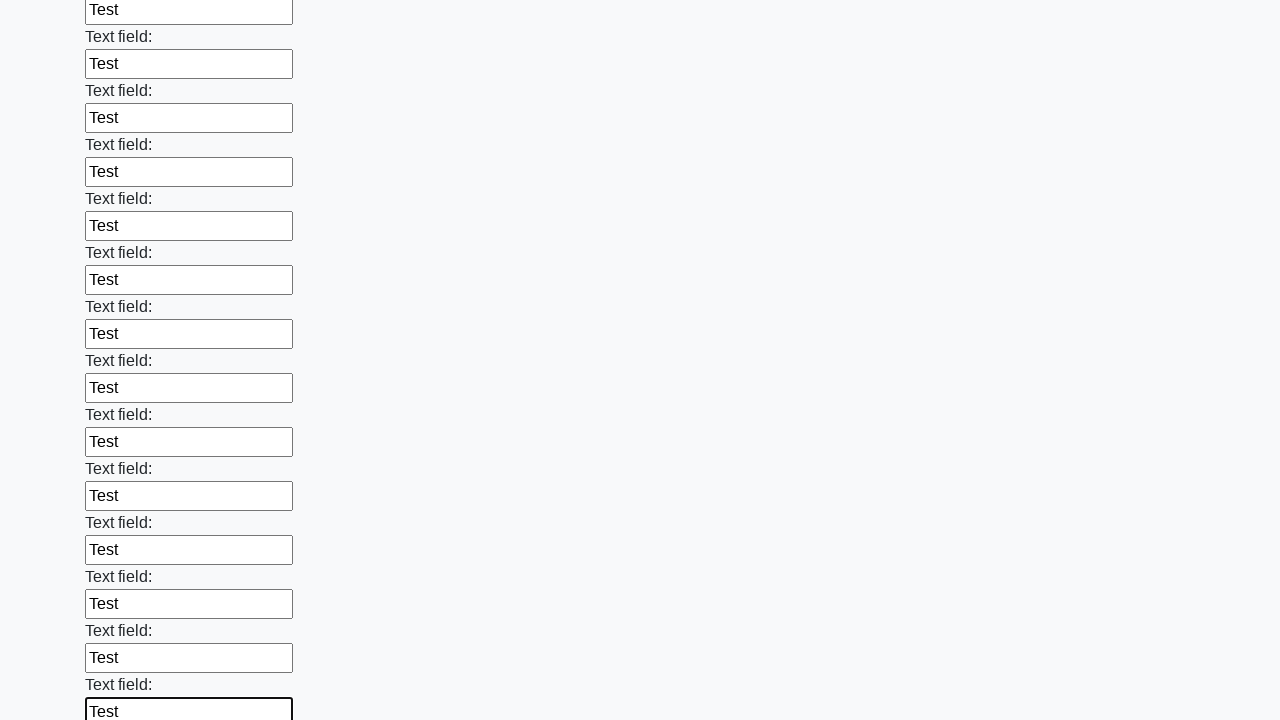

Filled input field with test data 'Test' on input >> nth=62
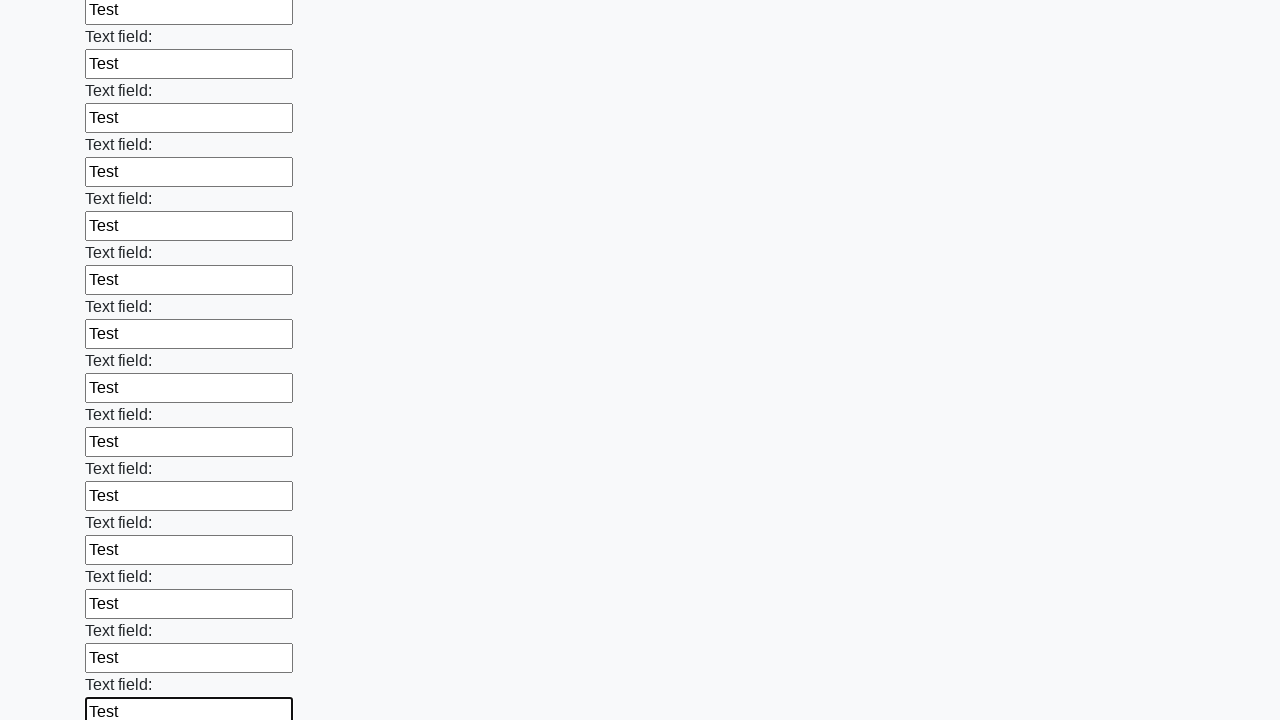

Filled input field with test data 'Test' on input >> nth=63
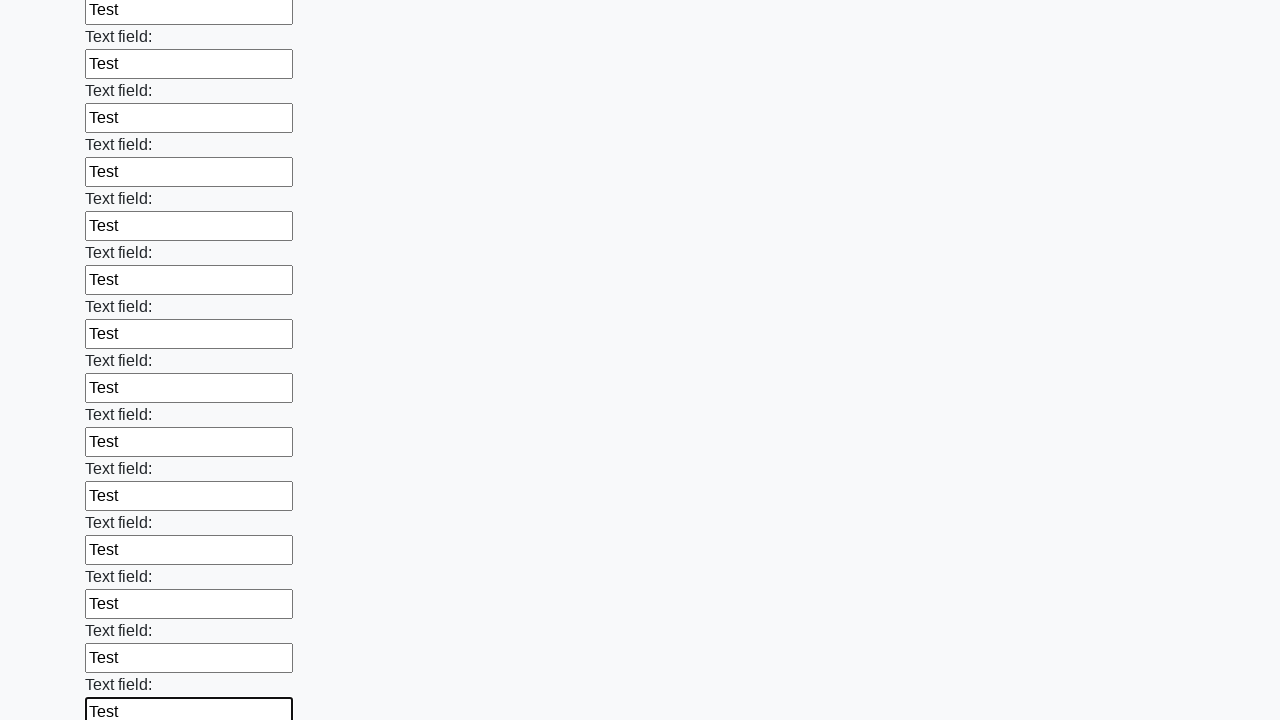

Filled input field with test data 'Test' on input >> nth=64
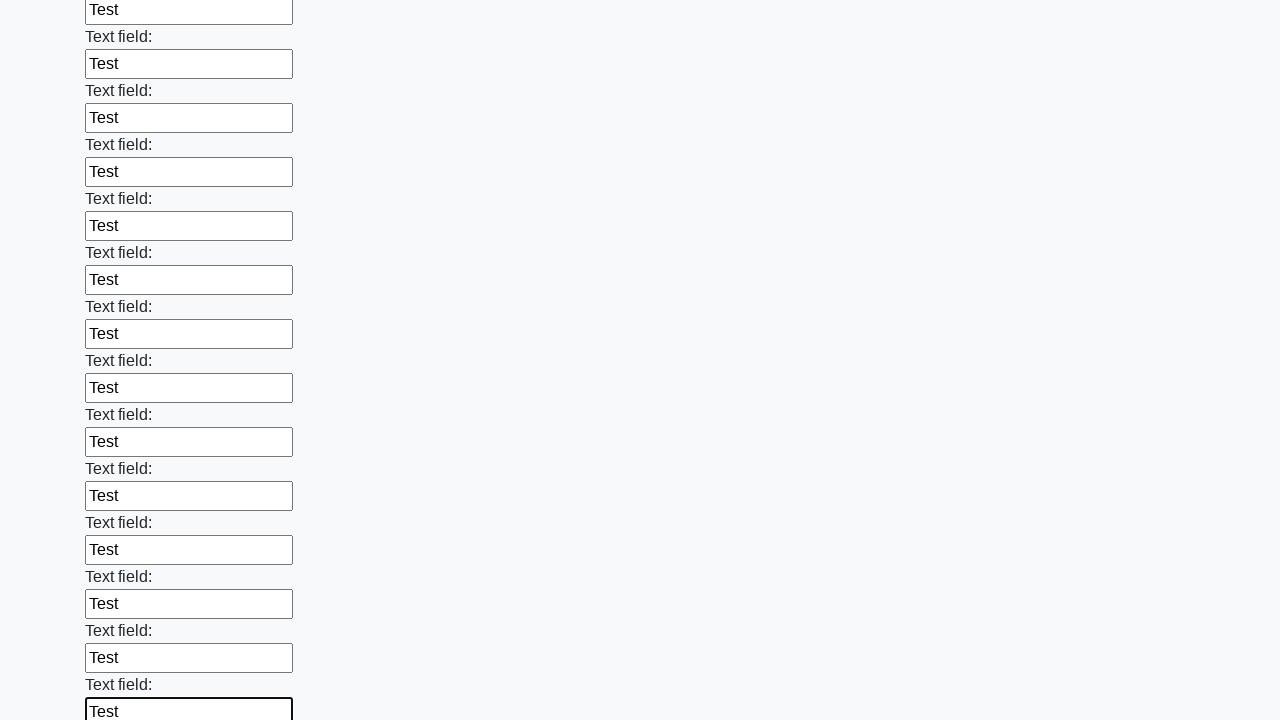

Filled input field with test data 'Test' on input >> nth=65
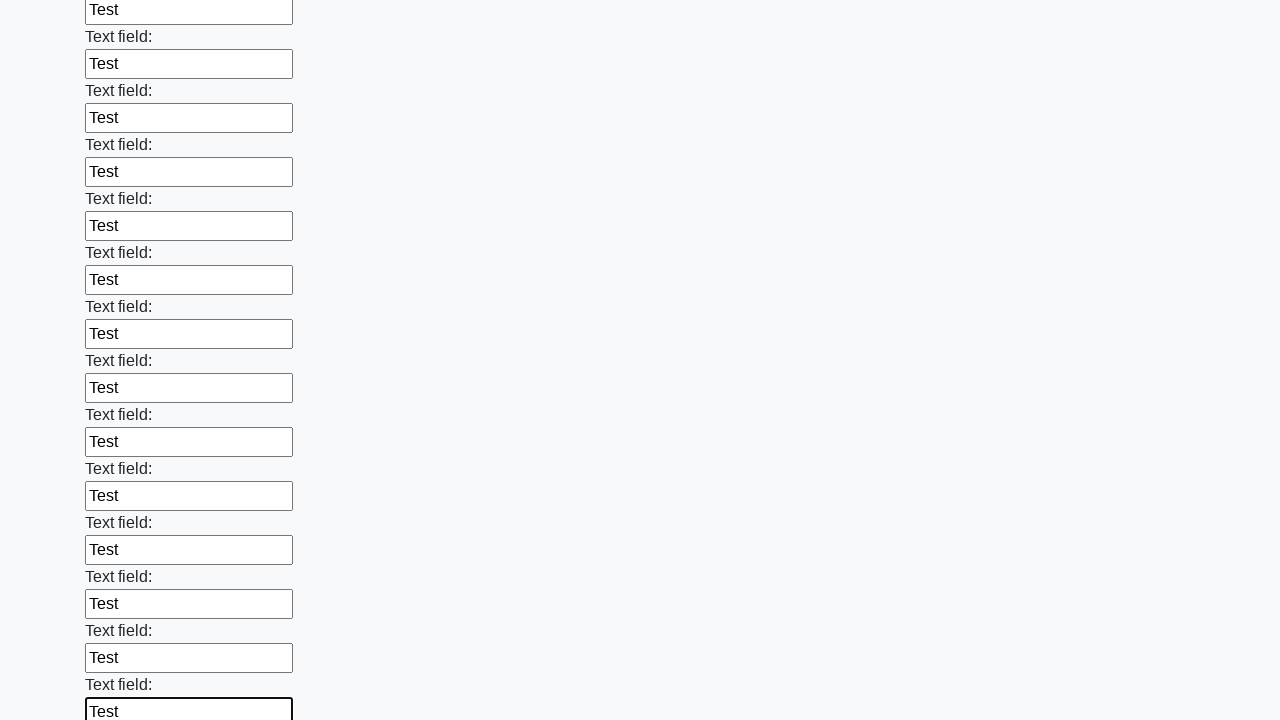

Filled input field with test data 'Test' on input >> nth=66
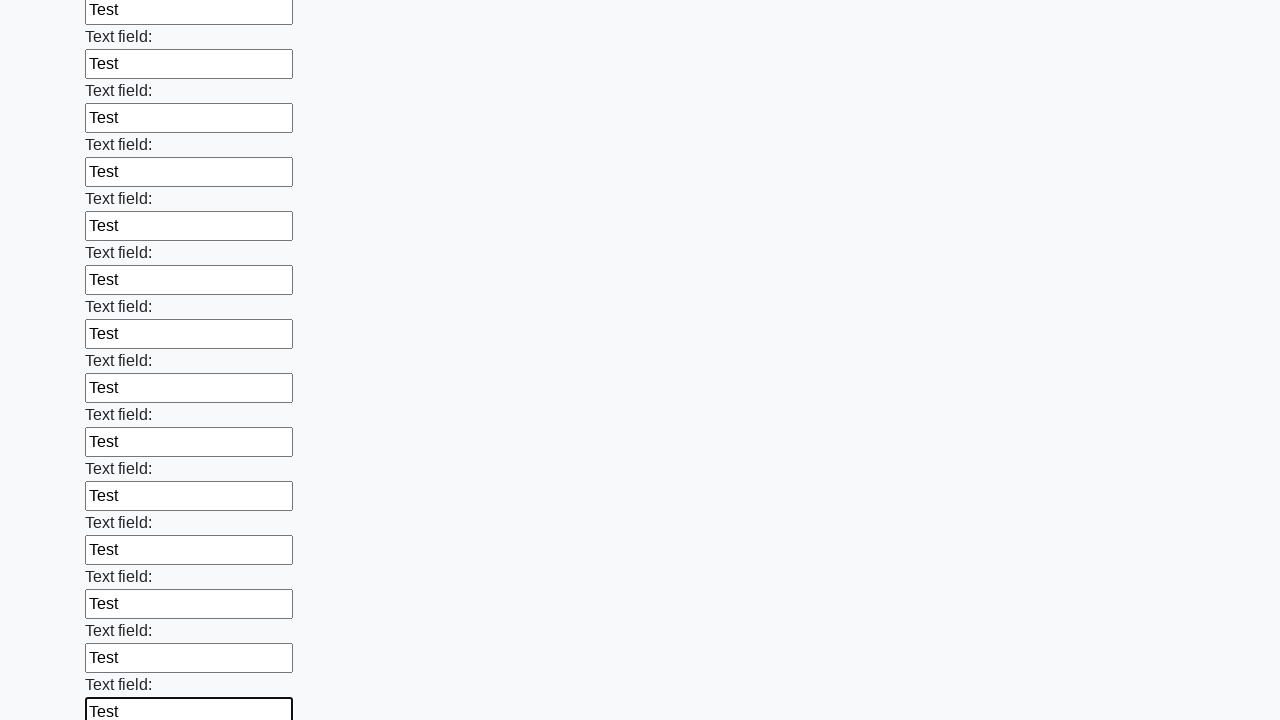

Filled input field with test data 'Test' on input >> nth=67
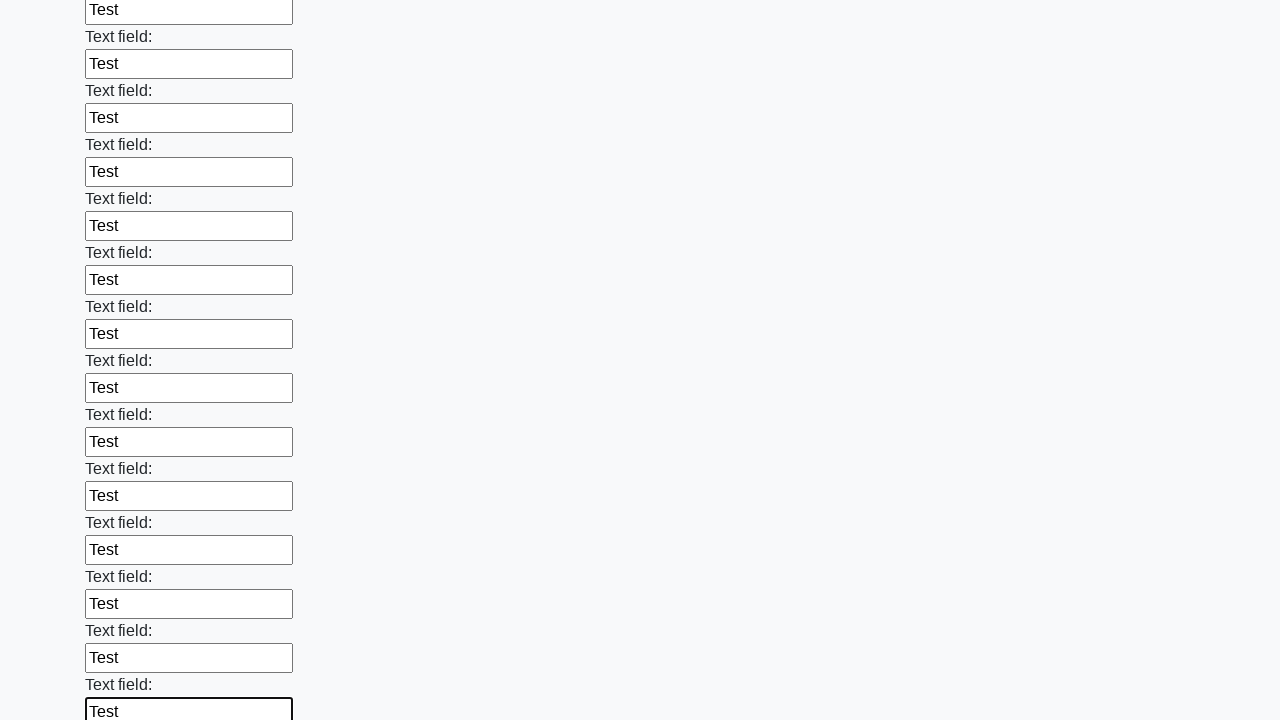

Filled input field with test data 'Test' on input >> nth=68
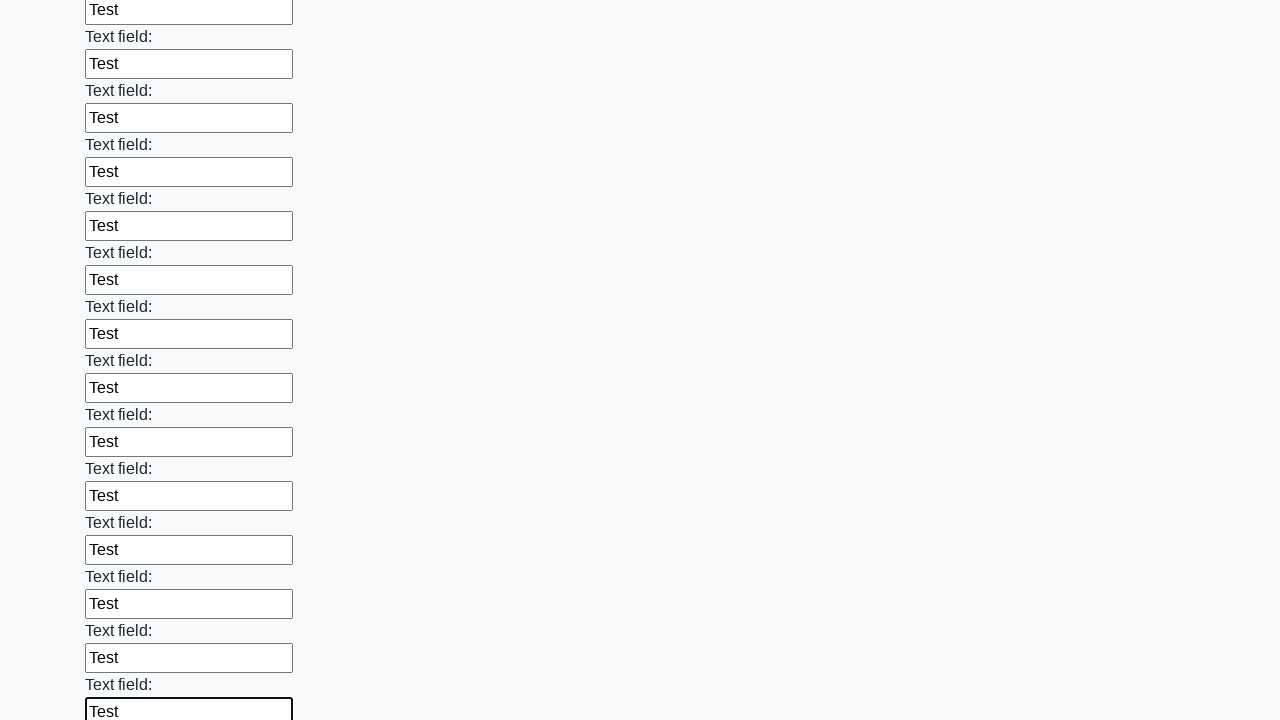

Filled input field with test data 'Test' on input >> nth=69
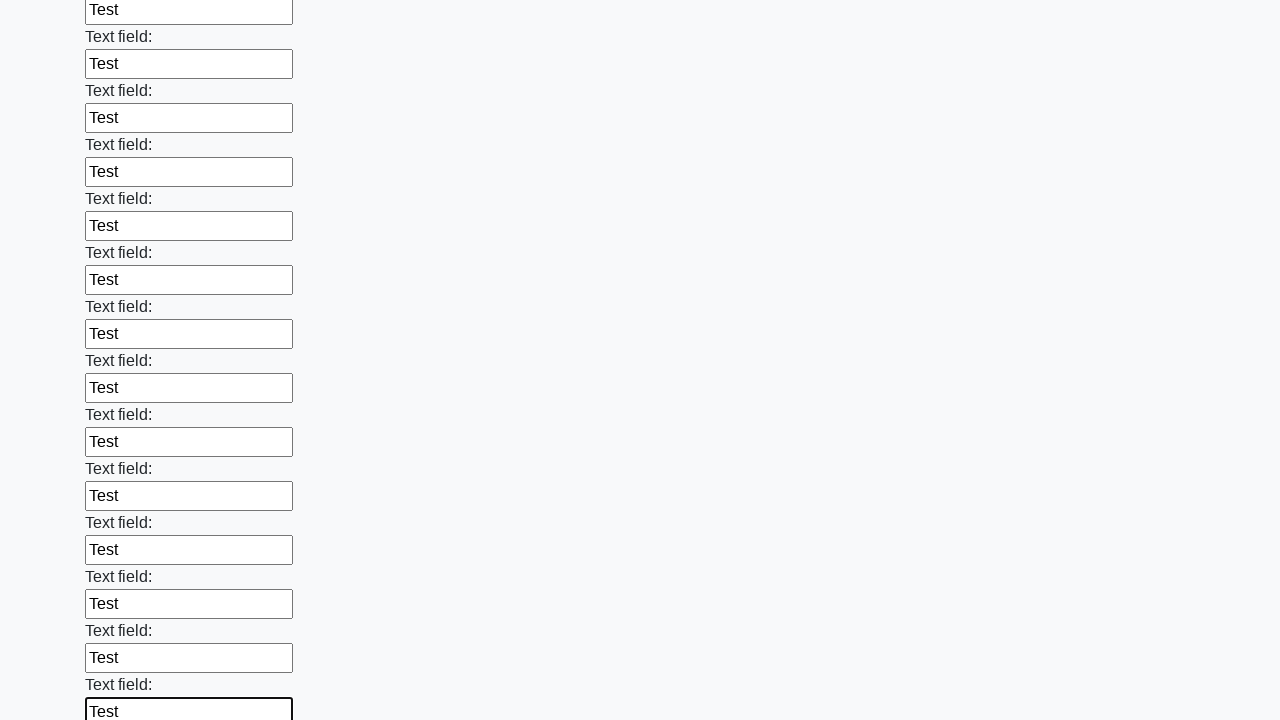

Filled input field with test data 'Test' on input >> nth=70
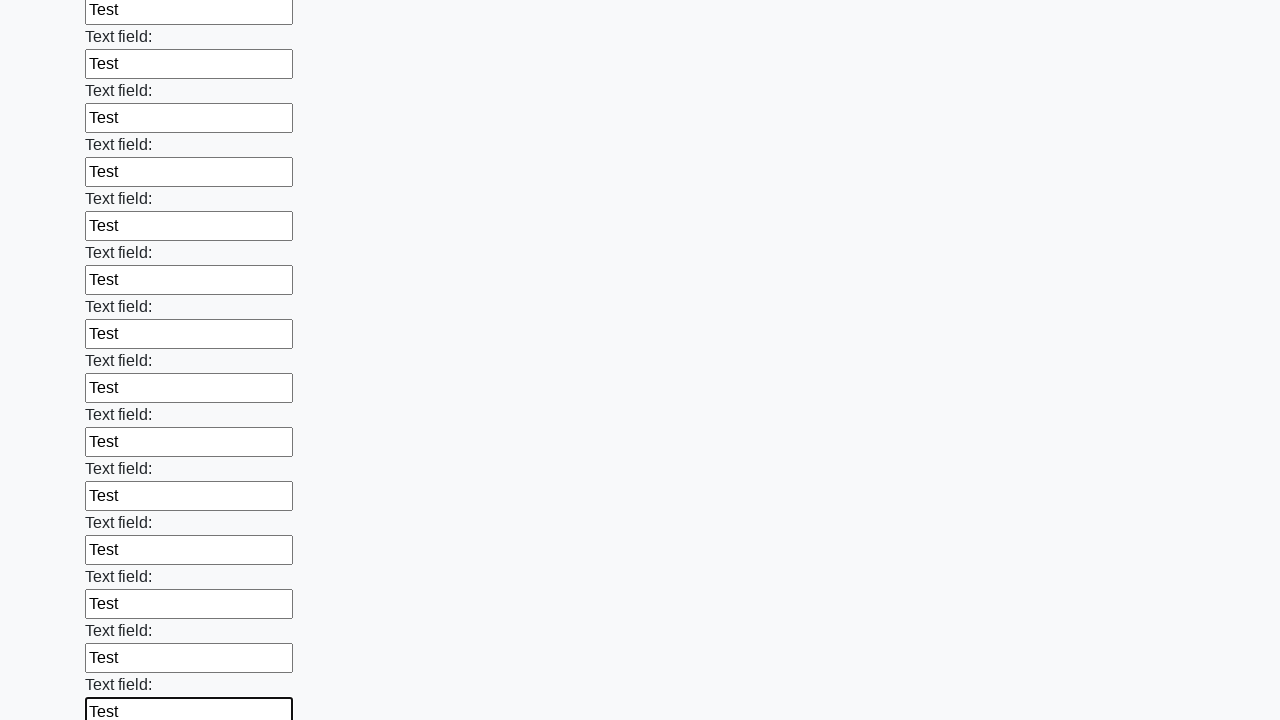

Filled input field with test data 'Test' on input >> nth=71
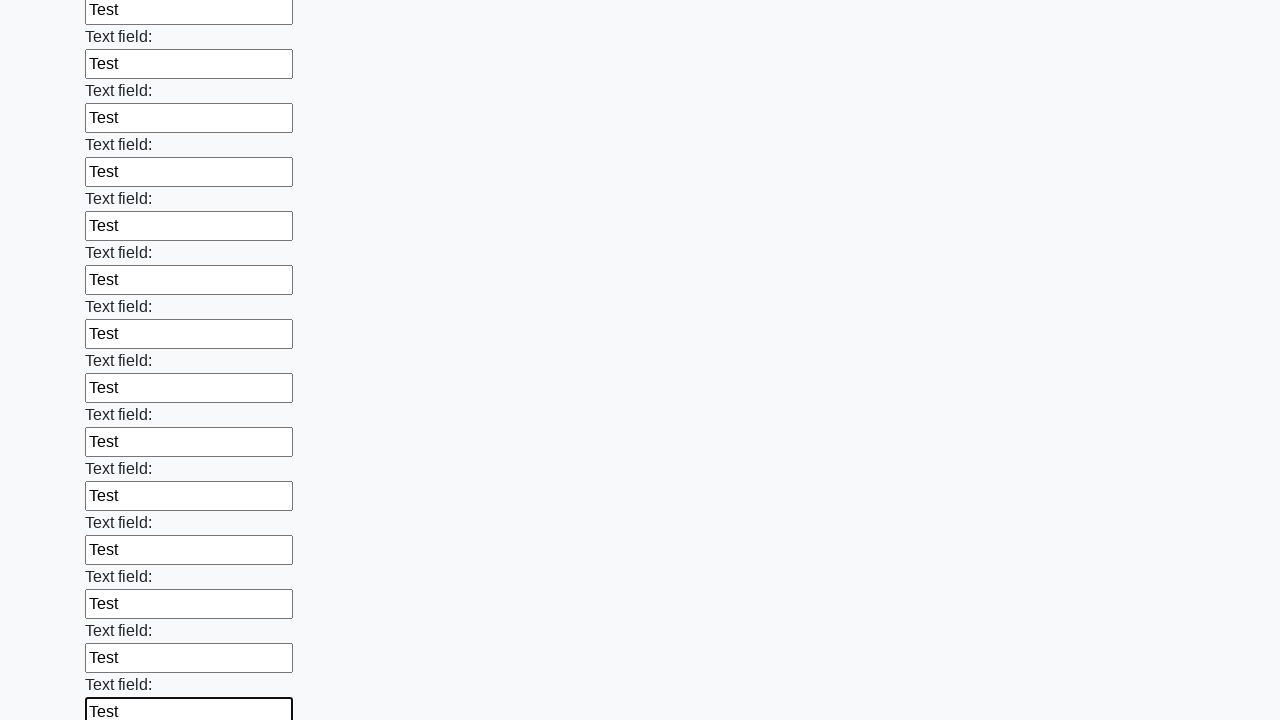

Filled input field with test data 'Test' on input >> nth=72
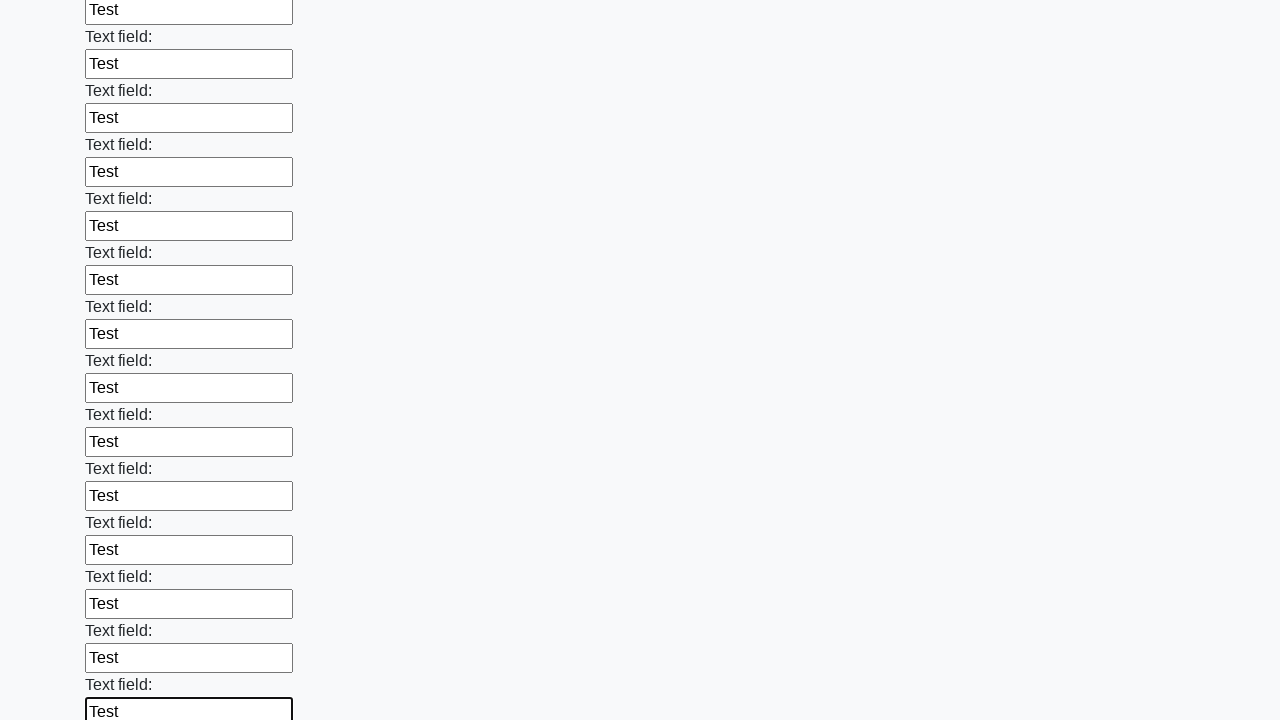

Filled input field with test data 'Test' on input >> nth=73
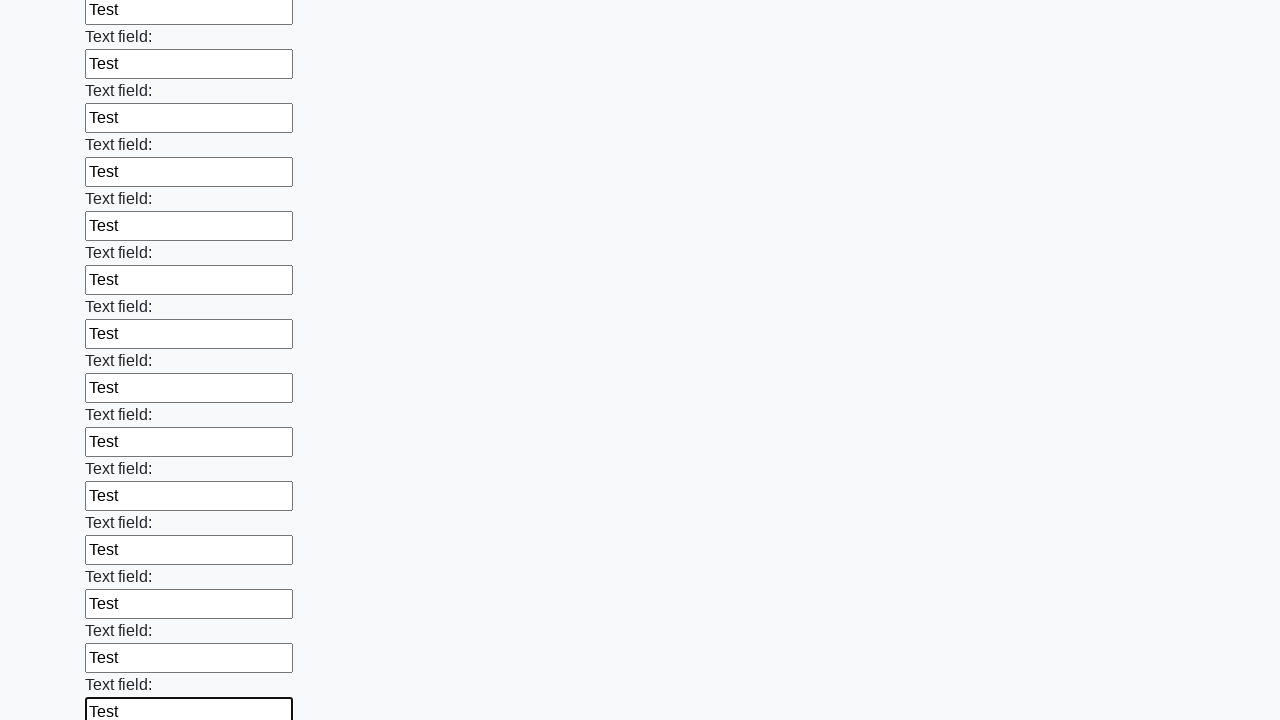

Filled input field with test data 'Test' on input >> nth=74
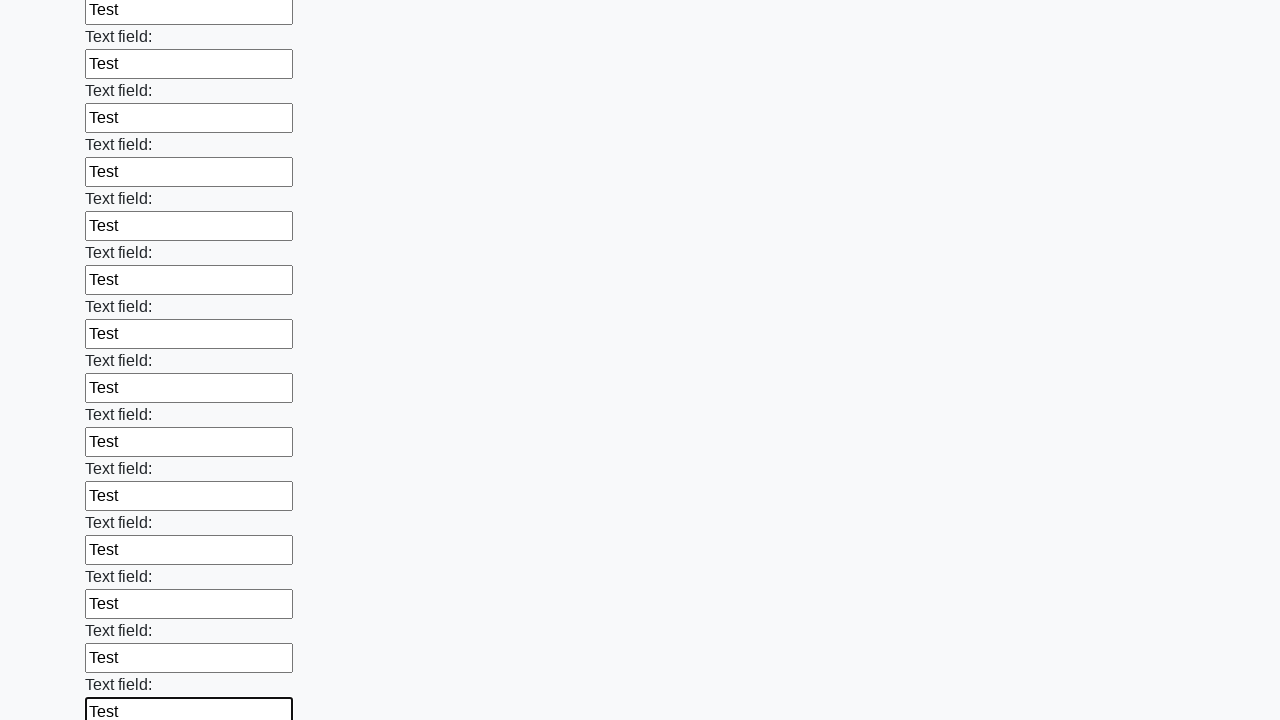

Filled input field with test data 'Test' on input >> nth=75
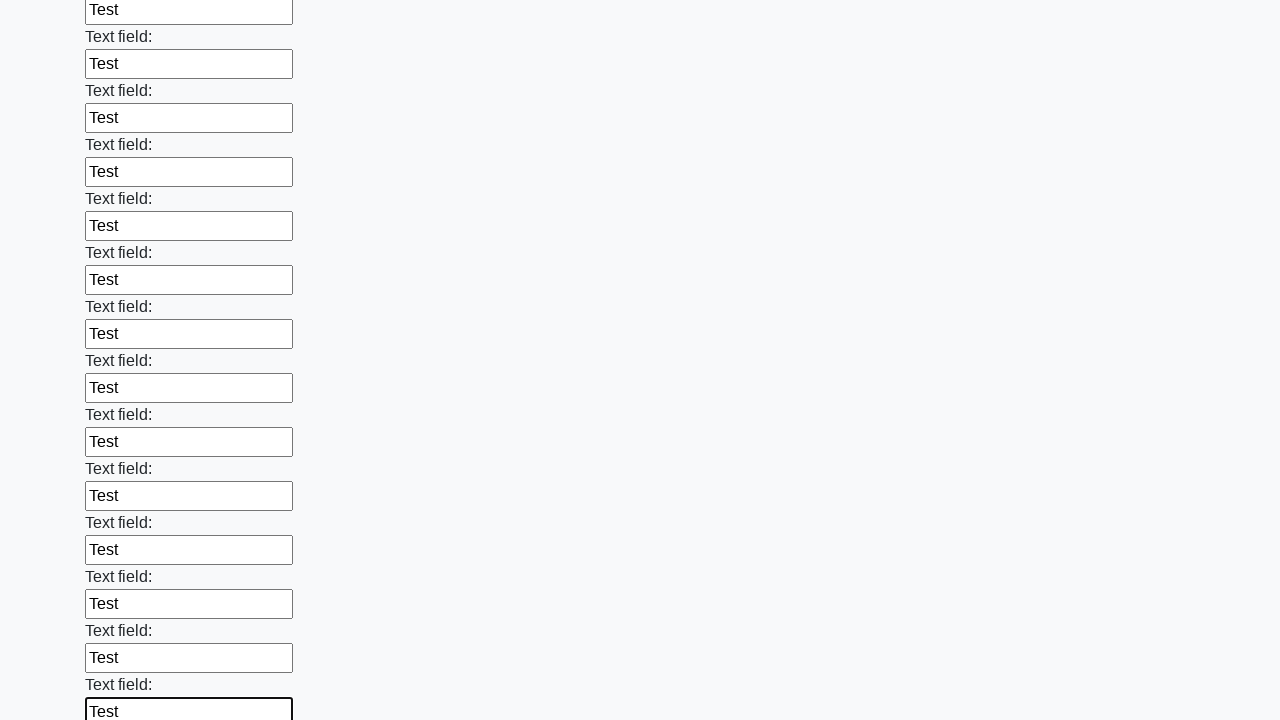

Filled input field with test data 'Test' on input >> nth=76
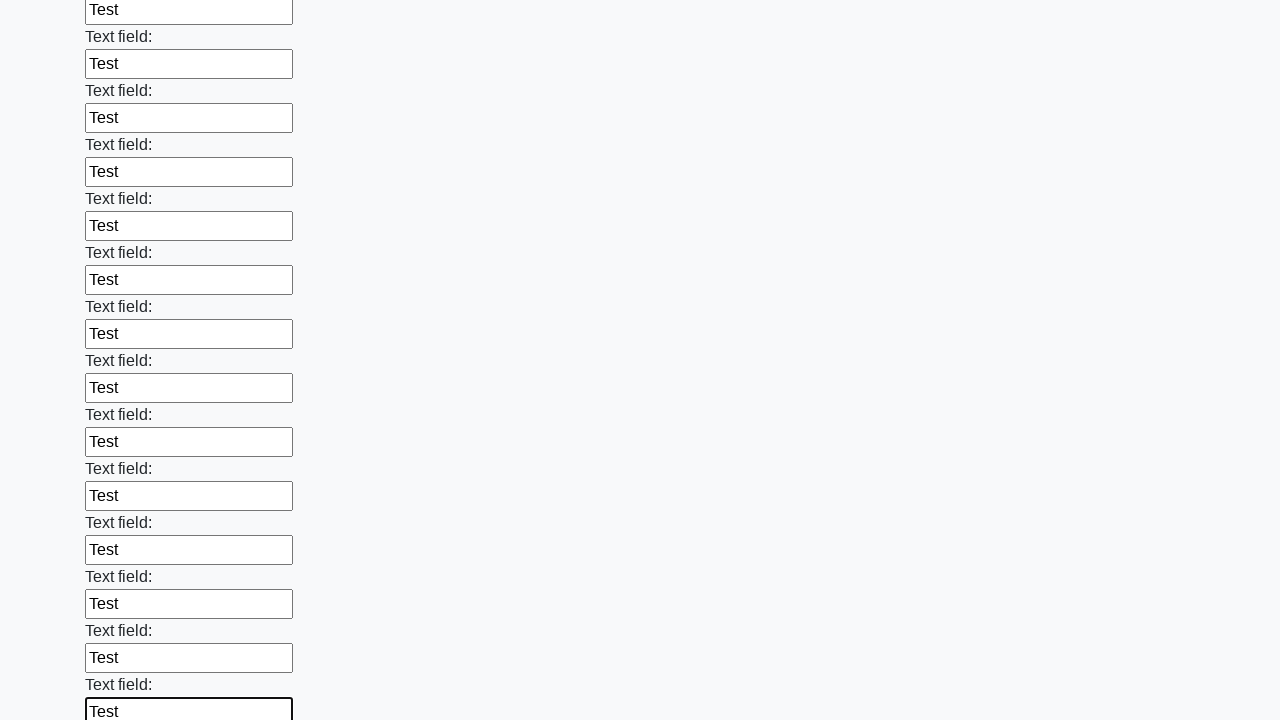

Filled input field with test data 'Test' on input >> nth=77
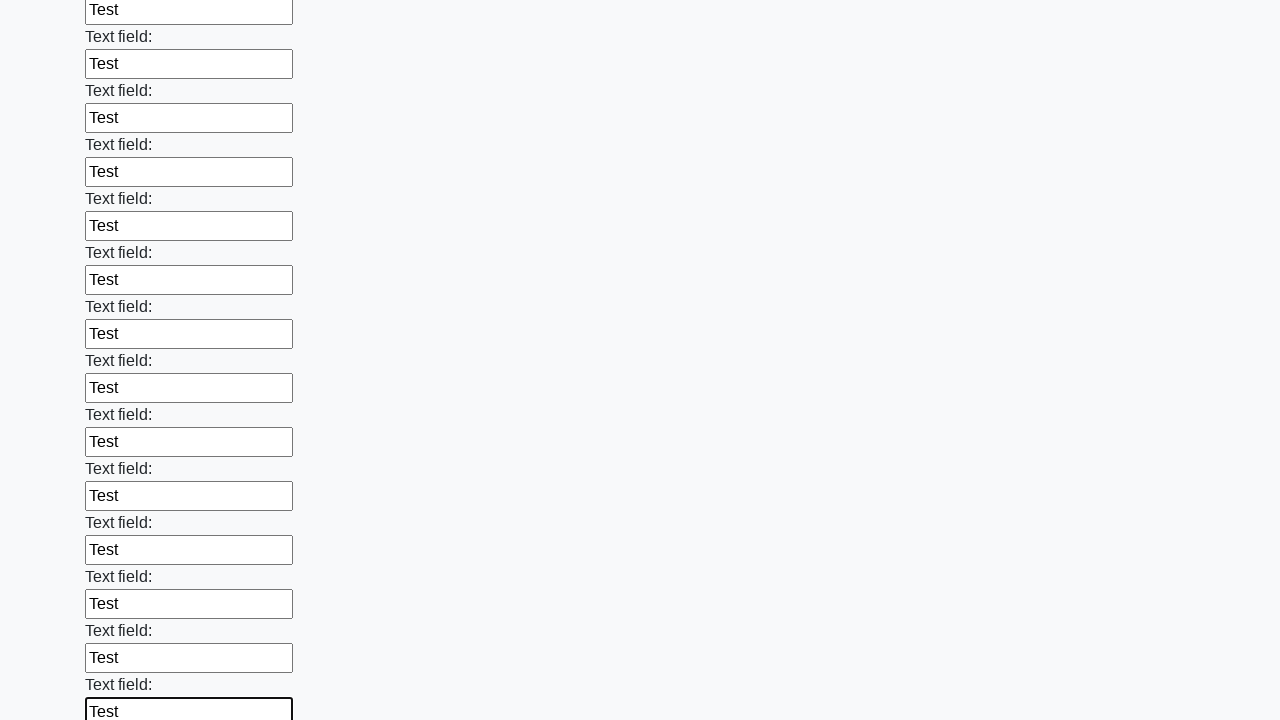

Filled input field with test data 'Test' on input >> nth=78
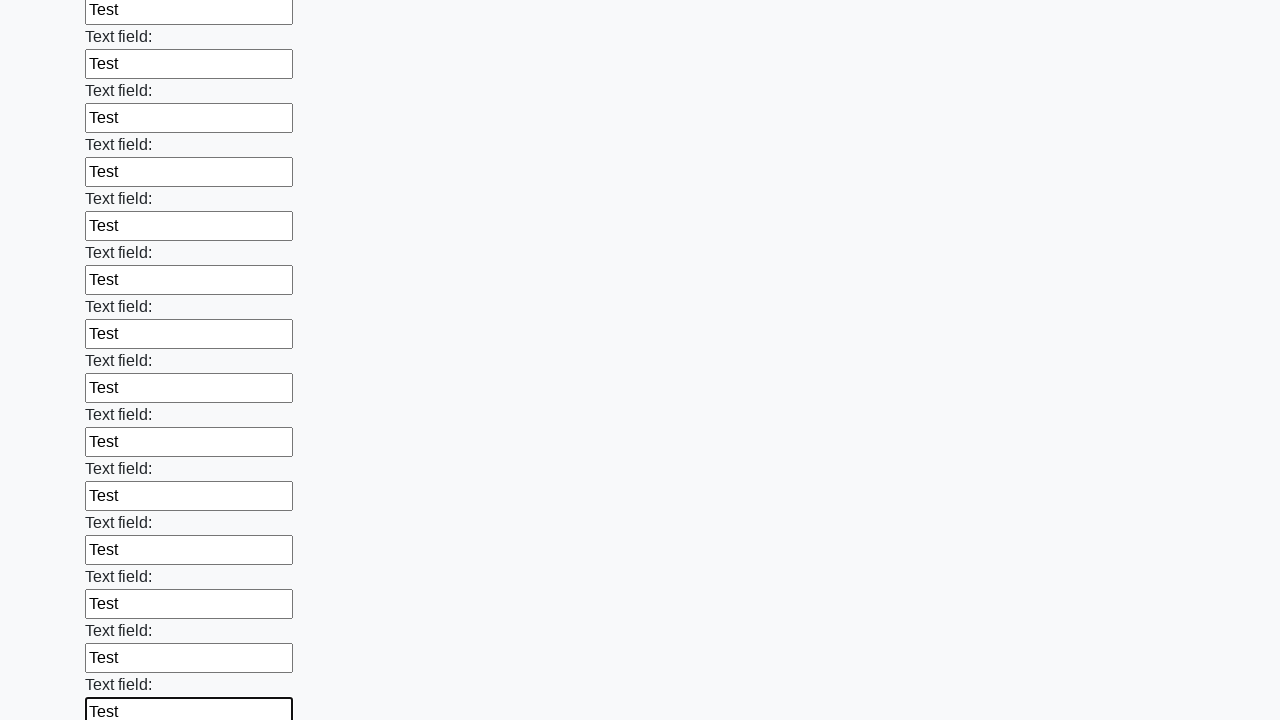

Filled input field with test data 'Test' on input >> nth=79
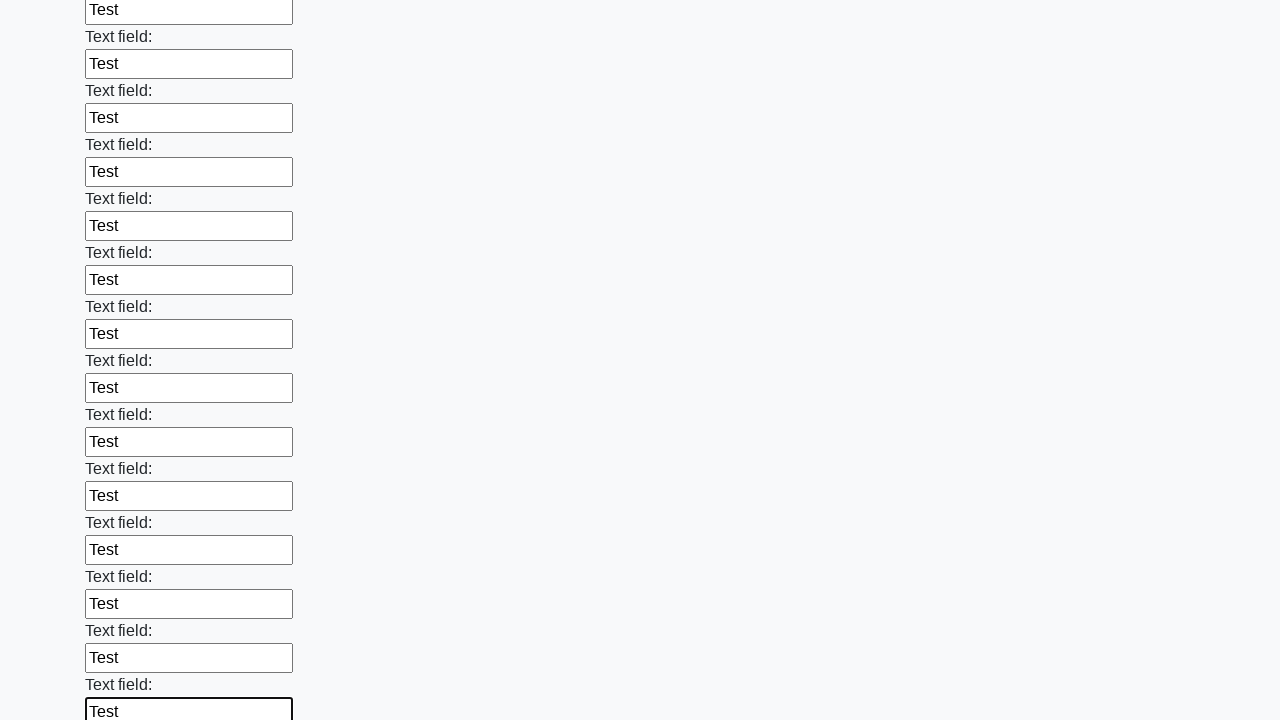

Filled input field with test data 'Test' on input >> nth=80
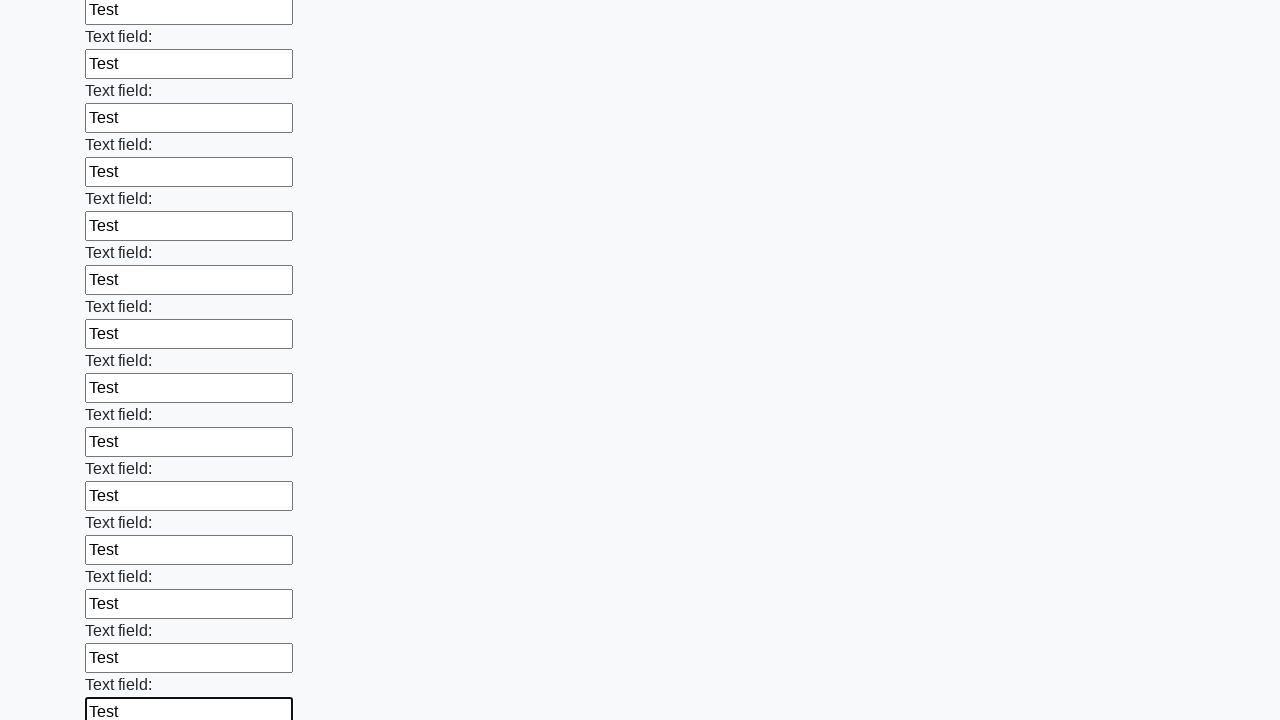

Filled input field with test data 'Test' on input >> nth=81
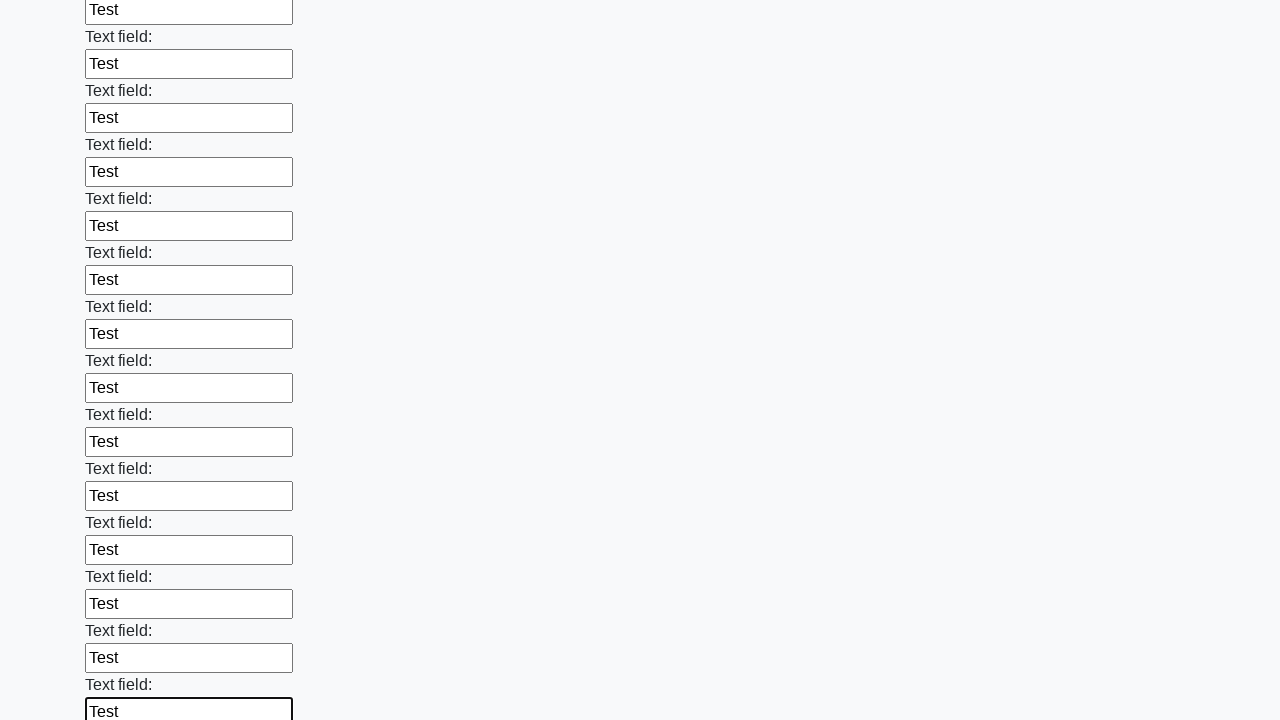

Filled input field with test data 'Test' on input >> nth=82
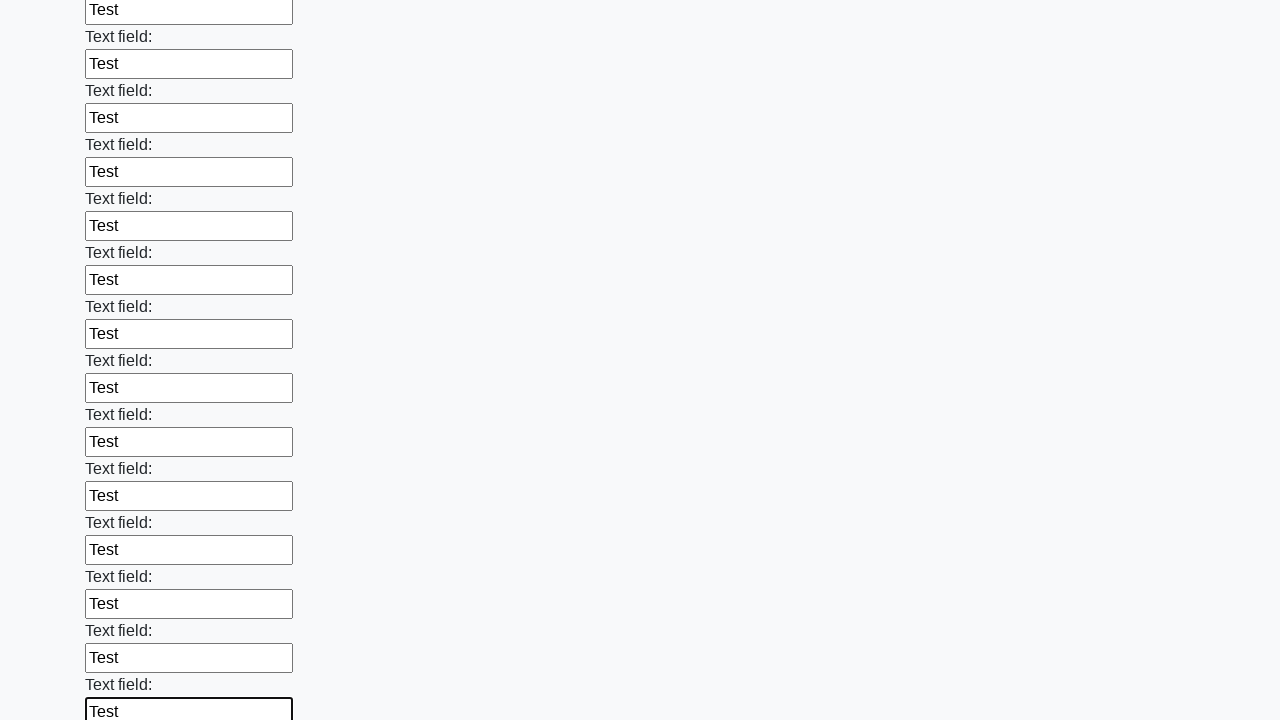

Filled input field with test data 'Test' on input >> nth=83
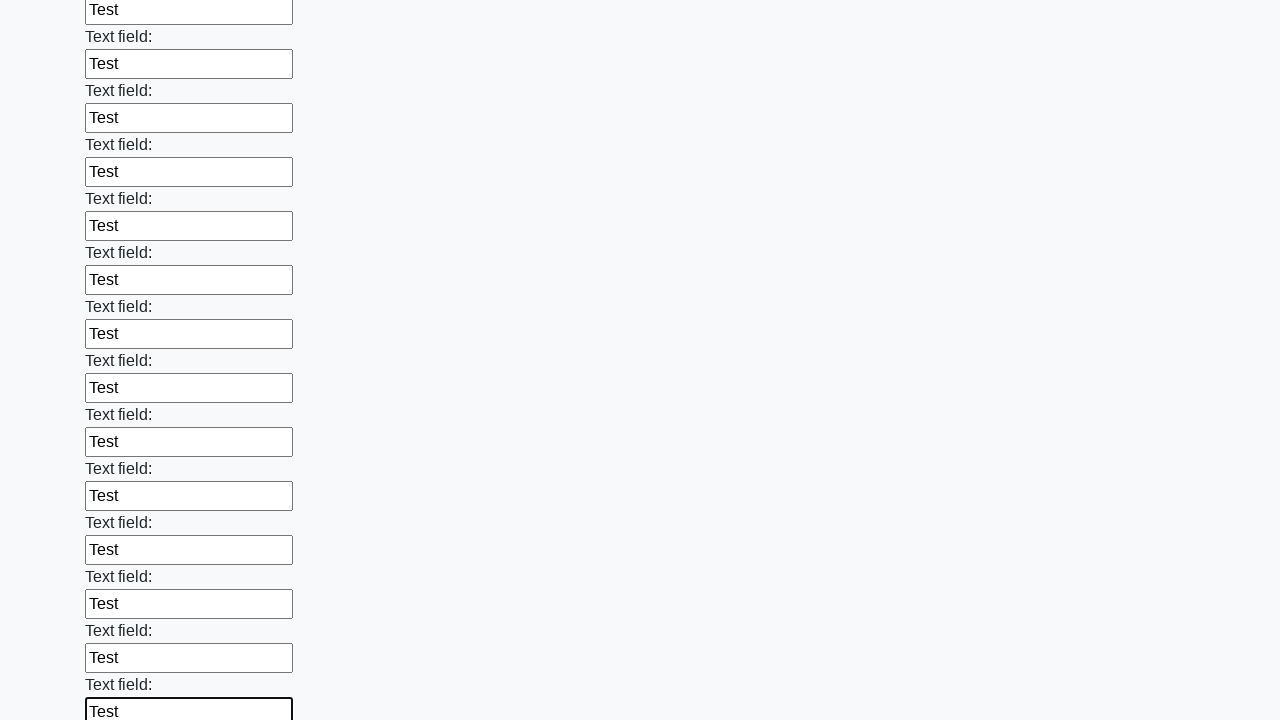

Filled input field with test data 'Test' on input >> nth=84
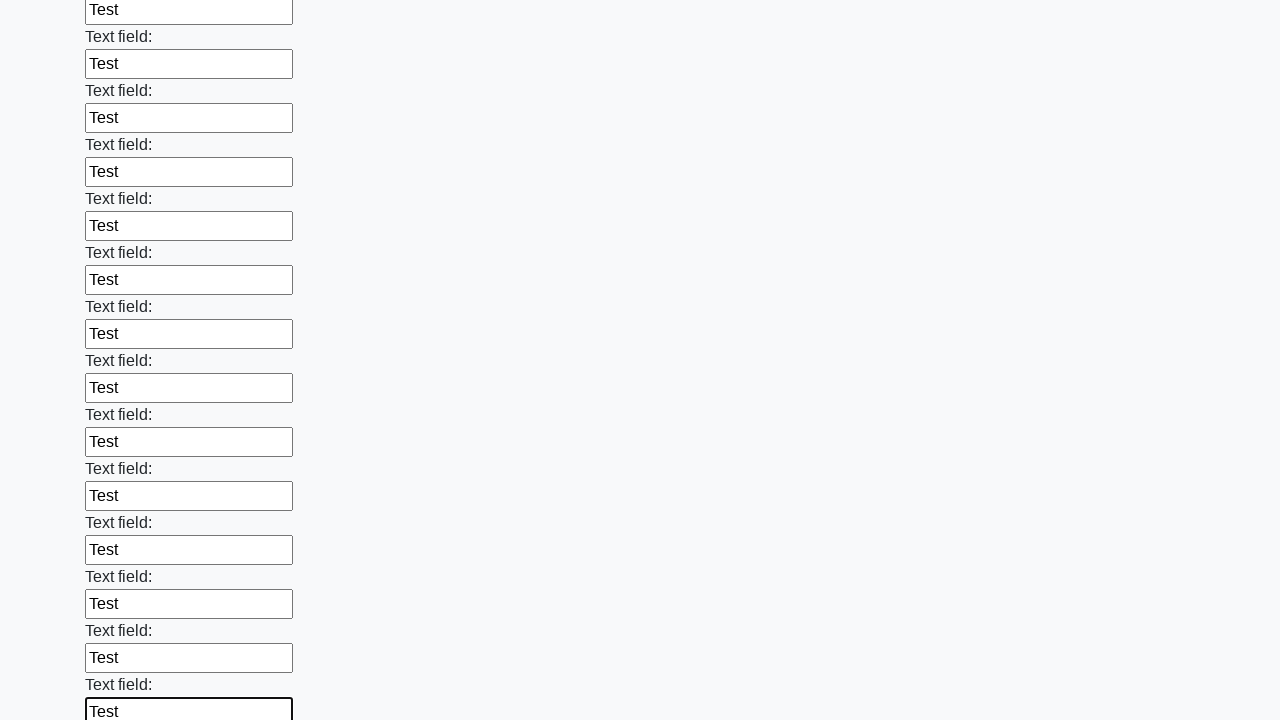

Filled input field with test data 'Test' on input >> nth=85
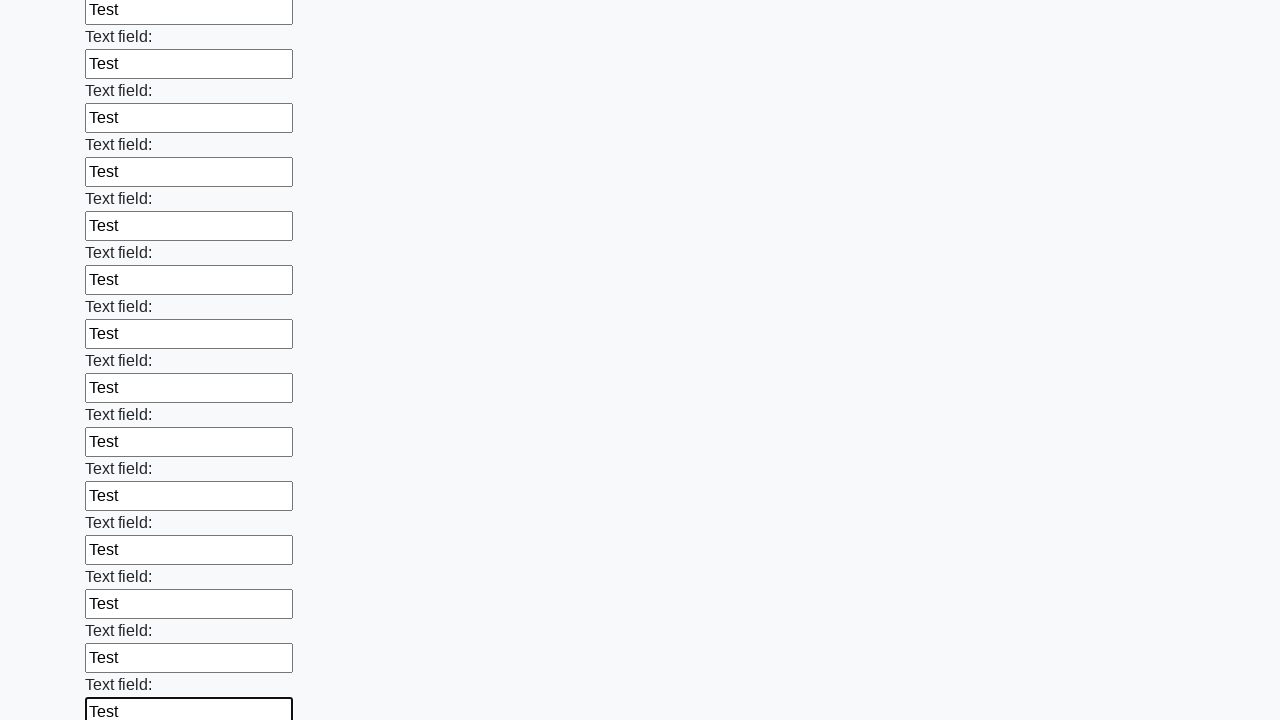

Filled input field with test data 'Test' on input >> nth=86
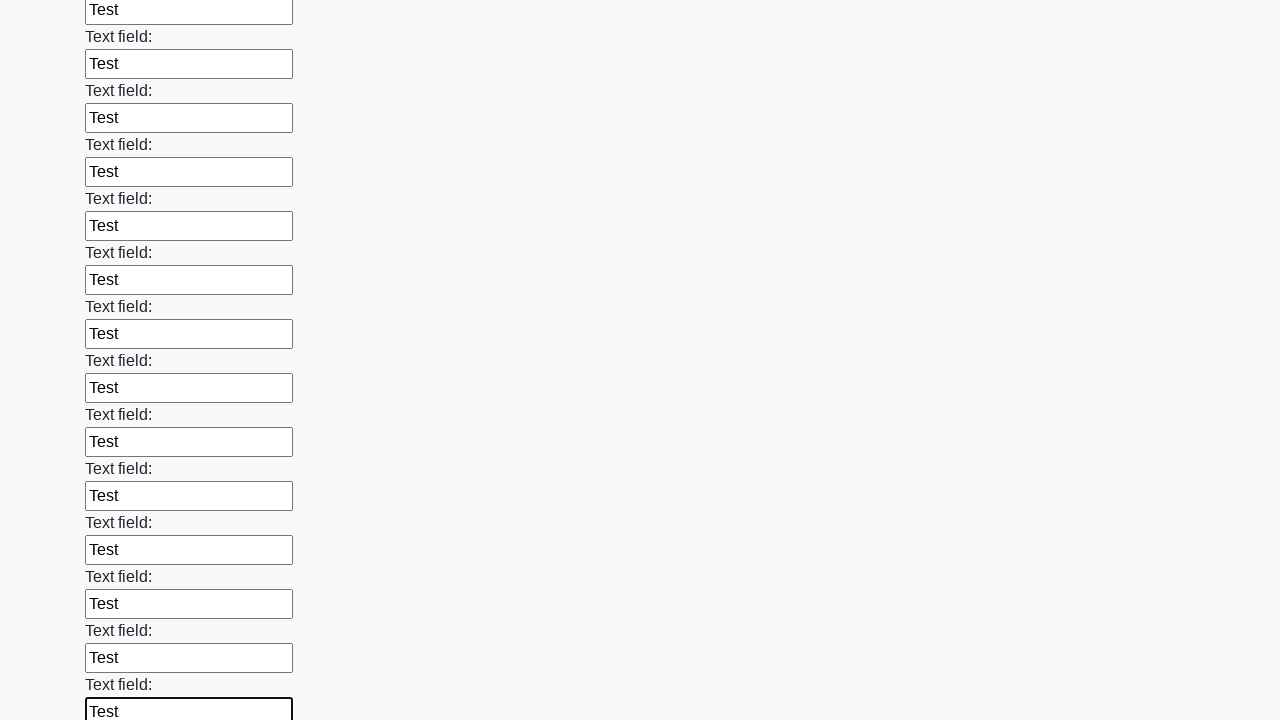

Filled input field with test data 'Test' on input >> nth=87
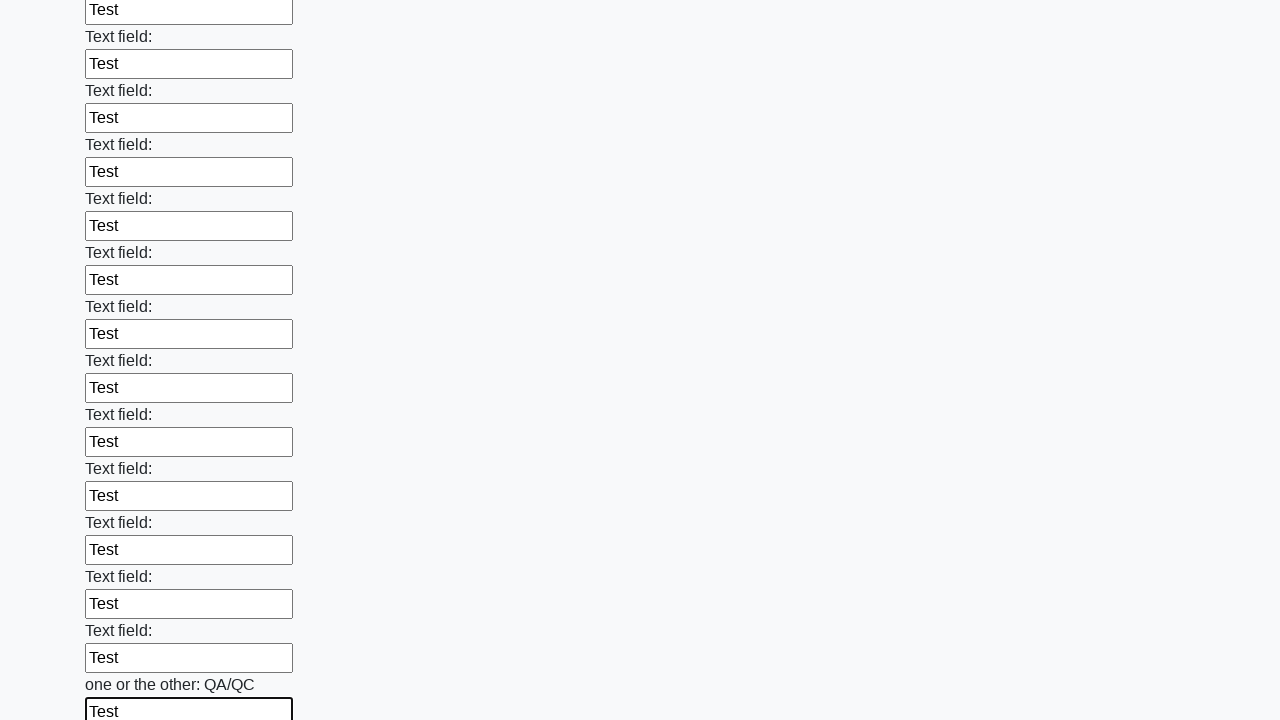

Filled input field with test data 'Test' on input >> nth=88
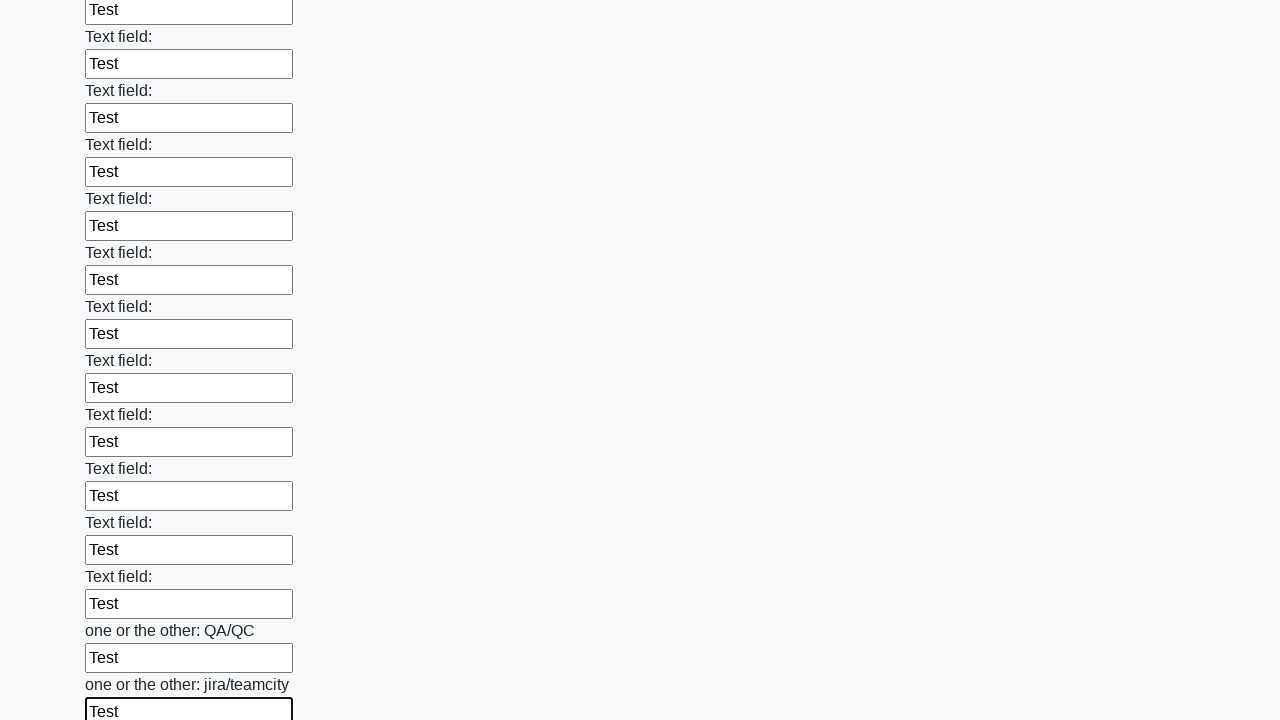

Filled input field with test data 'Test' on input >> nth=89
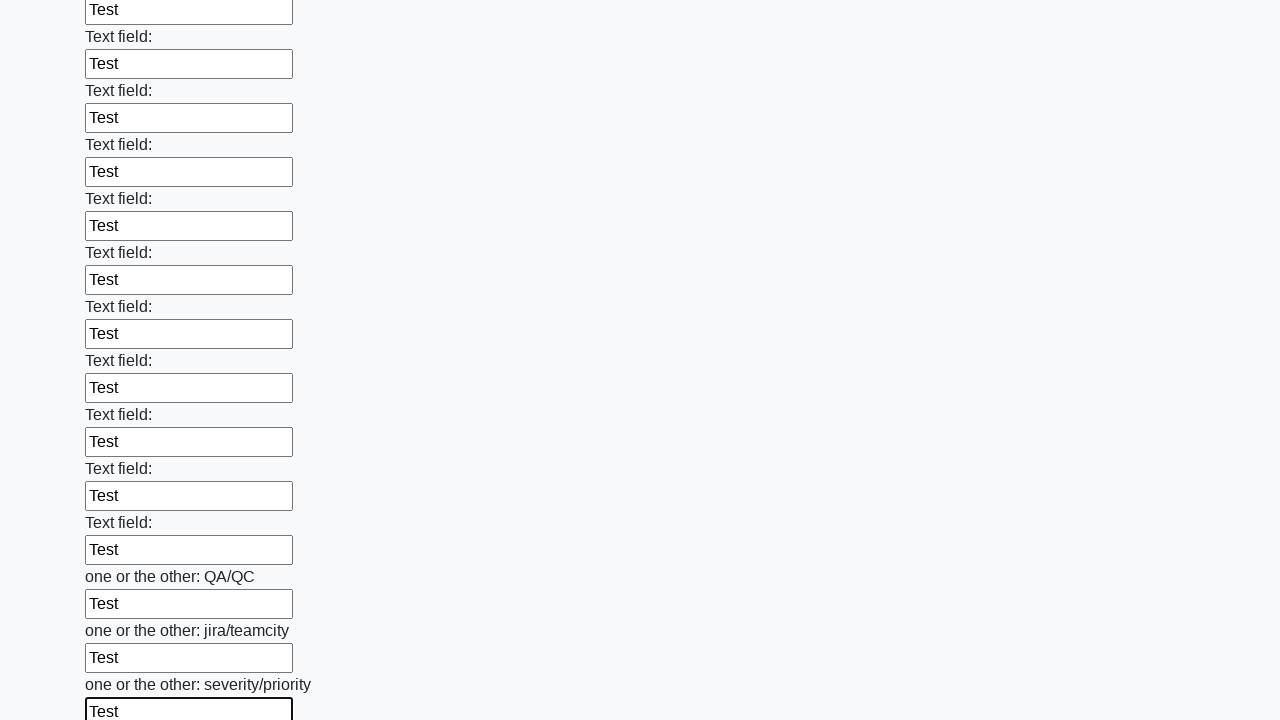

Filled input field with test data 'Test' on input >> nth=90
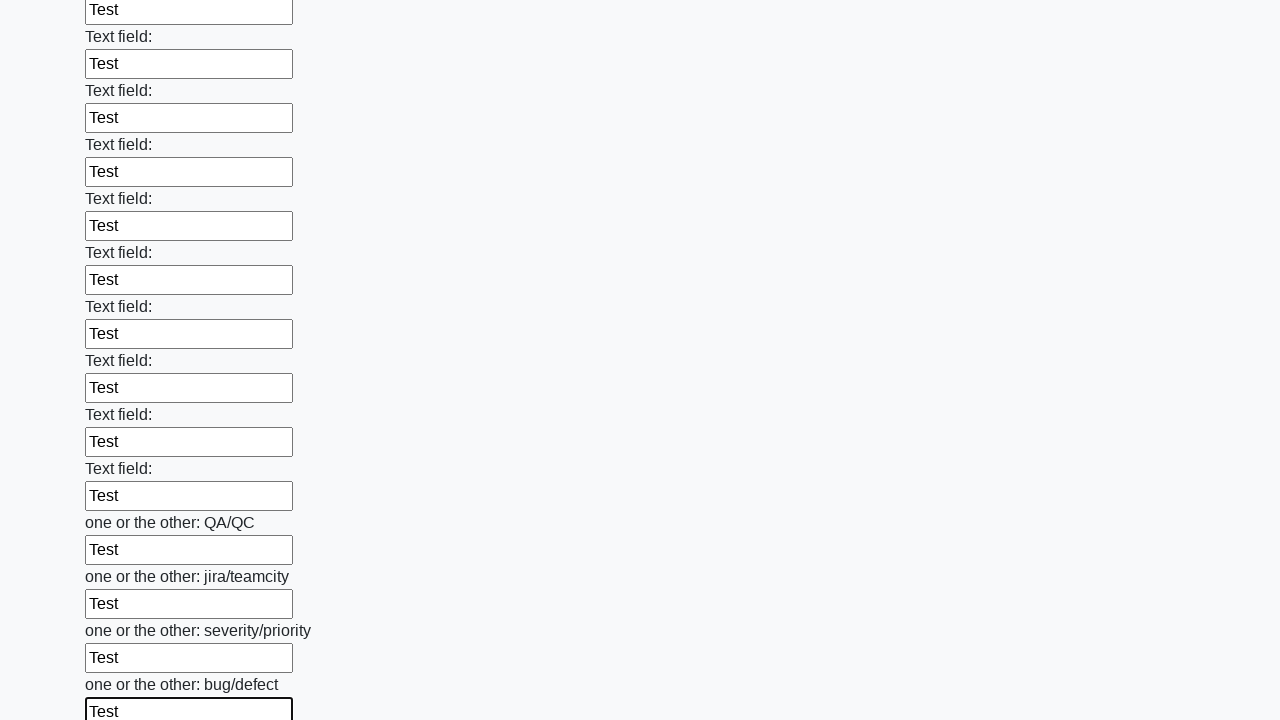

Filled input field with test data 'Test' on input >> nth=91
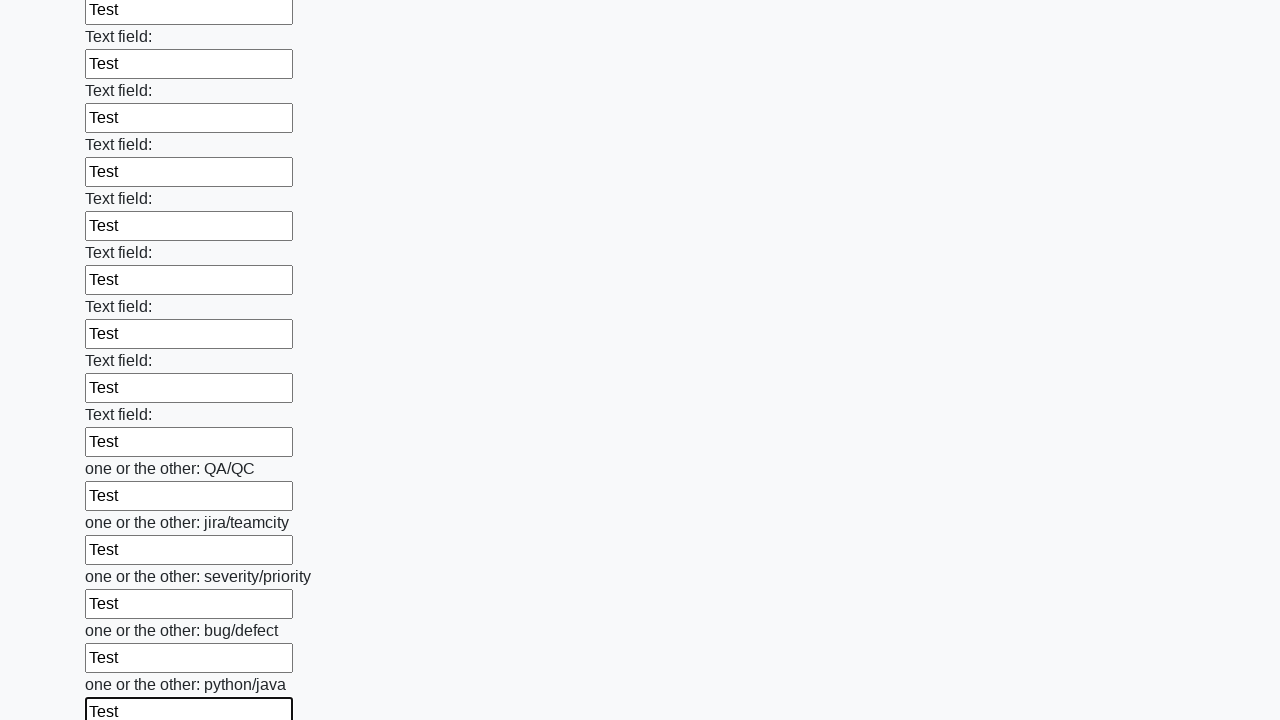

Filled input field with test data 'Test' on input >> nth=92
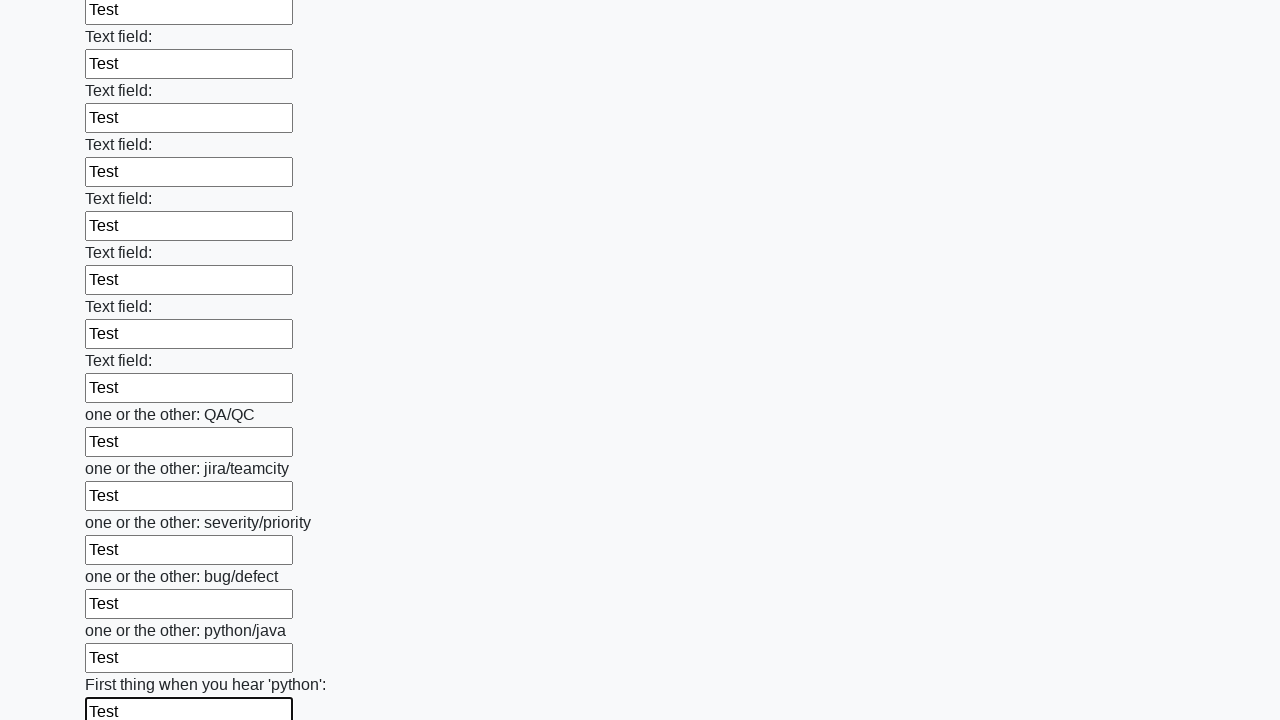

Filled input field with test data 'Test' on input >> nth=93
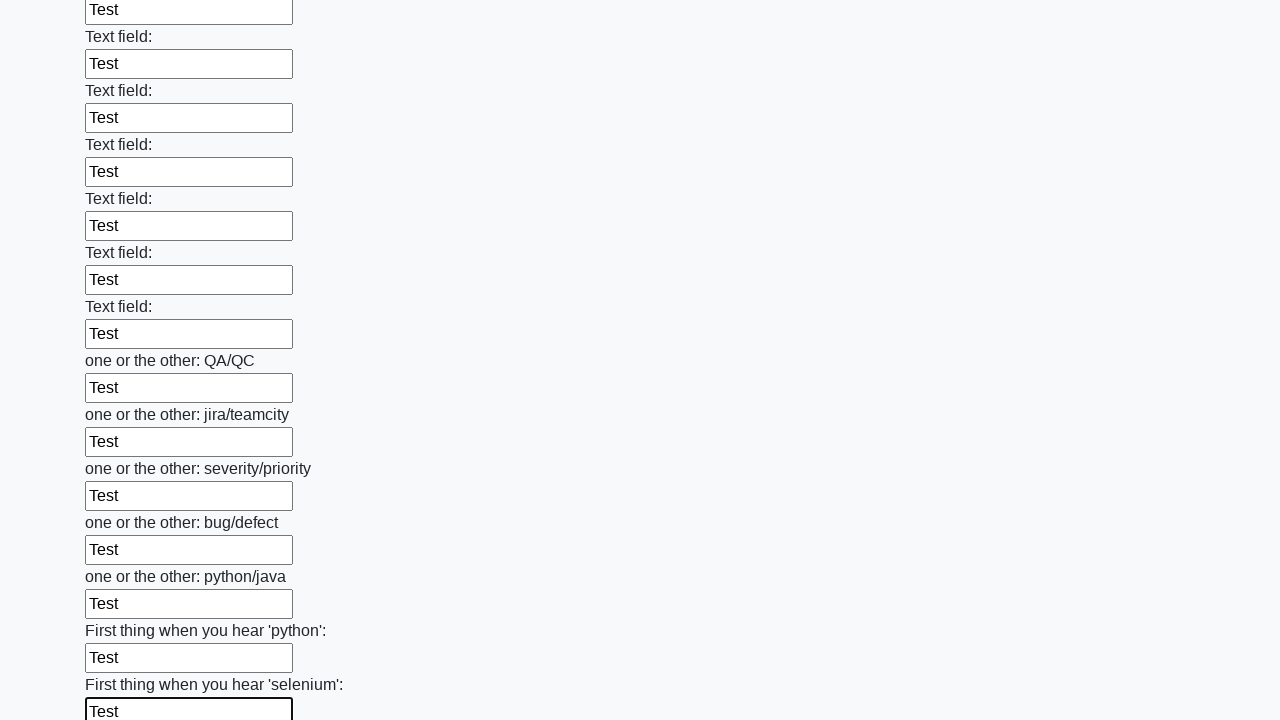

Filled input field with test data 'Test' on input >> nth=94
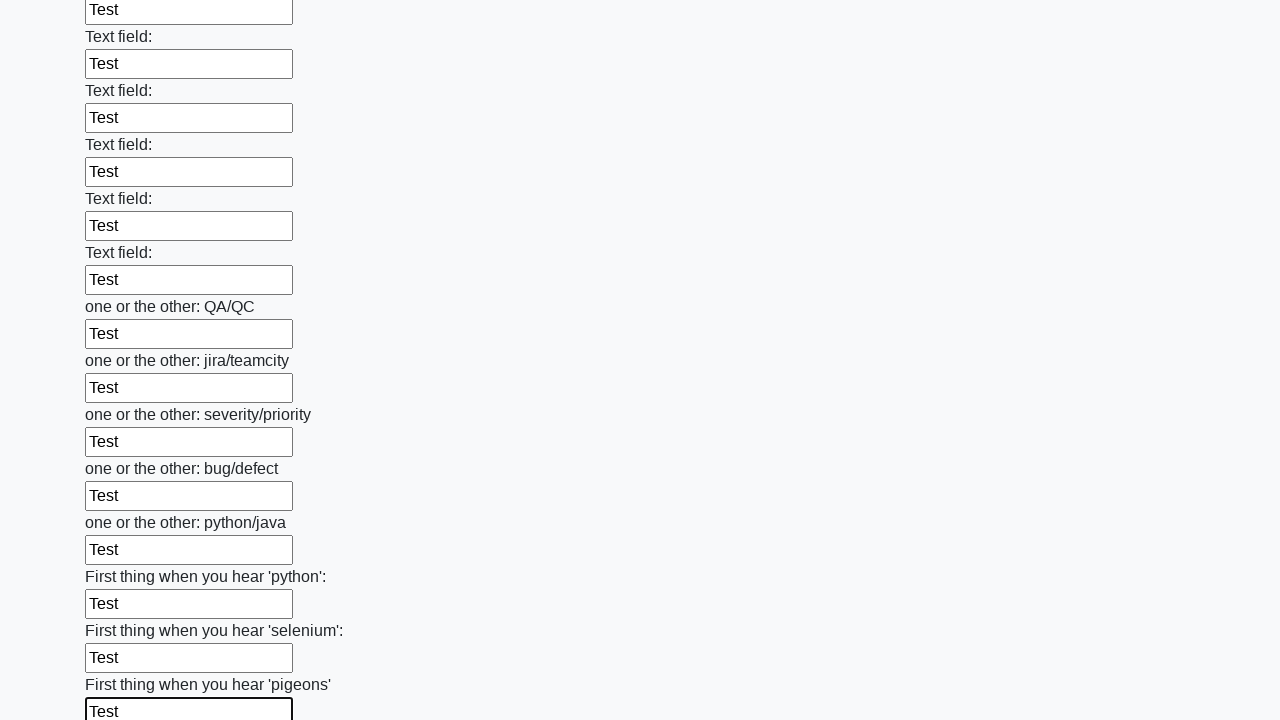

Filled input field with test data 'Test' on input >> nth=95
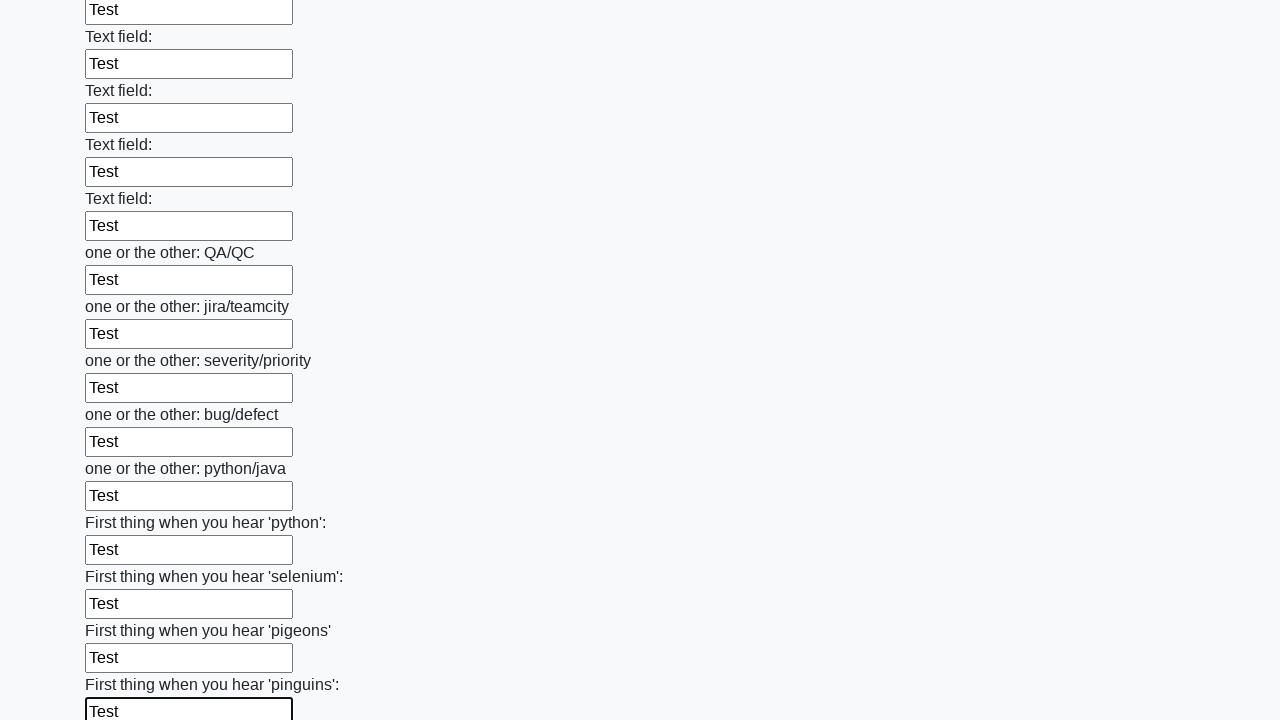

Filled input field with test data 'Test' on input >> nth=96
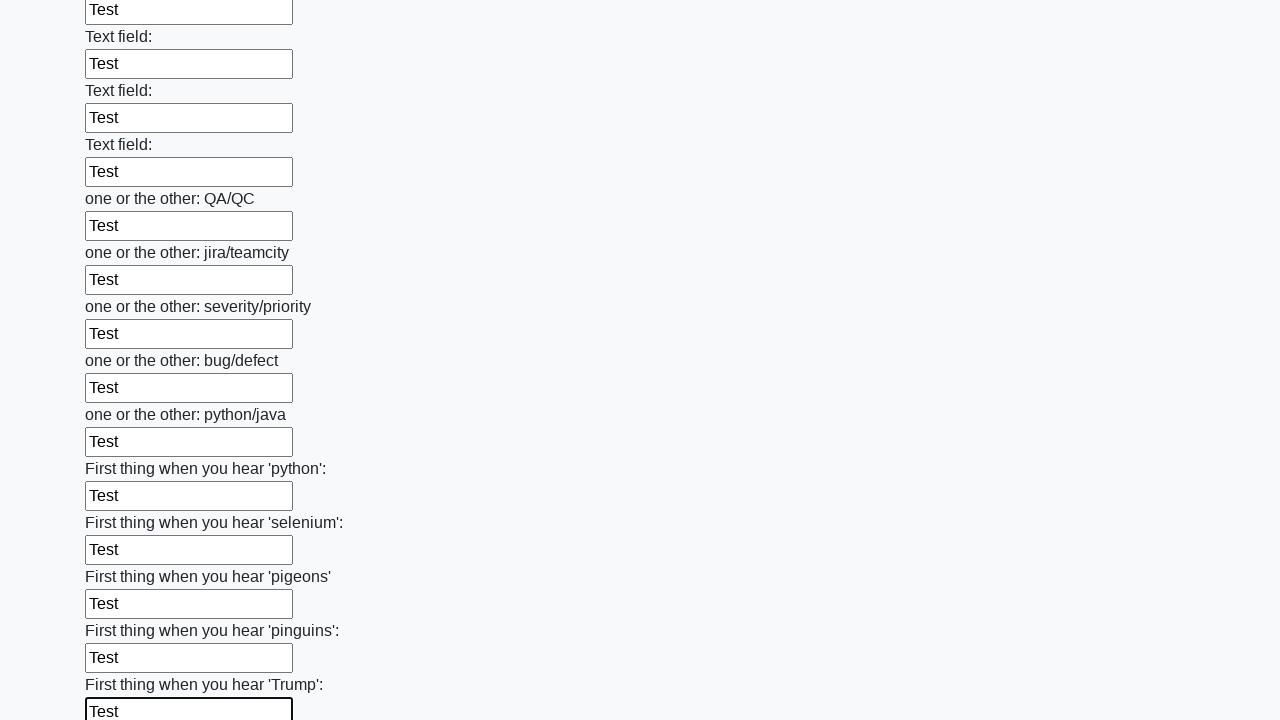

Filled input field with test data 'Test' on input >> nth=97
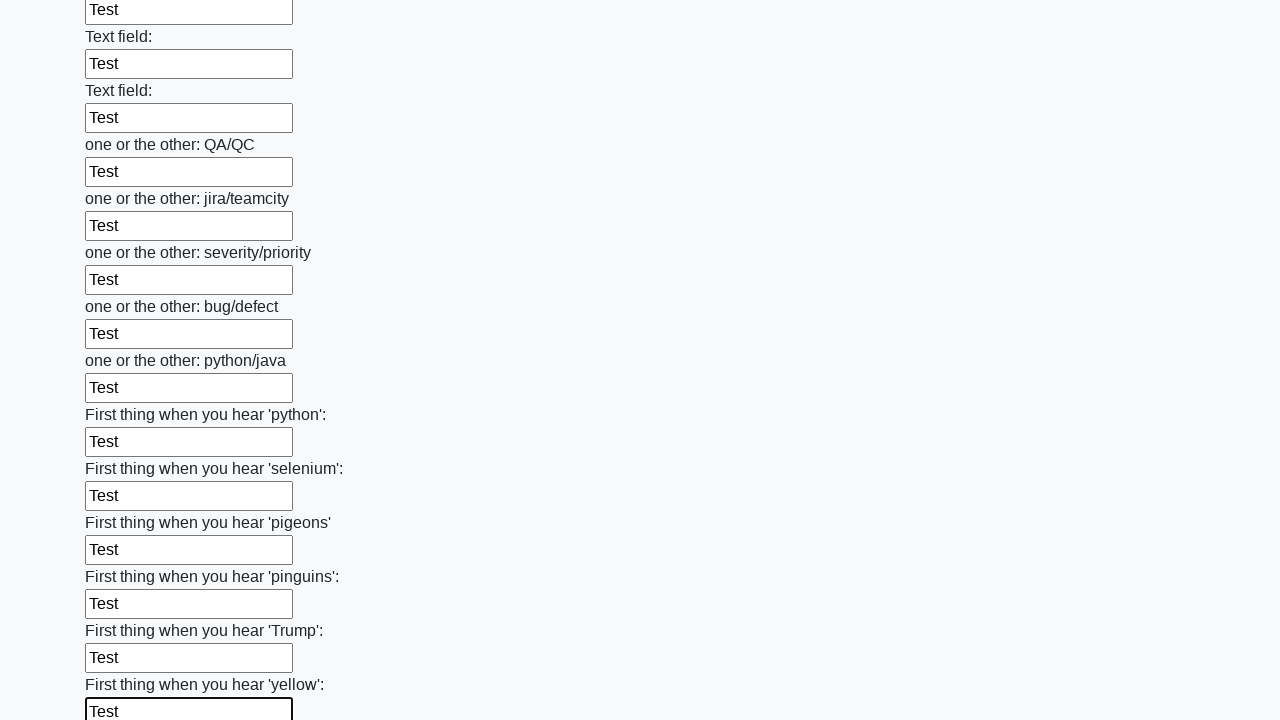

Filled input field with test data 'Test' on input >> nth=98
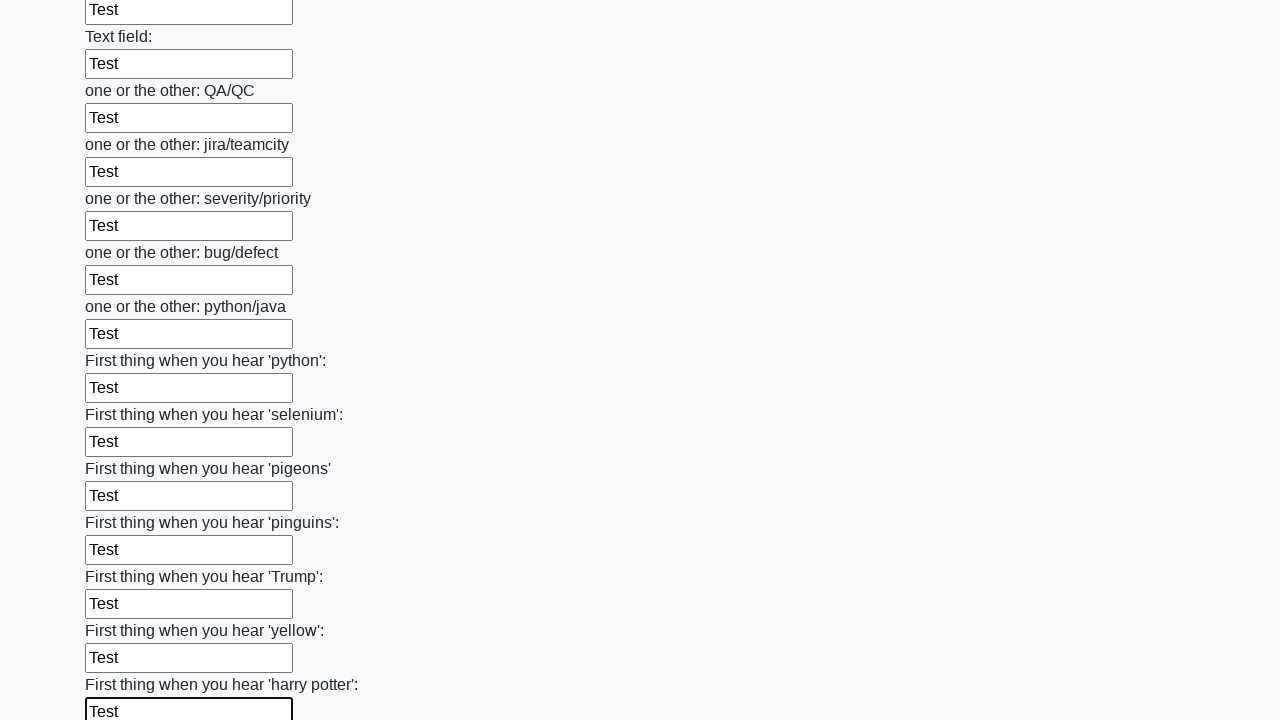

Filled input field with test data 'Test' on input >> nth=99
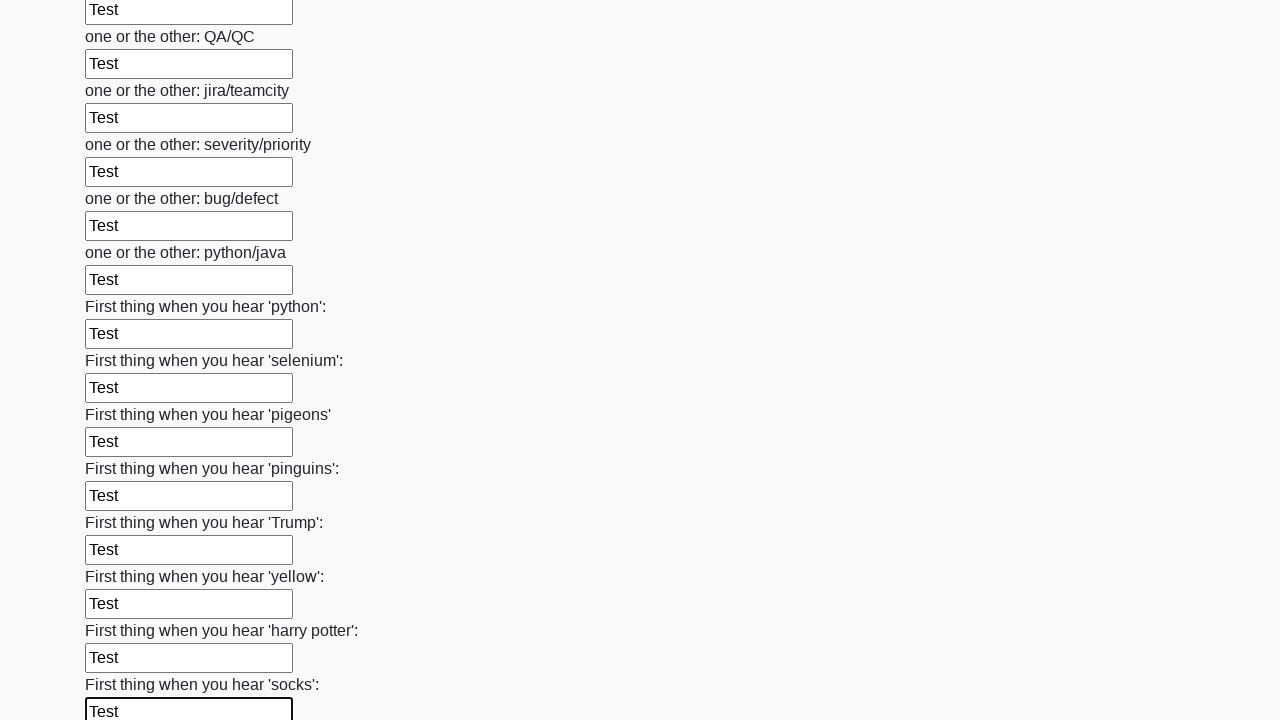

Clicked the submit button to submit the form at (123, 611) on button.btn
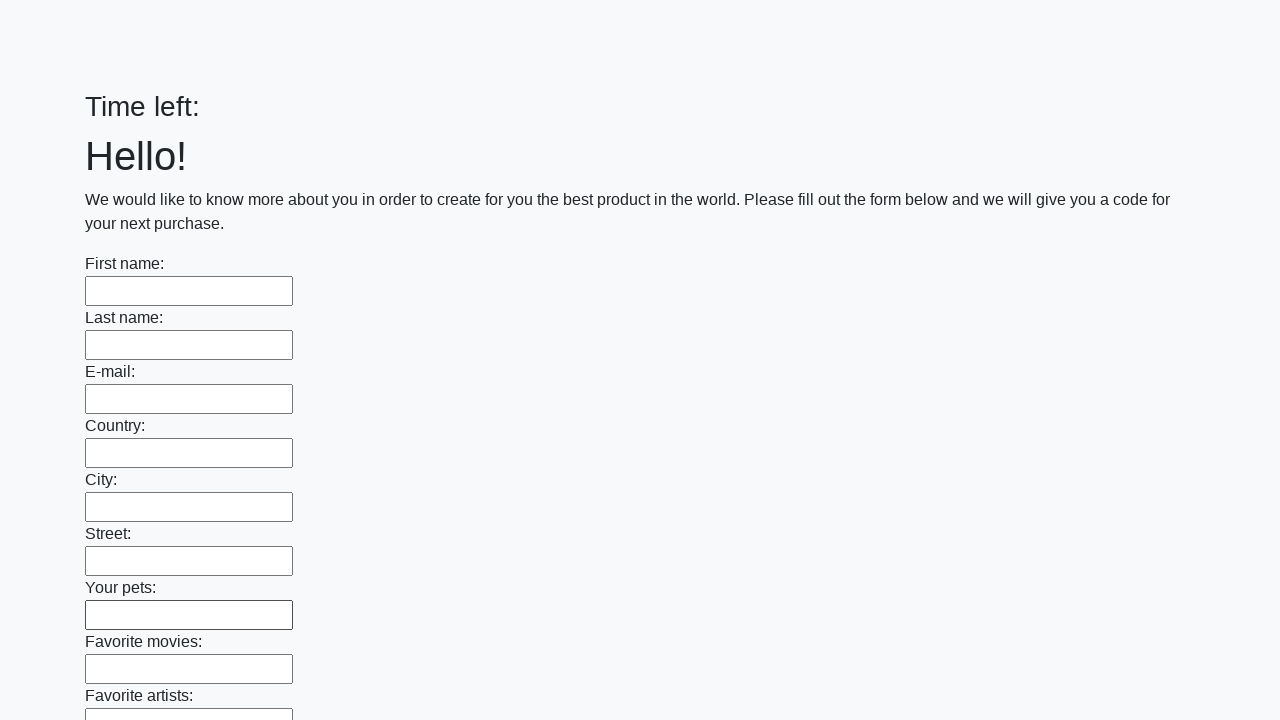

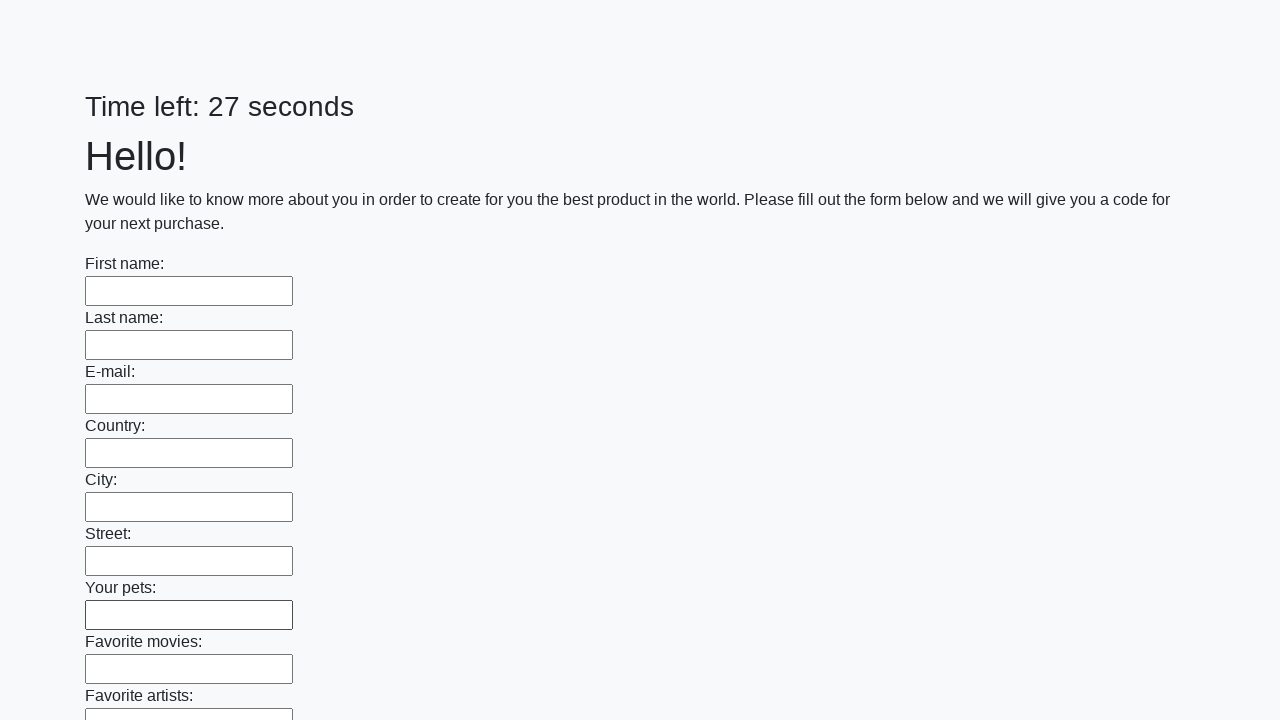